Automates playing the 2048 game by continuously sending arrow key commands in a loop (up, right, down, left)

Starting URL: https://gabrielecirulli.github.io/2048/

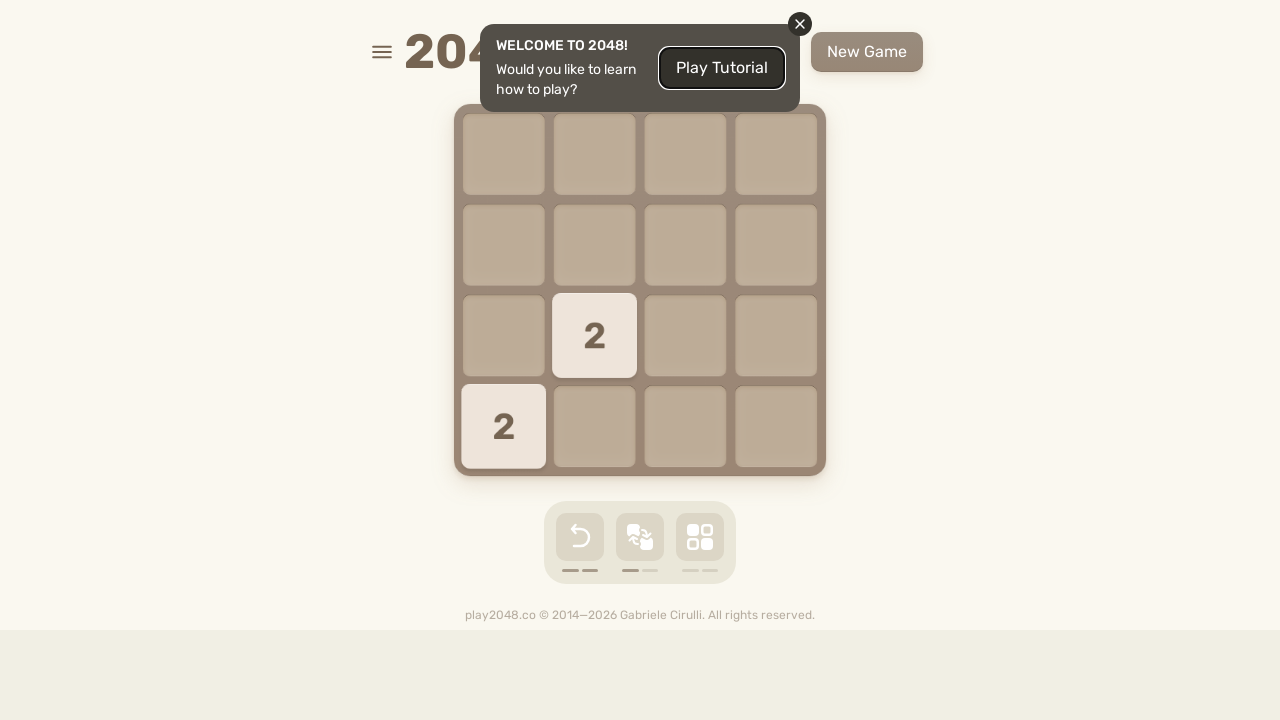

Waited 2 seconds for 2048 game to load
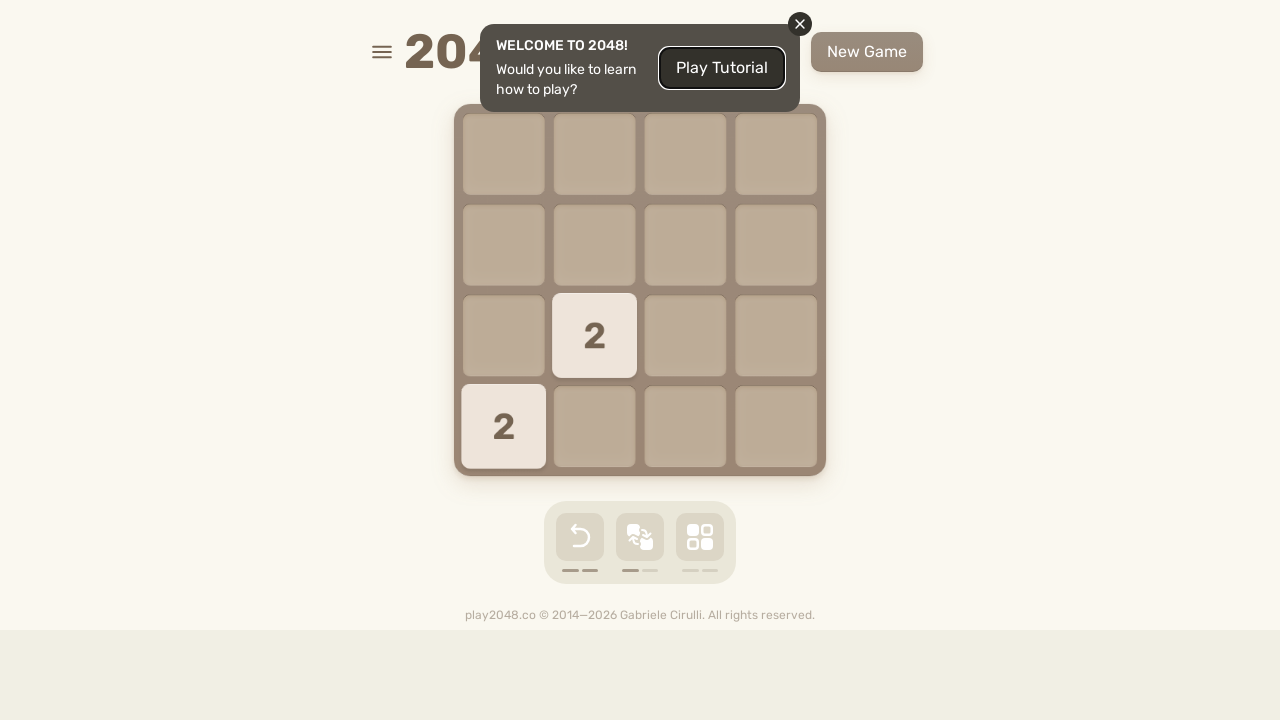

Pressed ArrowUp key
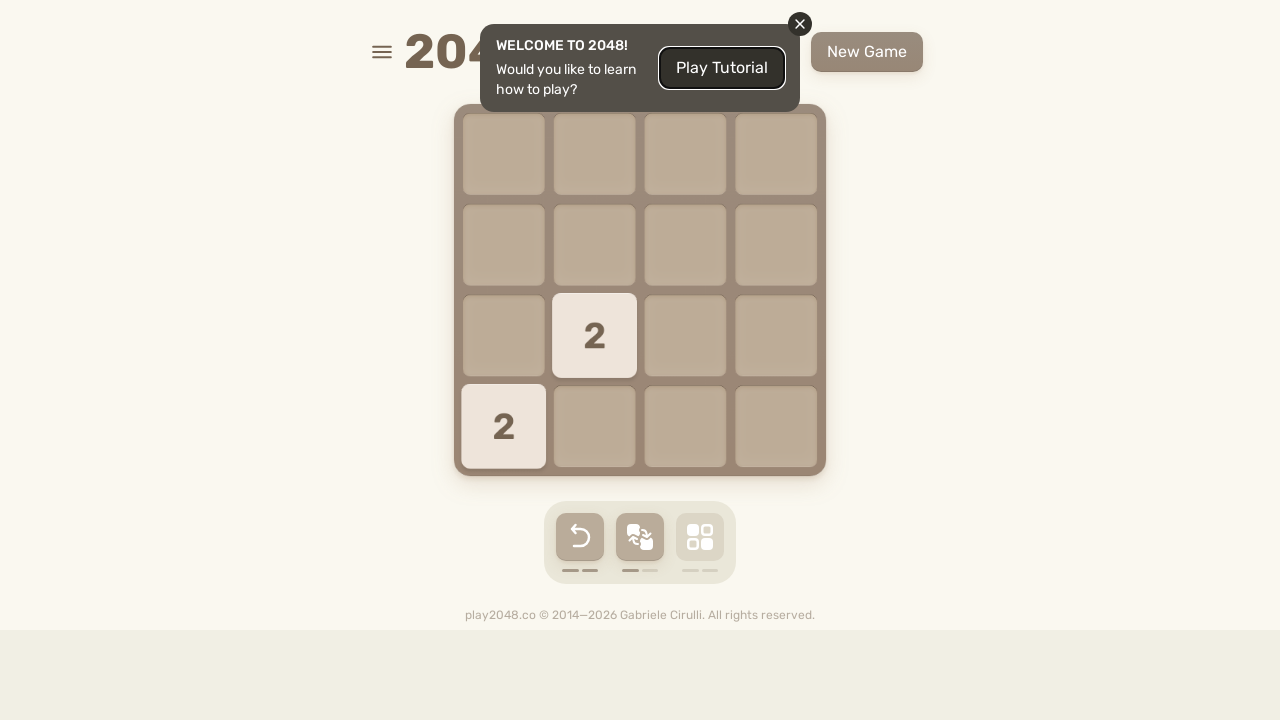

Pressed ArrowRight key
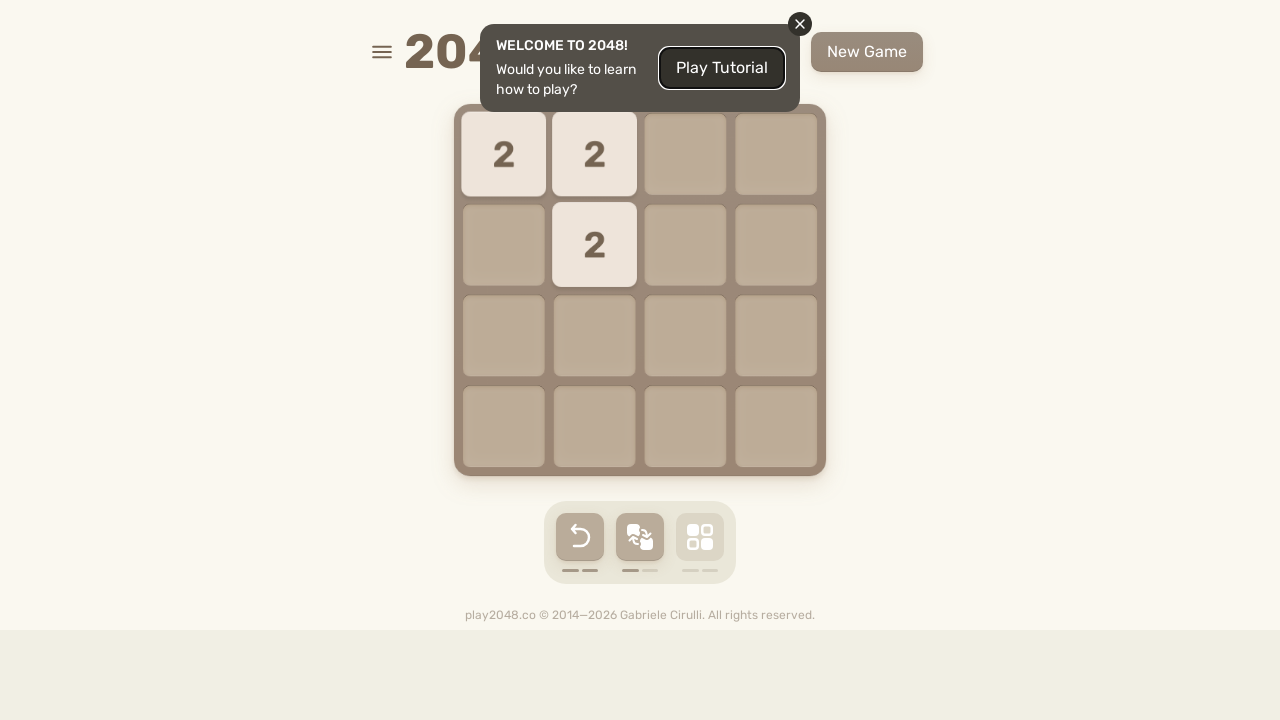

Pressed ArrowDown key
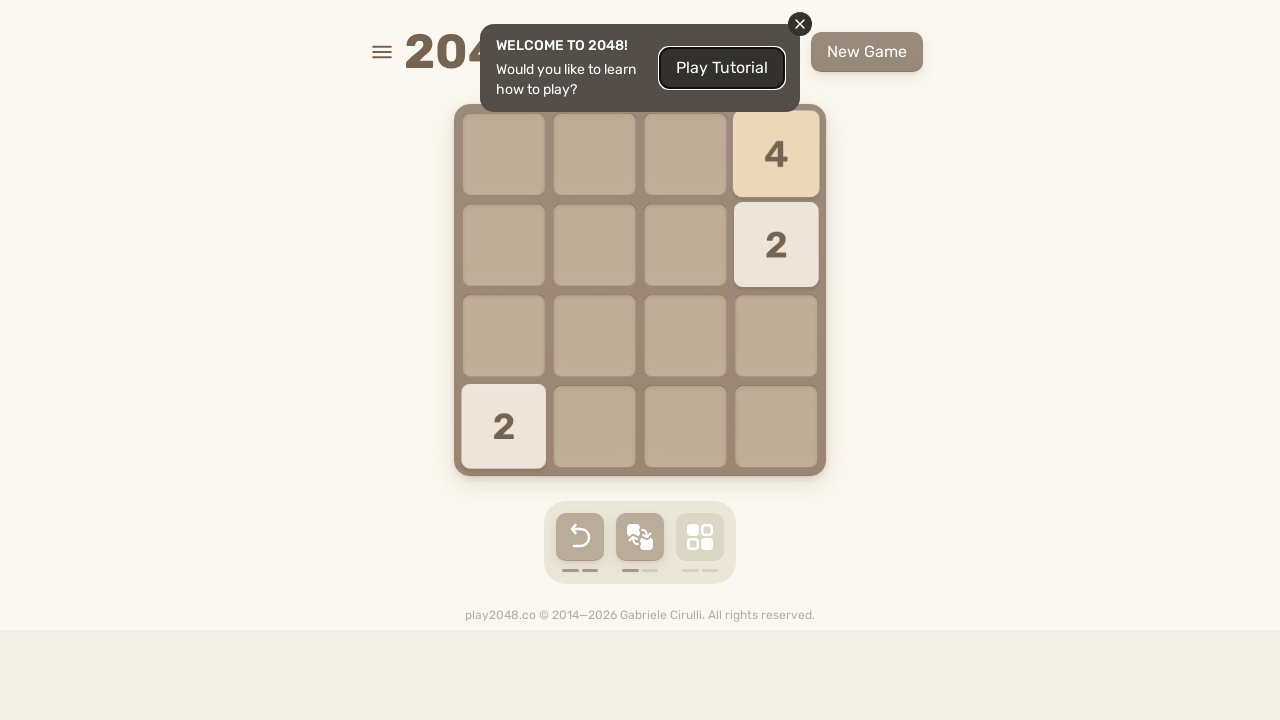

Pressed ArrowLeft key
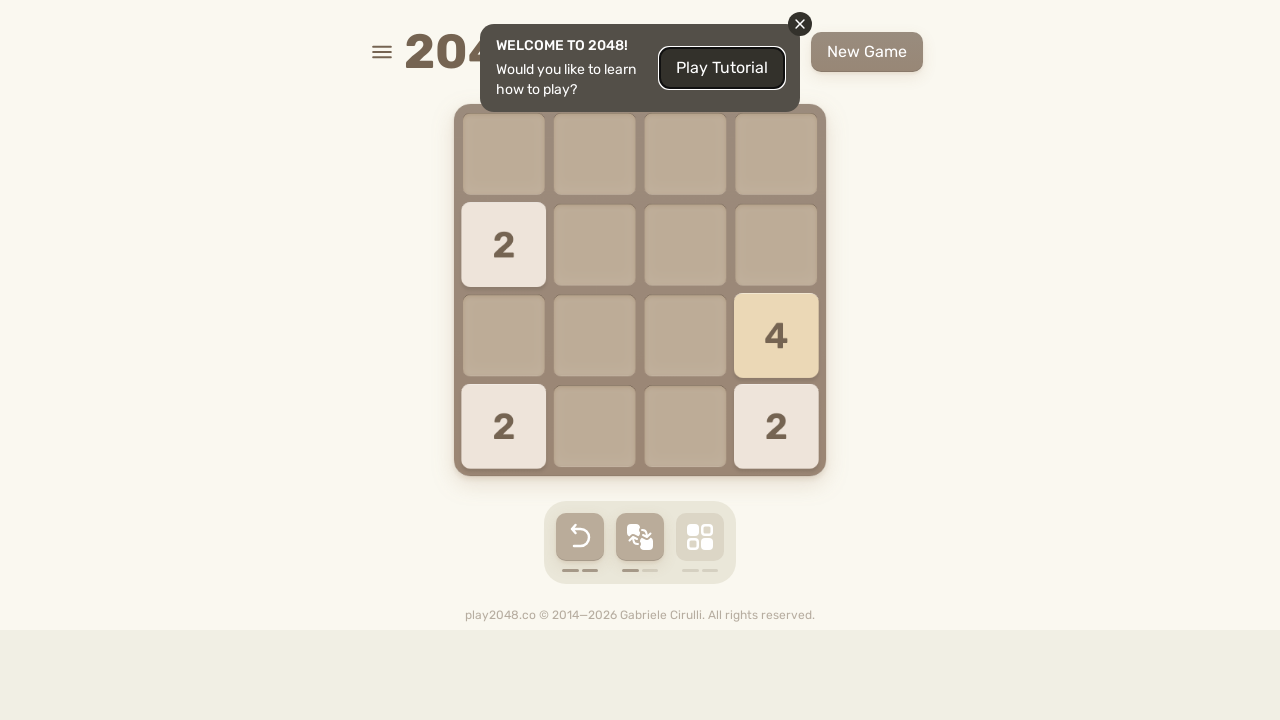

Waited 100ms for game animation
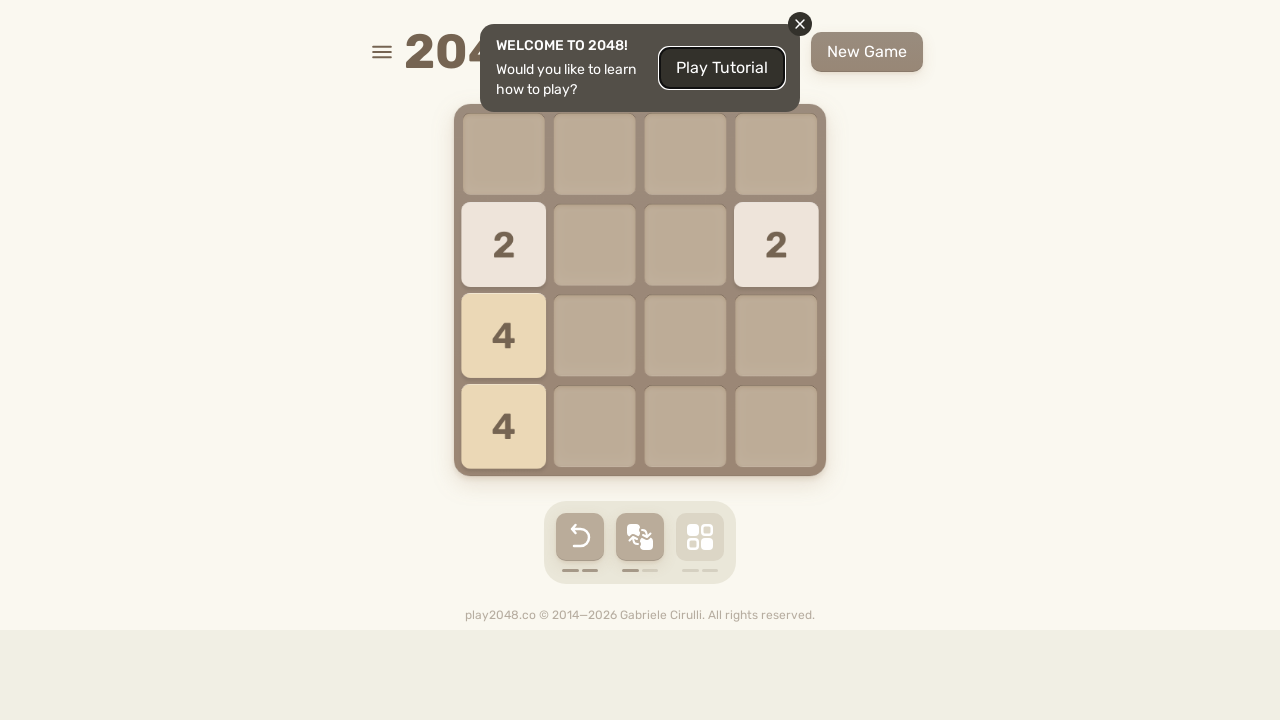

Pressed ArrowUp key
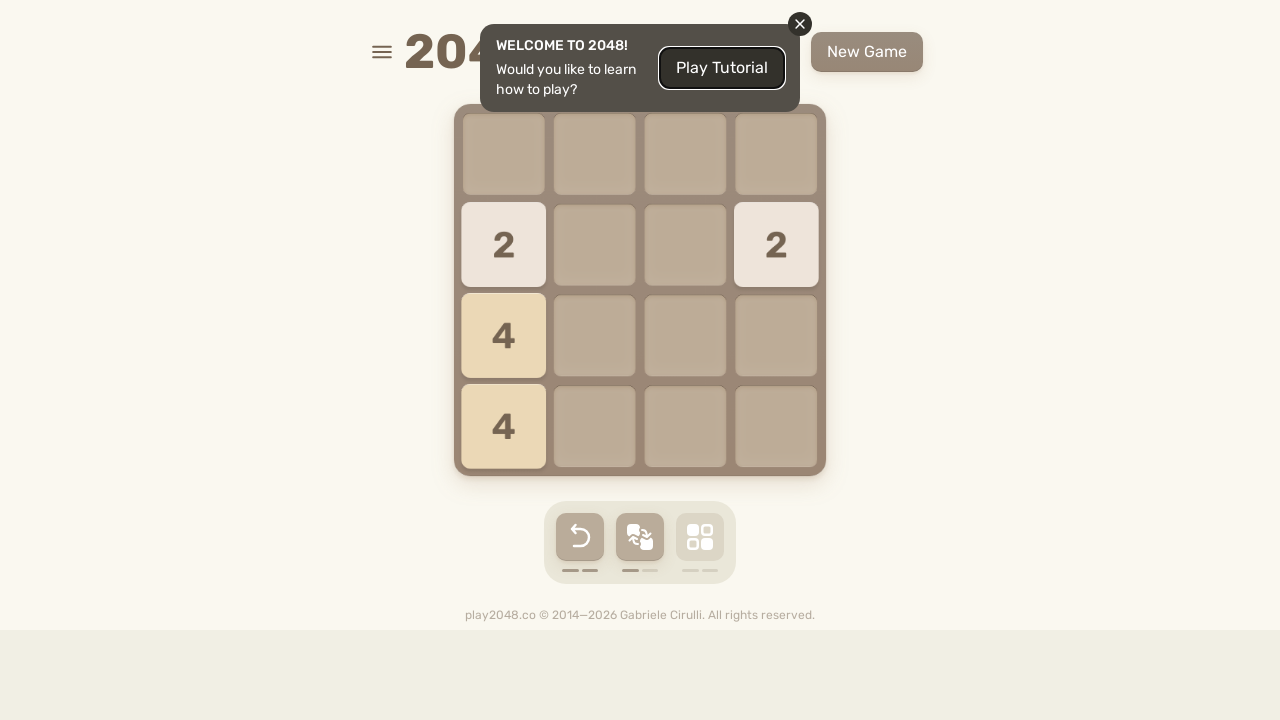

Pressed ArrowRight key
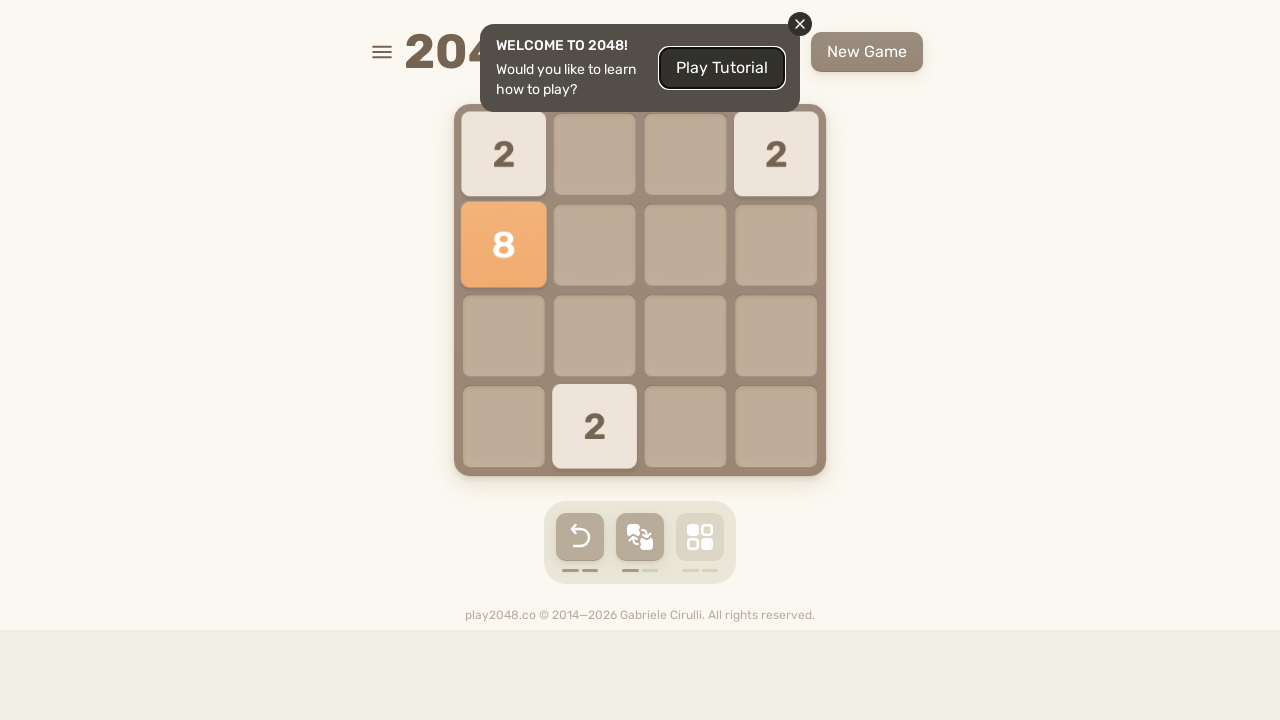

Pressed ArrowDown key
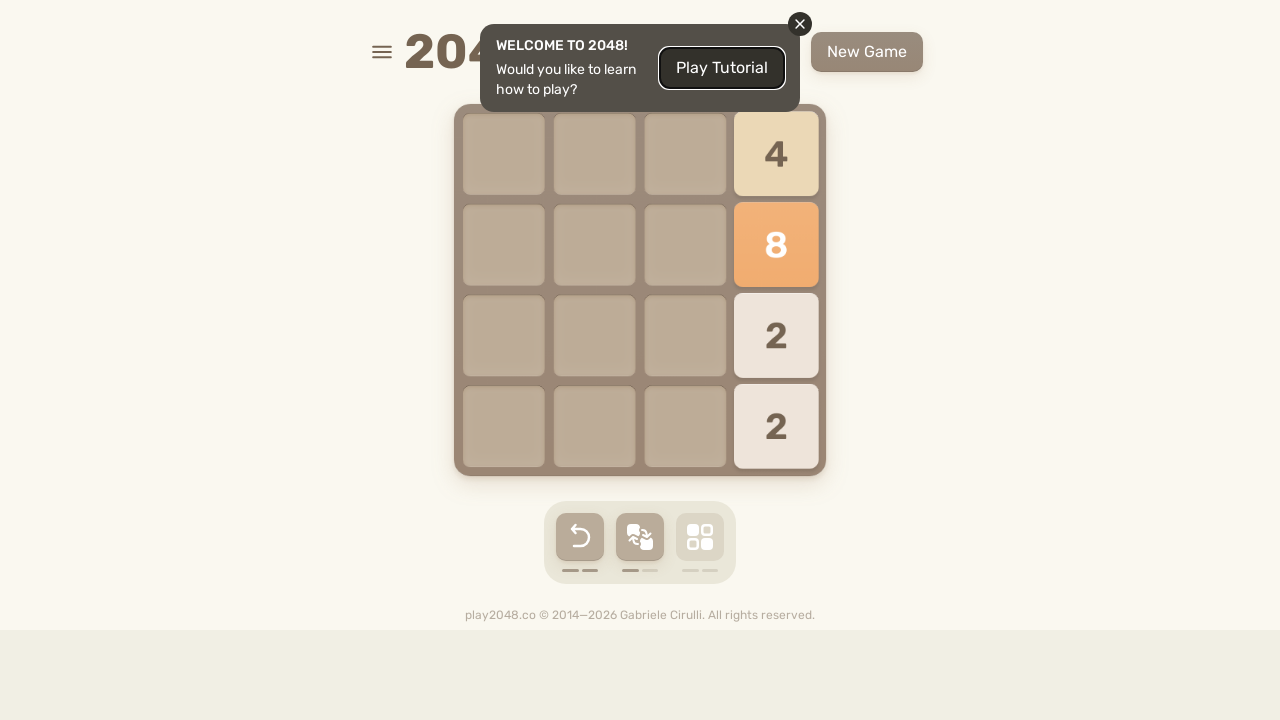

Pressed ArrowLeft key
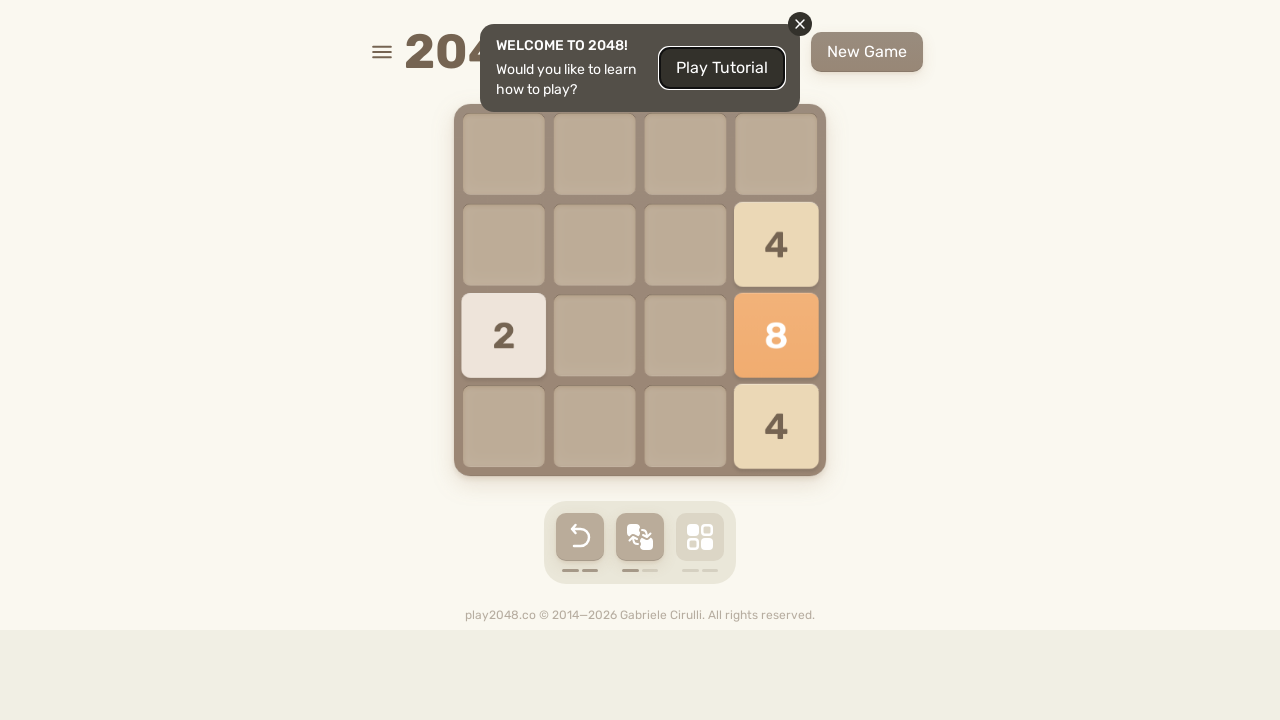

Waited 100ms for game animation
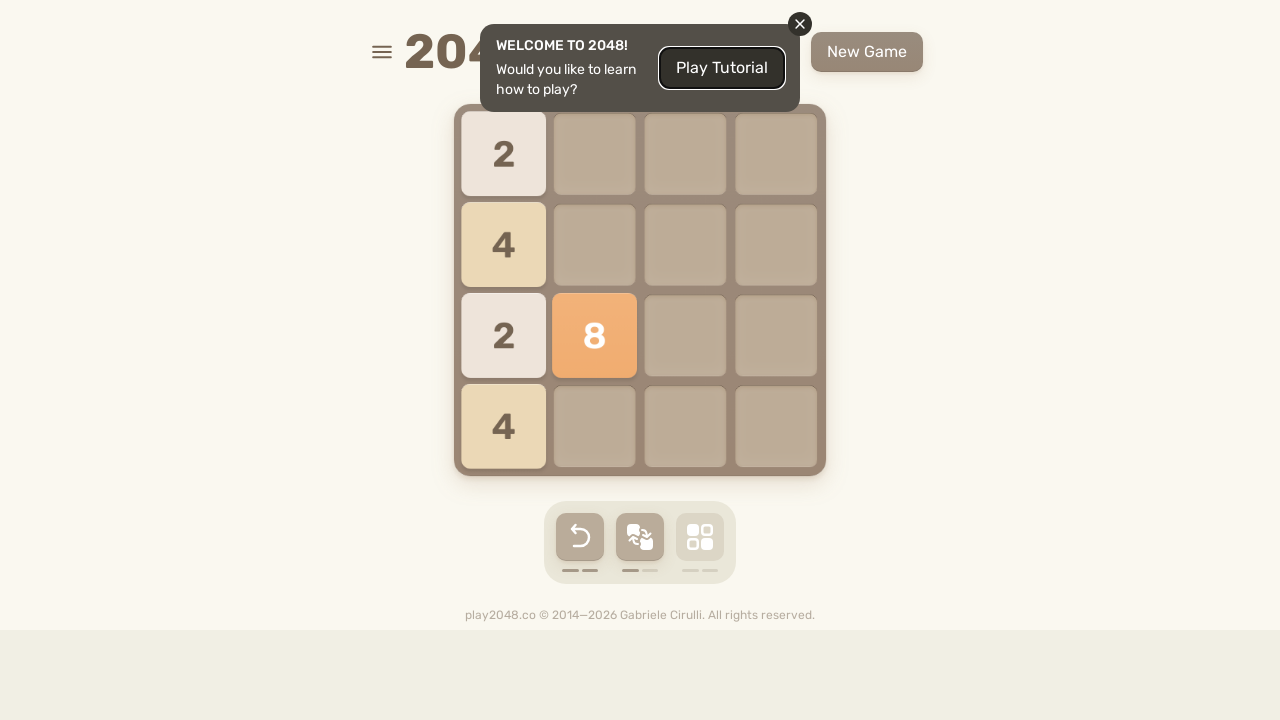

Pressed ArrowUp key
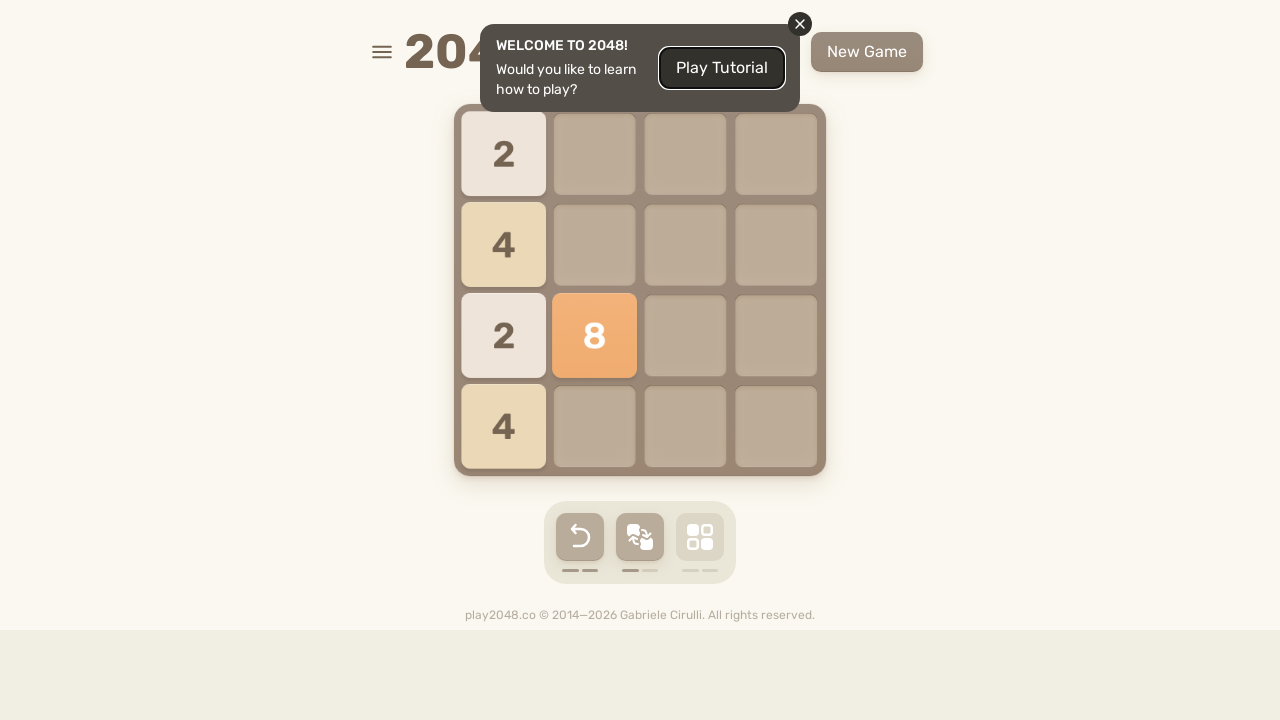

Pressed ArrowRight key
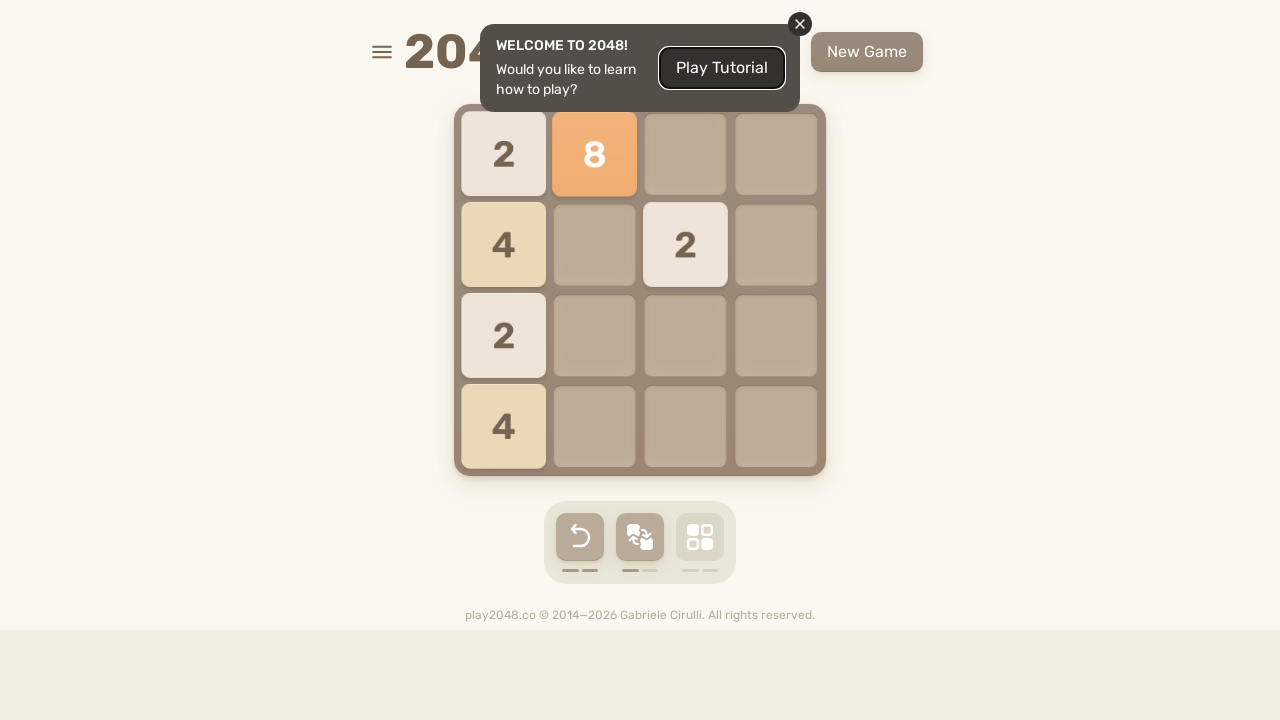

Pressed ArrowDown key
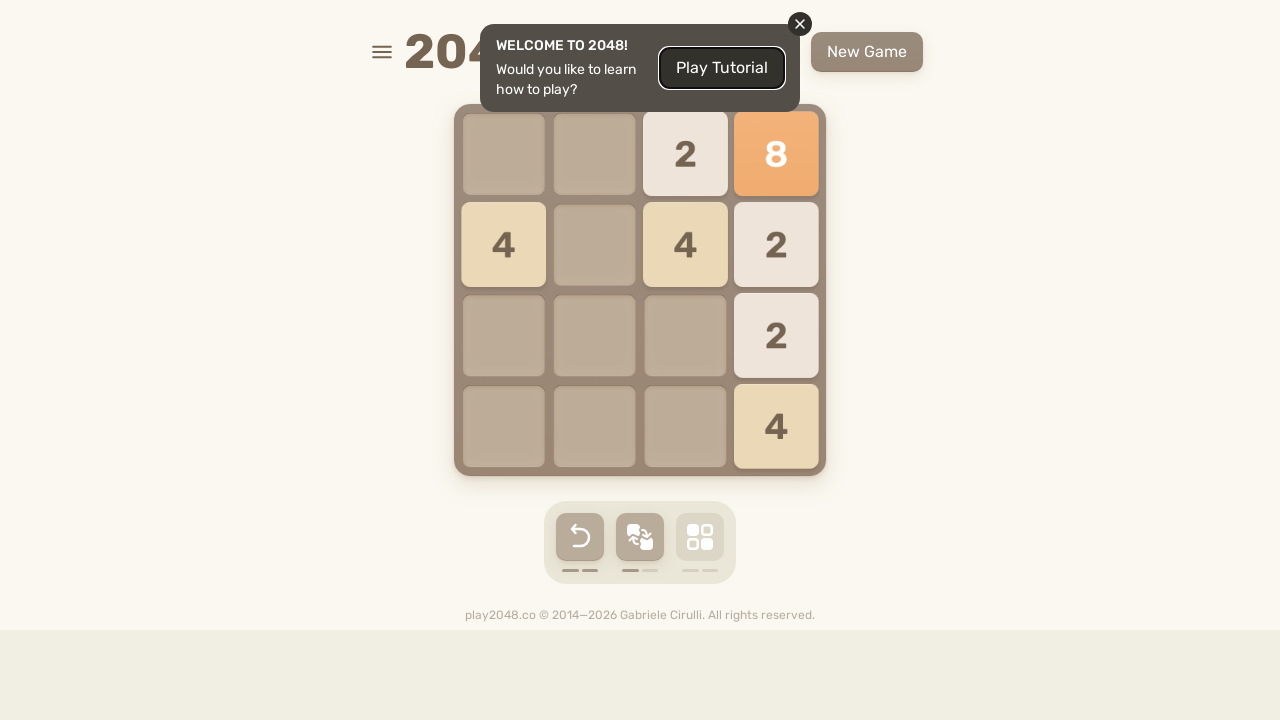

Pressed ArrowLeft key
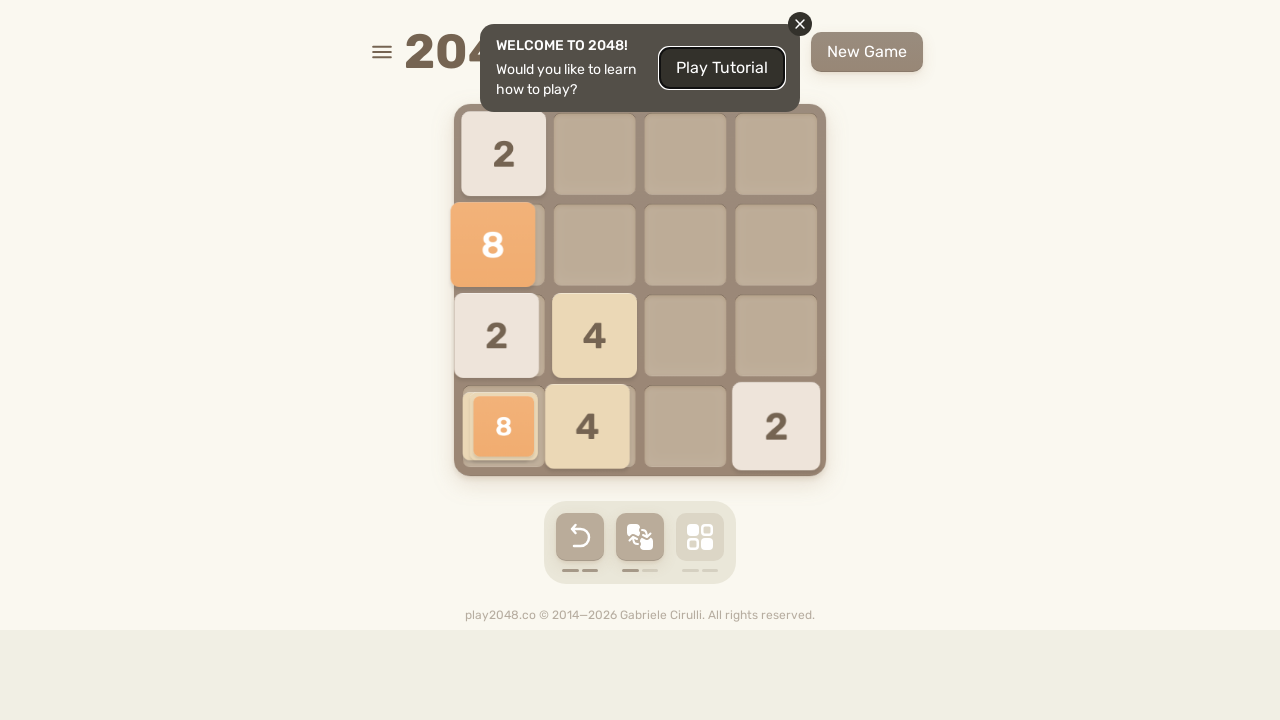

Waited 100ms for game animation
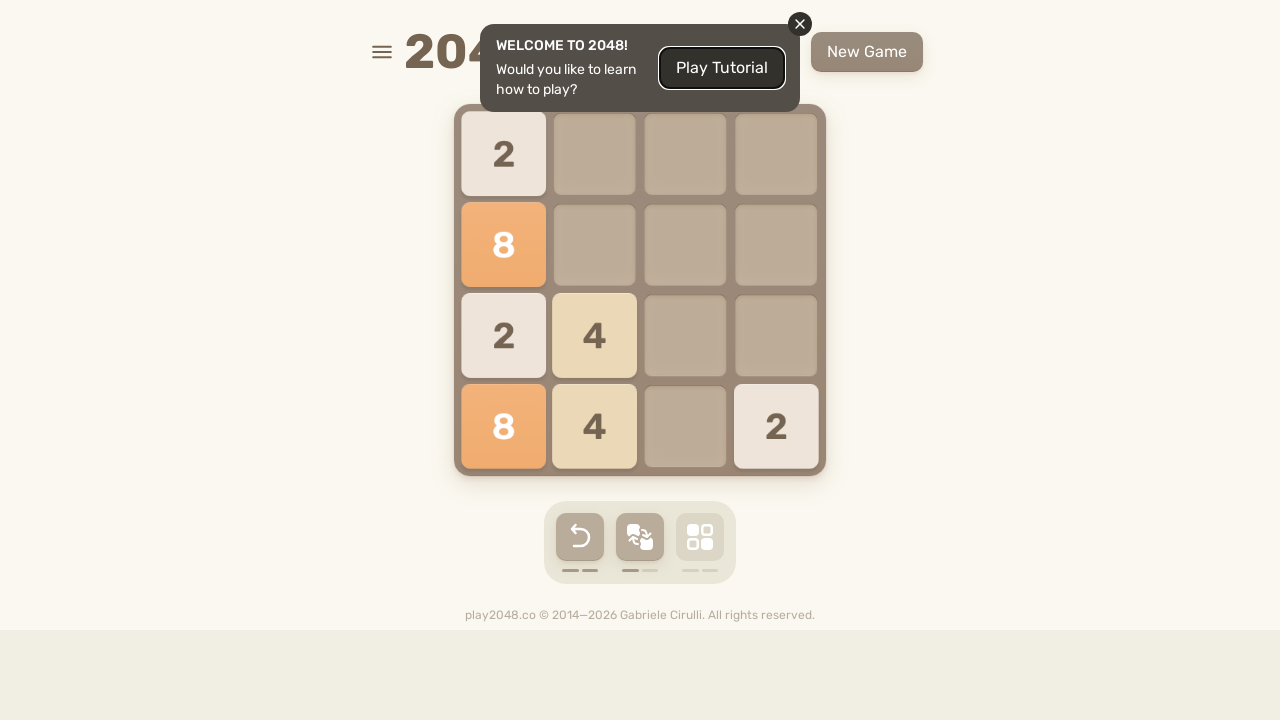

Pressed ArrowUp key
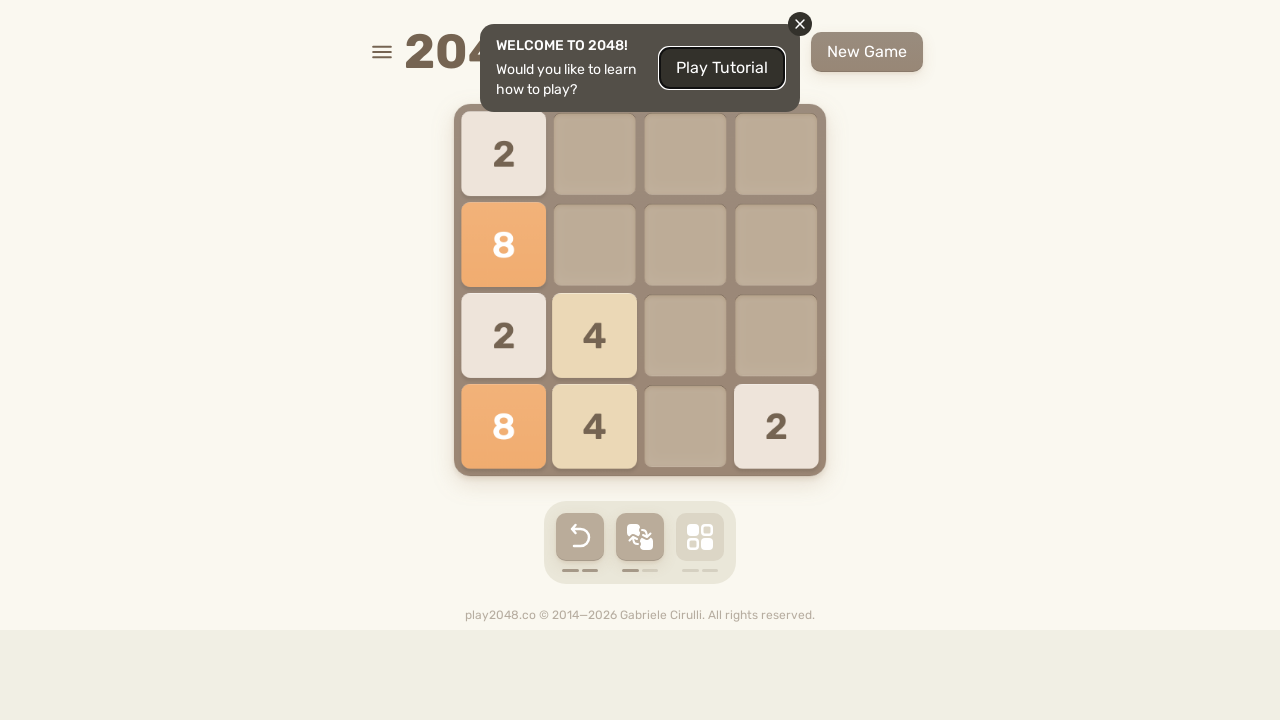

Pressed ArrowRight key
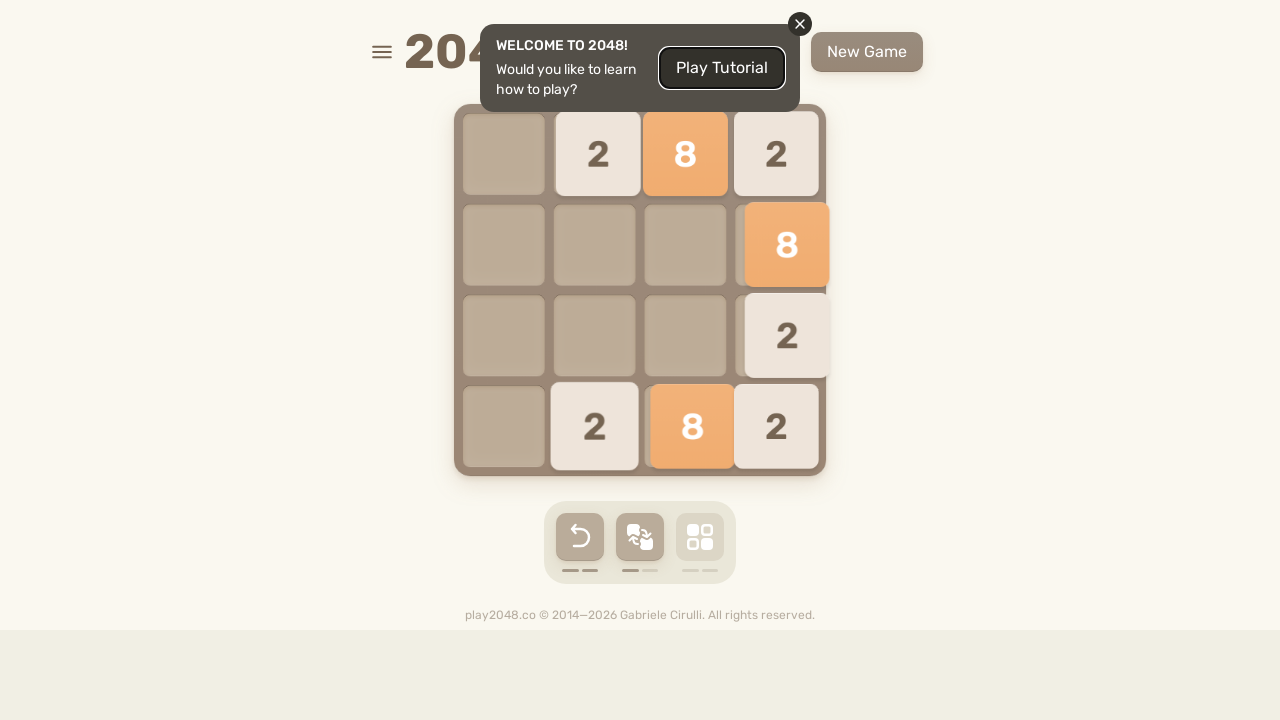

Pressed ArrowDown key
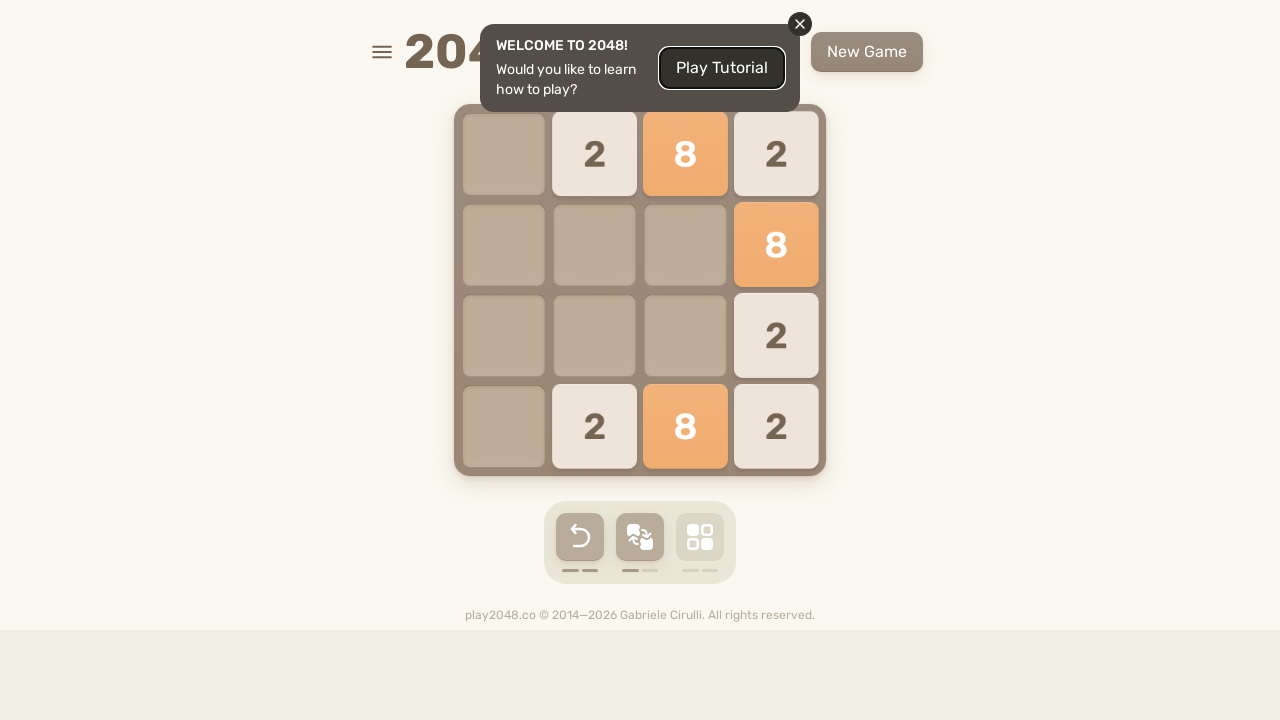

Pressed ArrowLeft key
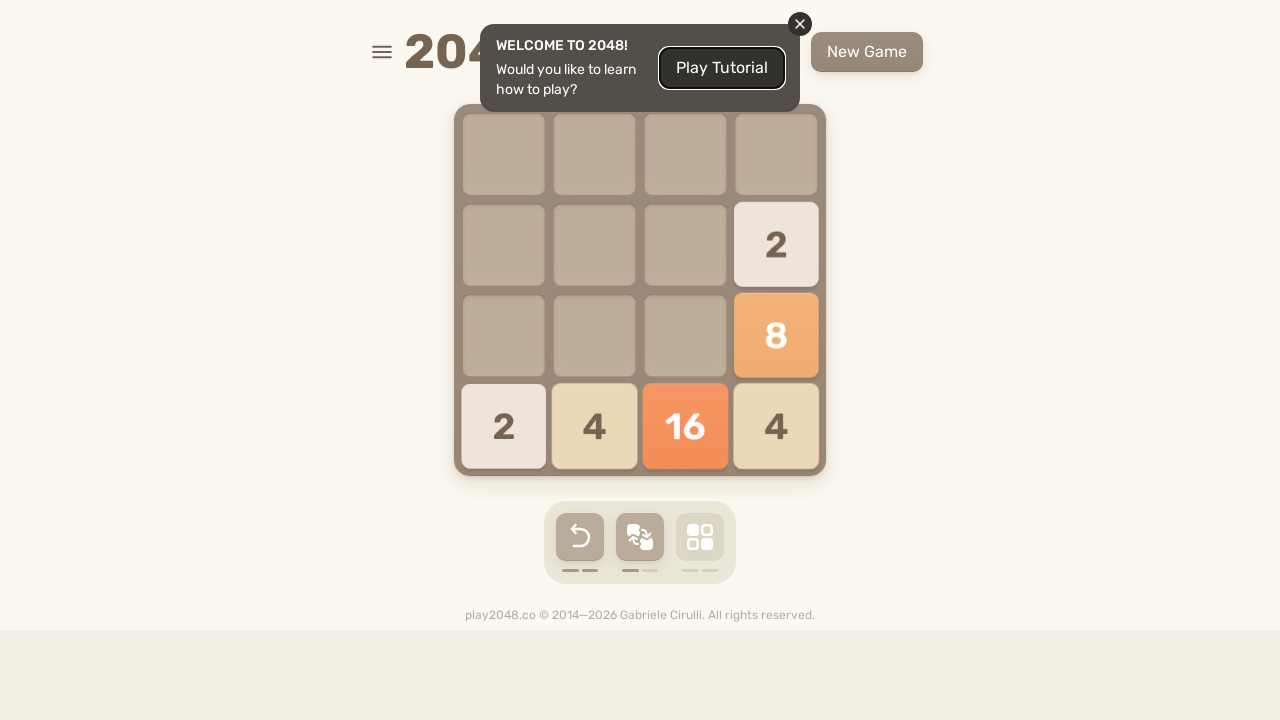

Waited 100ms for game animation
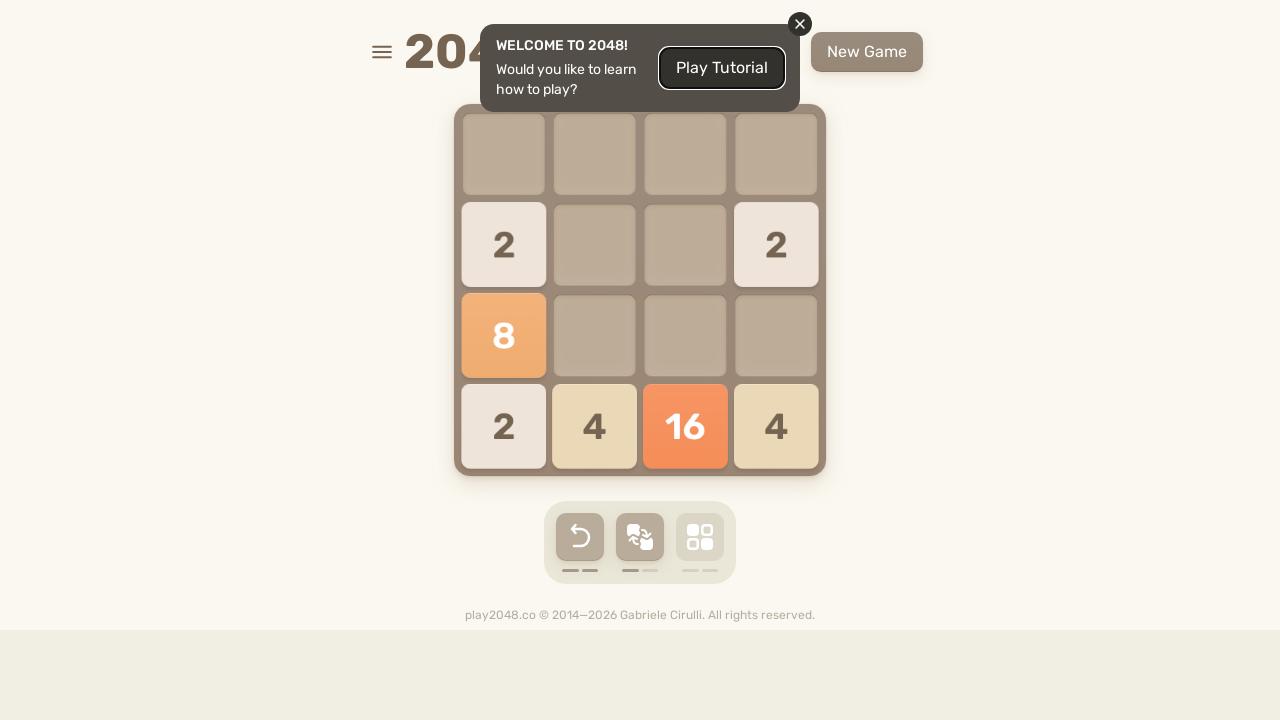

Pressed ArrowUp key
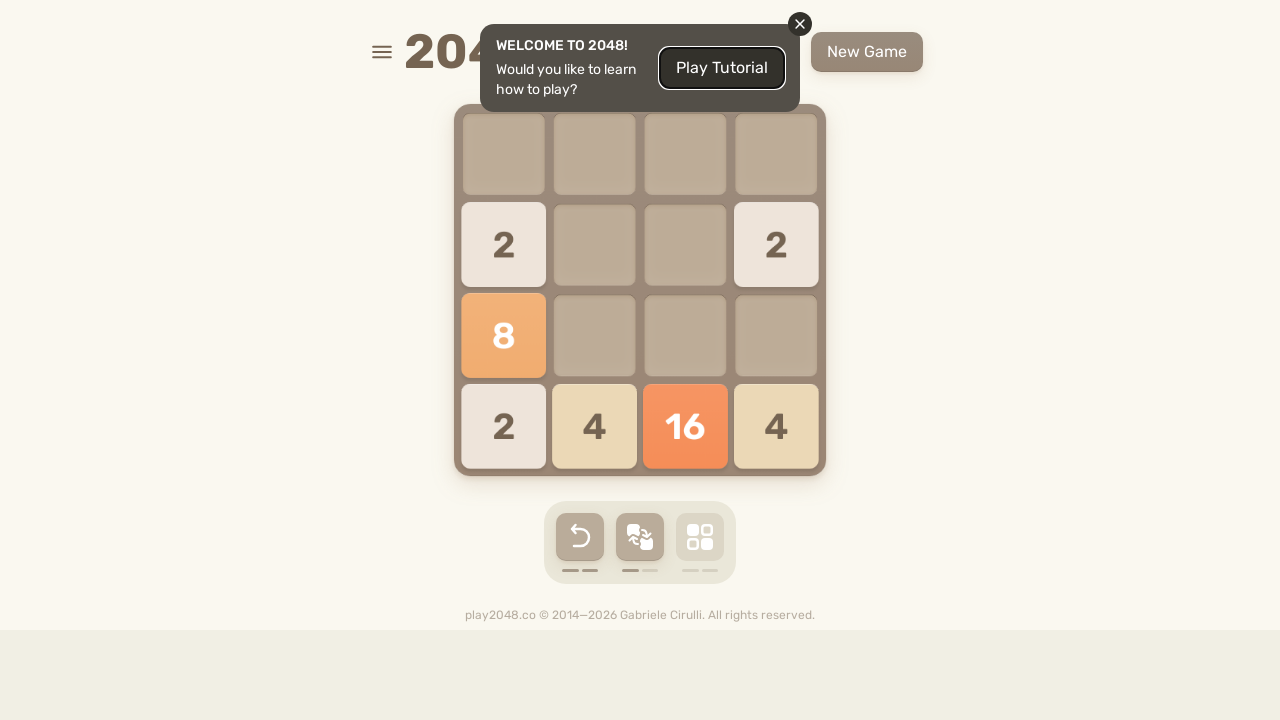

Pressed ArrowRight key
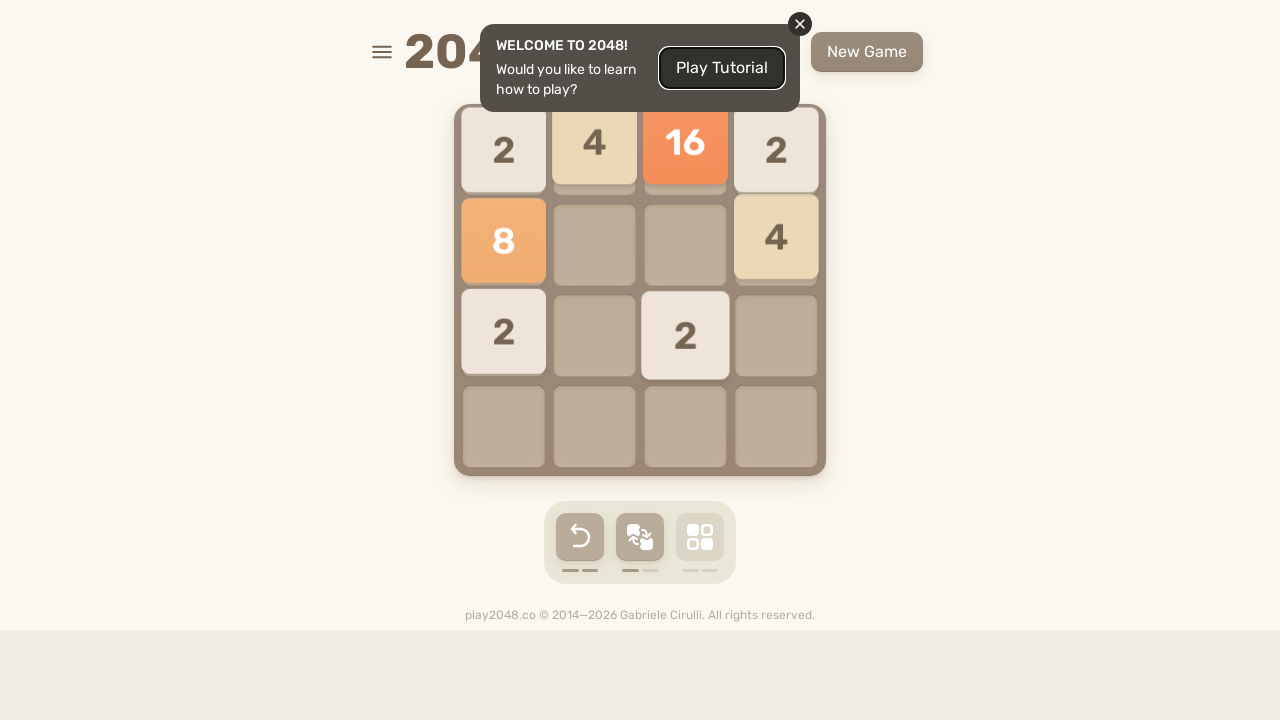

Pressed ArrowDown key
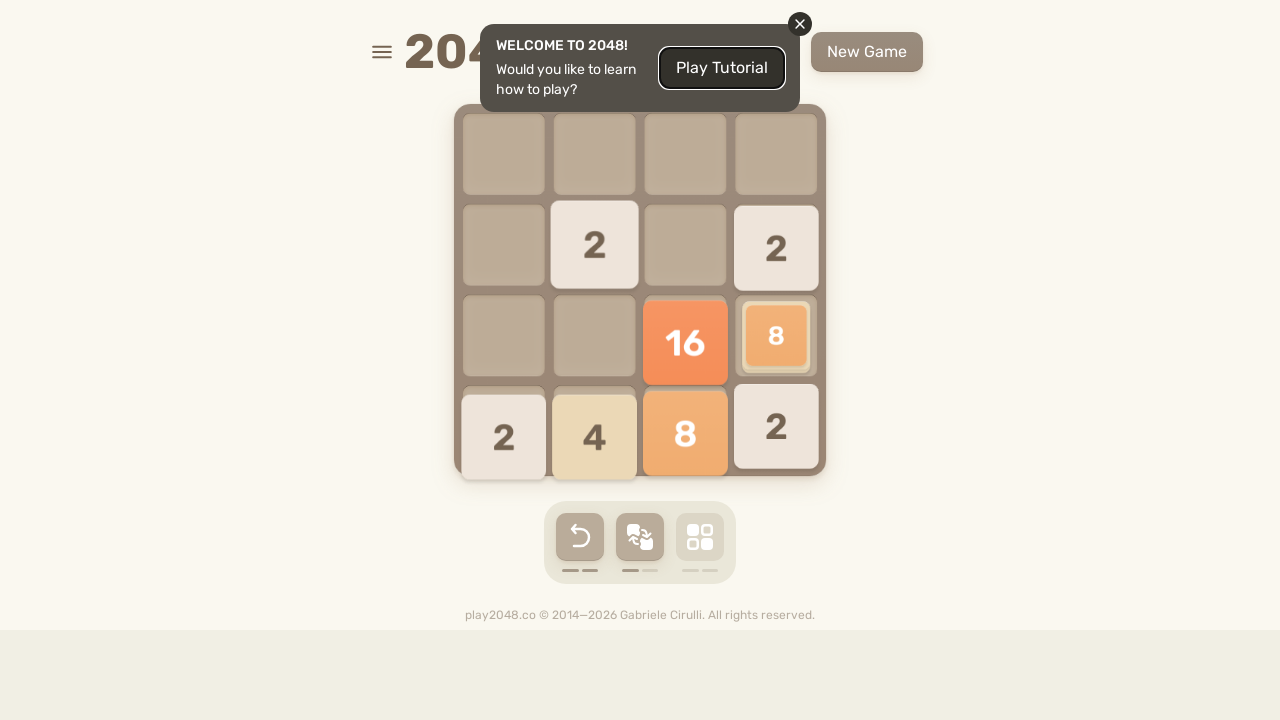

Pressed ArrowLeft key
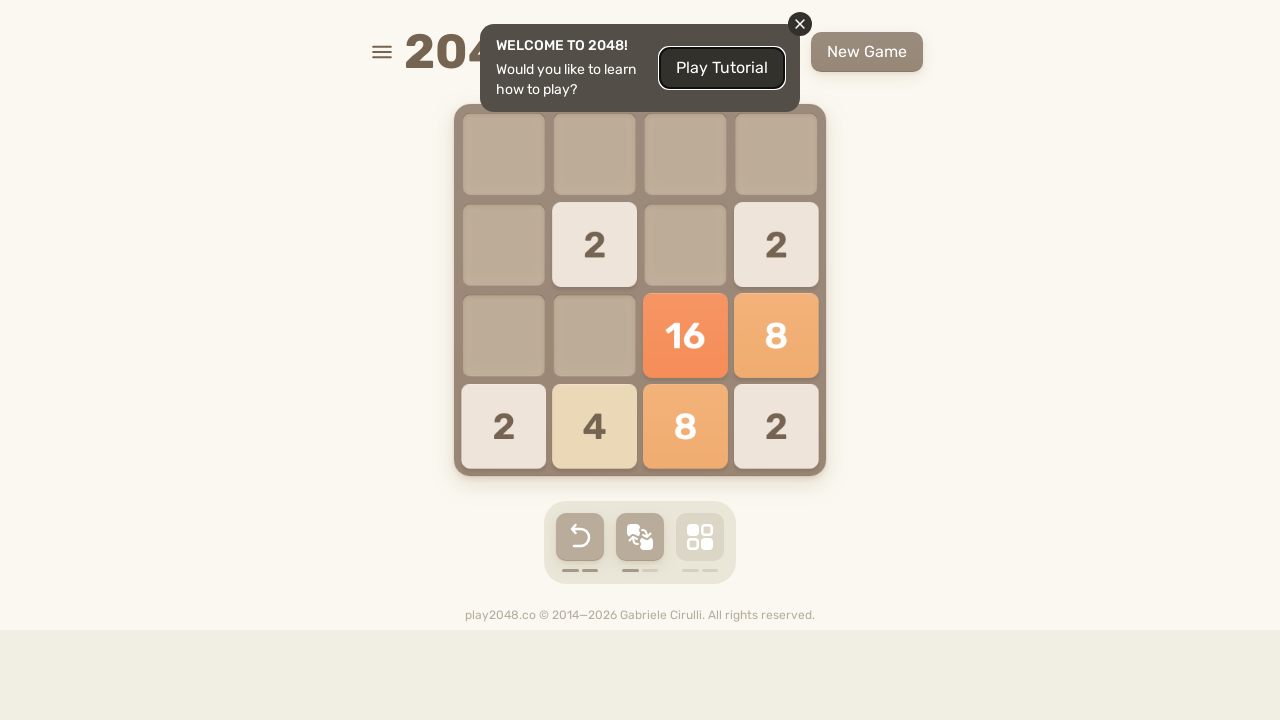

Waited 100ms for game animation
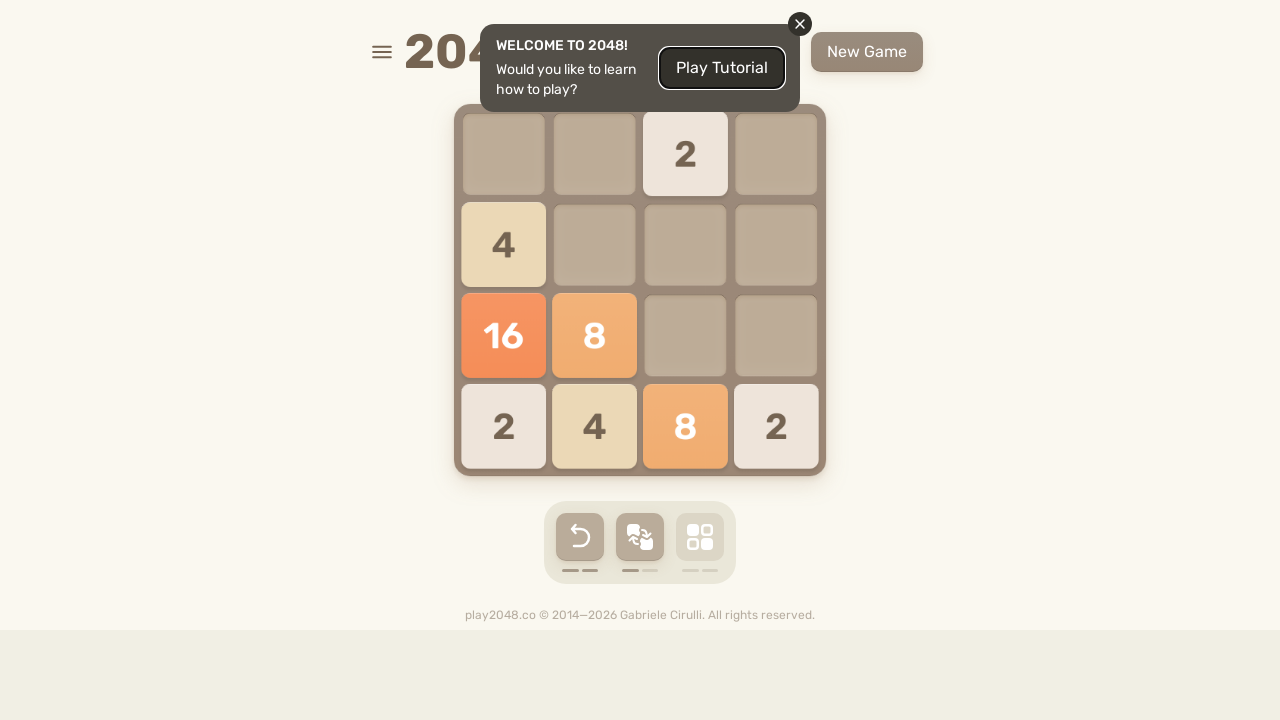

Pressed ArrowUp key
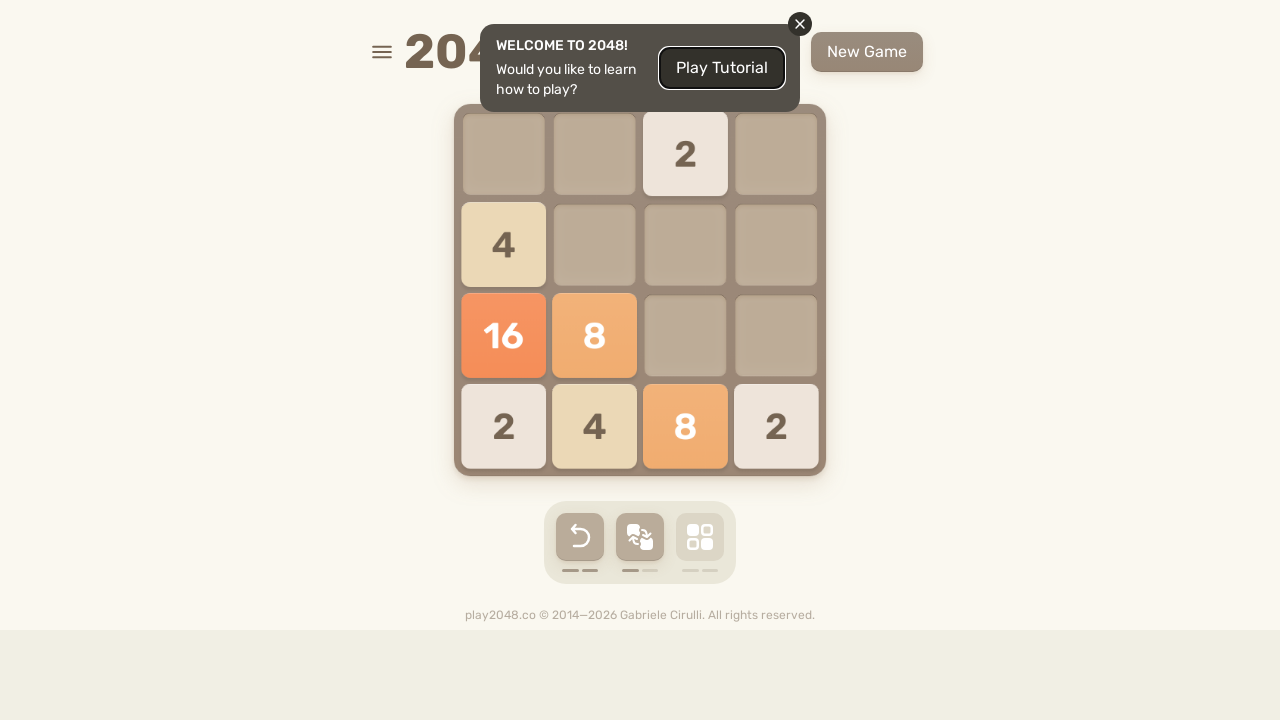

Pressed ArrowRight key
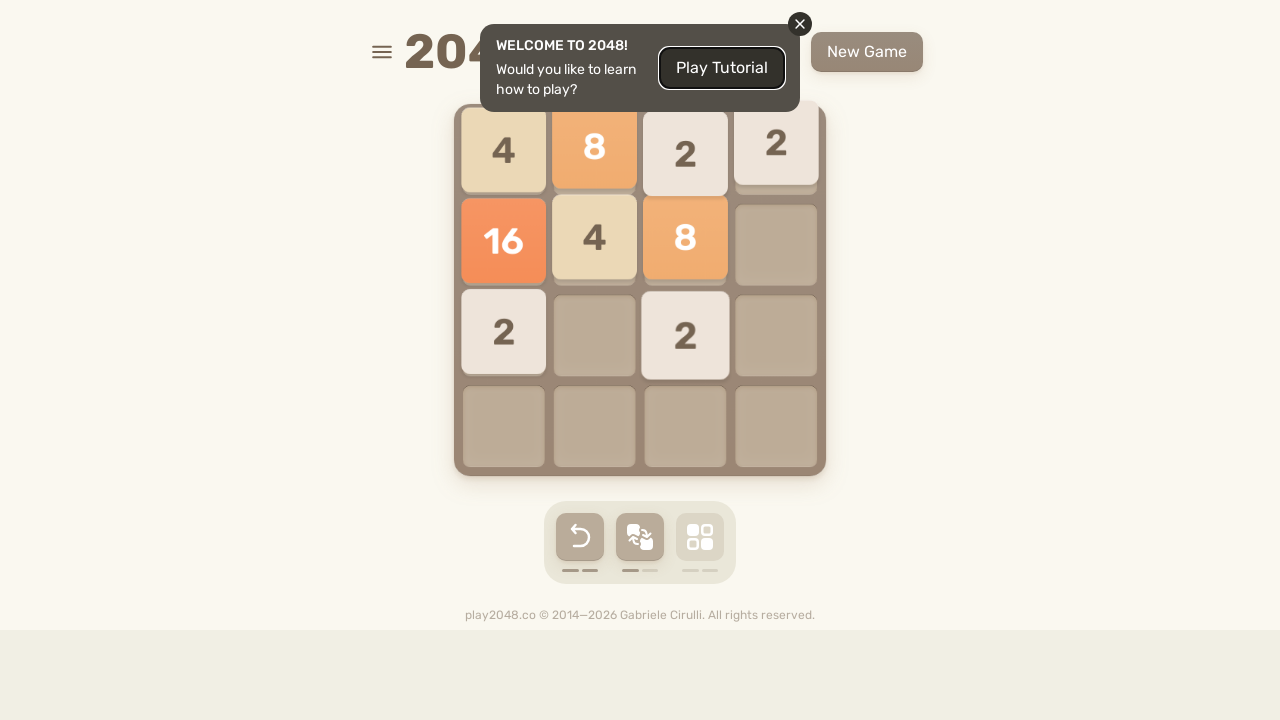

Pressed ArrowDown key
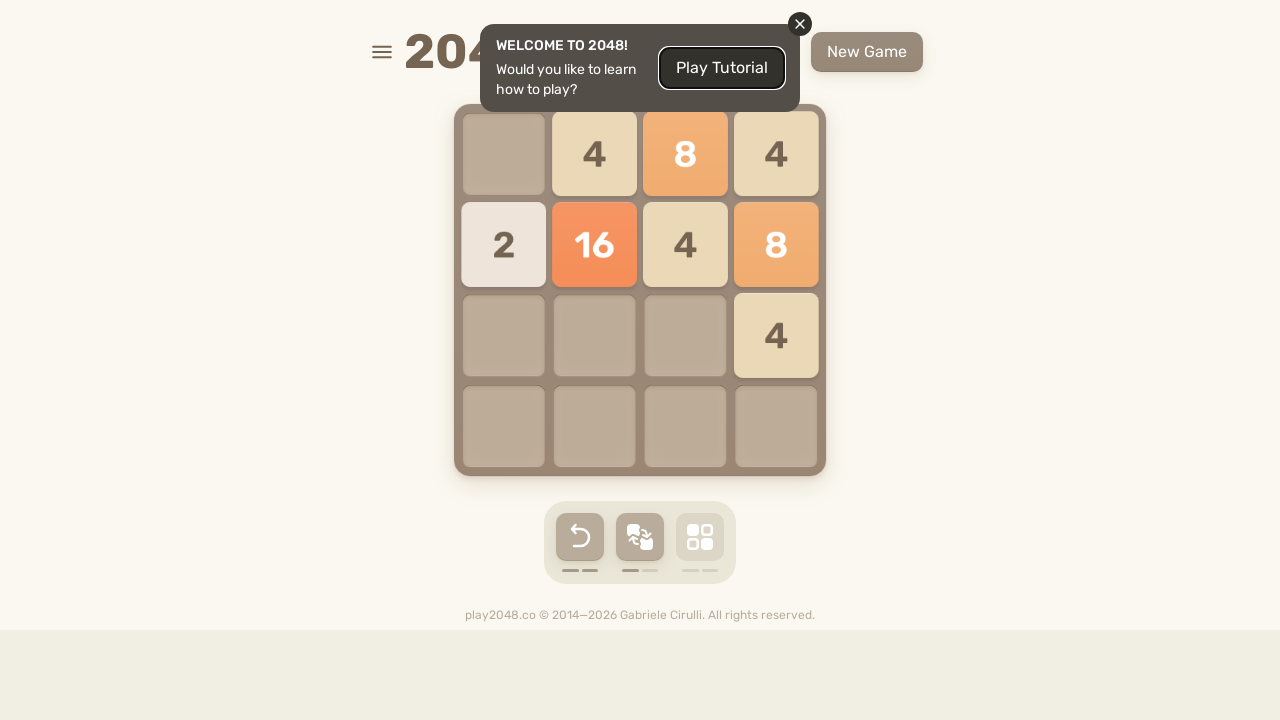

Pressed ArrowLeft key
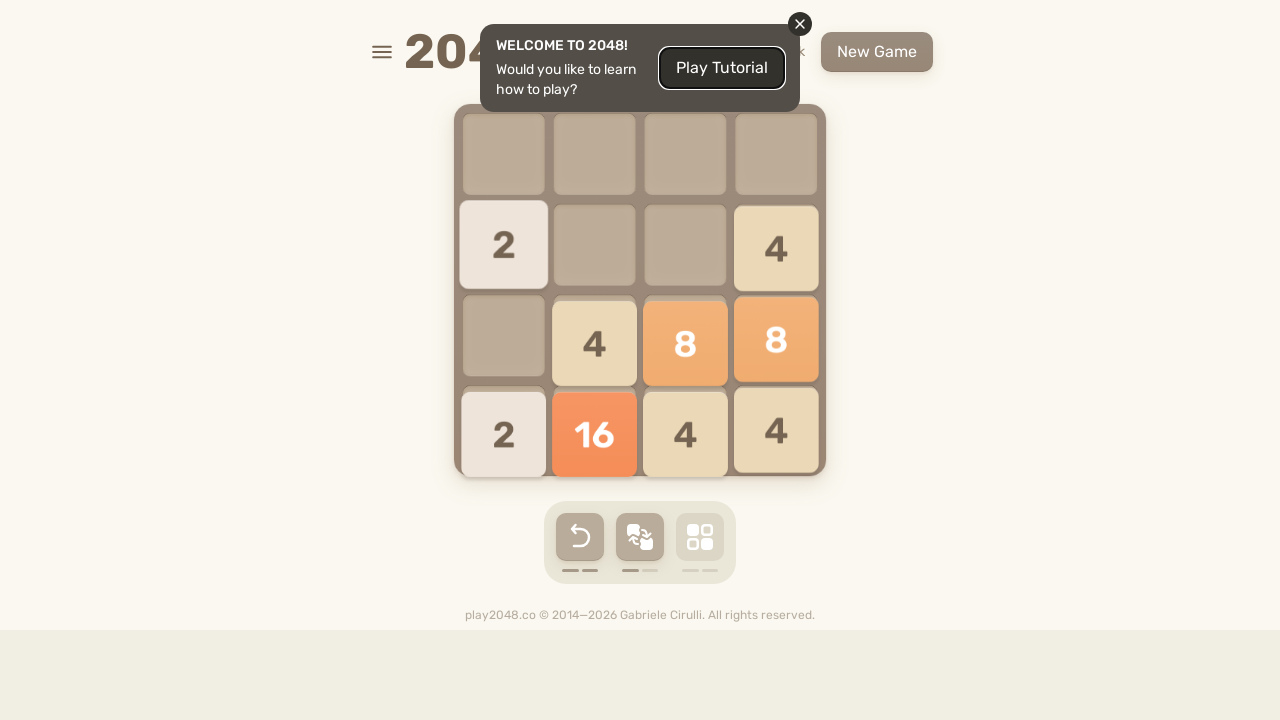

Waited 100ms for game animation
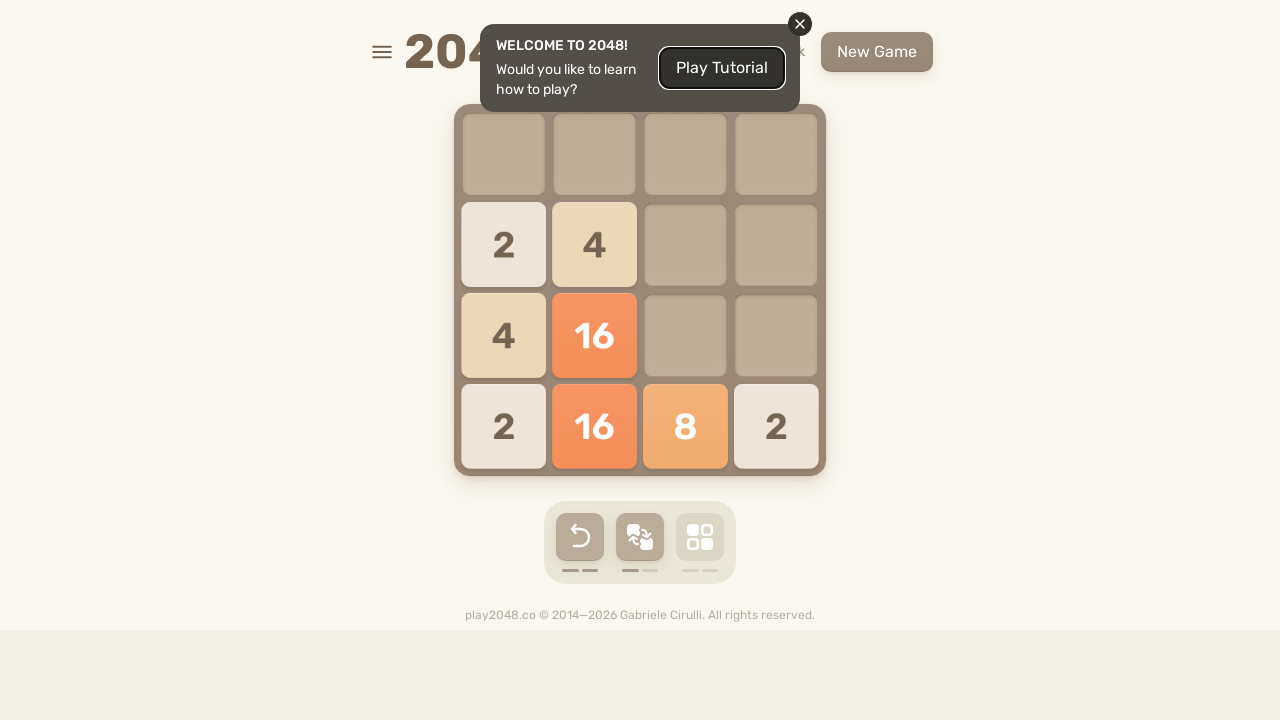

Pressed ArrowUp key
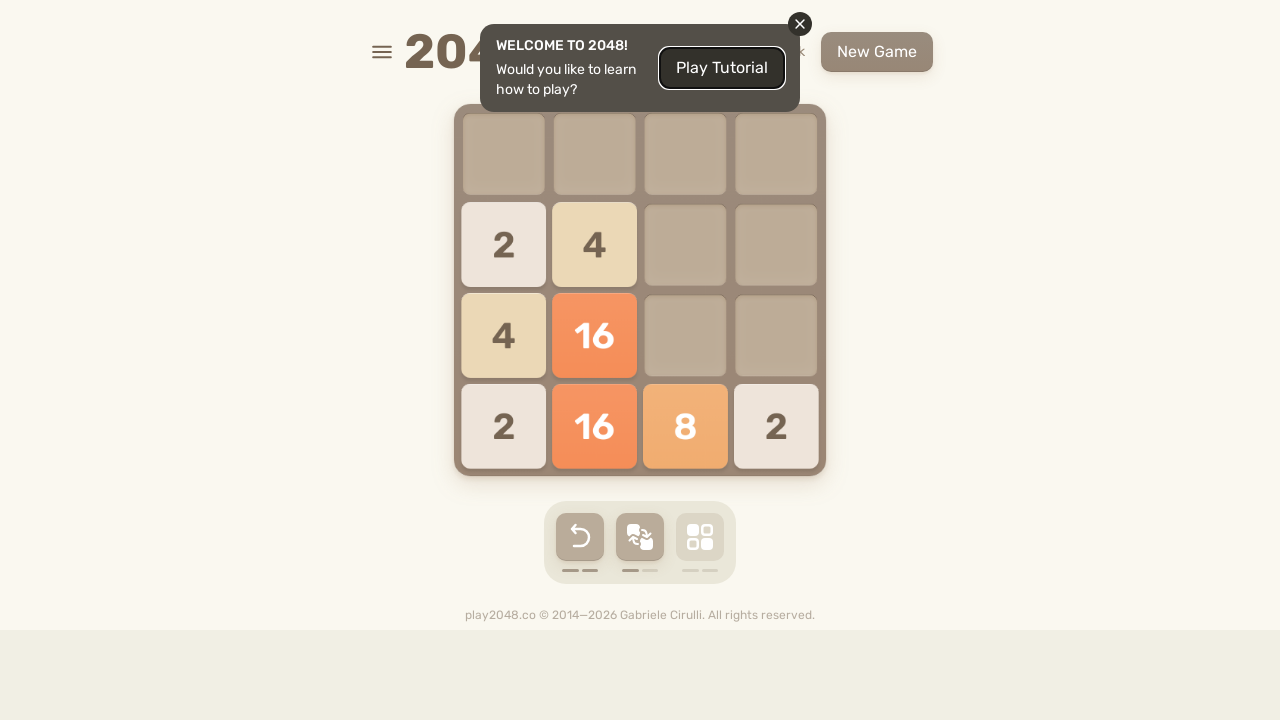

Pressed ArrowRight key
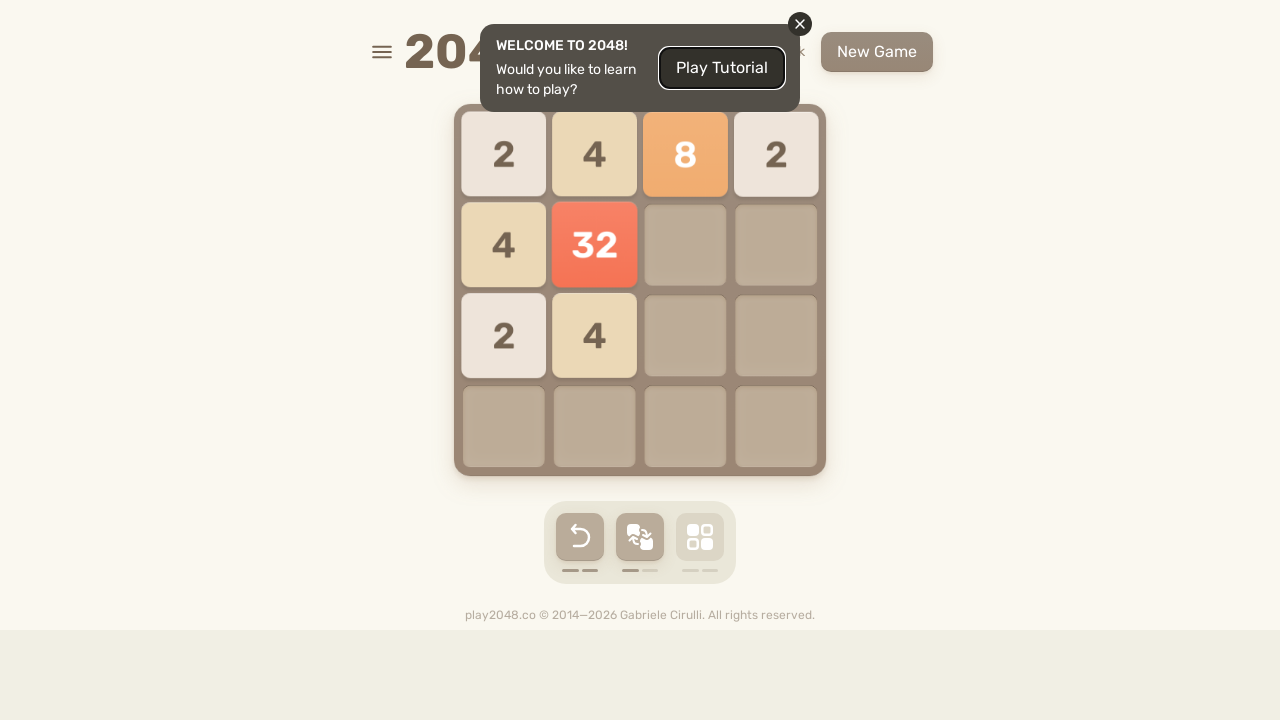

Pressed ArrowDown key
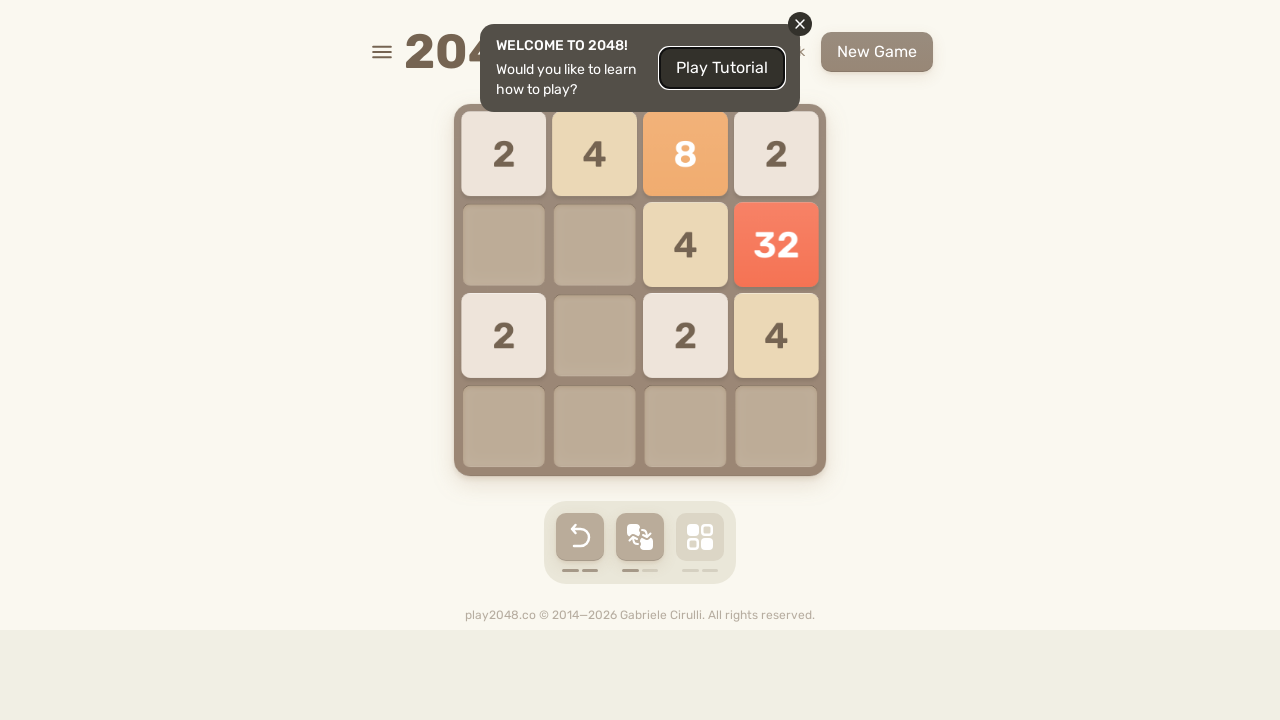

Pressed ArrowLeft key
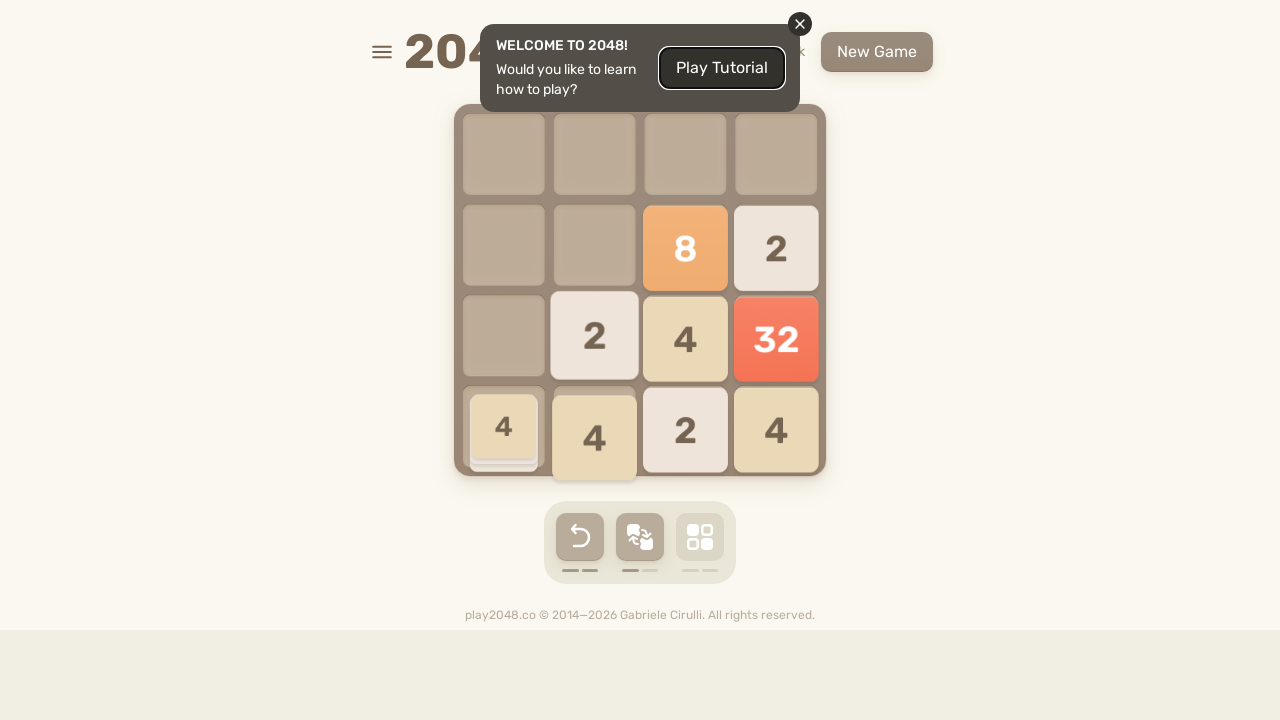

Waited 100ms for game animation
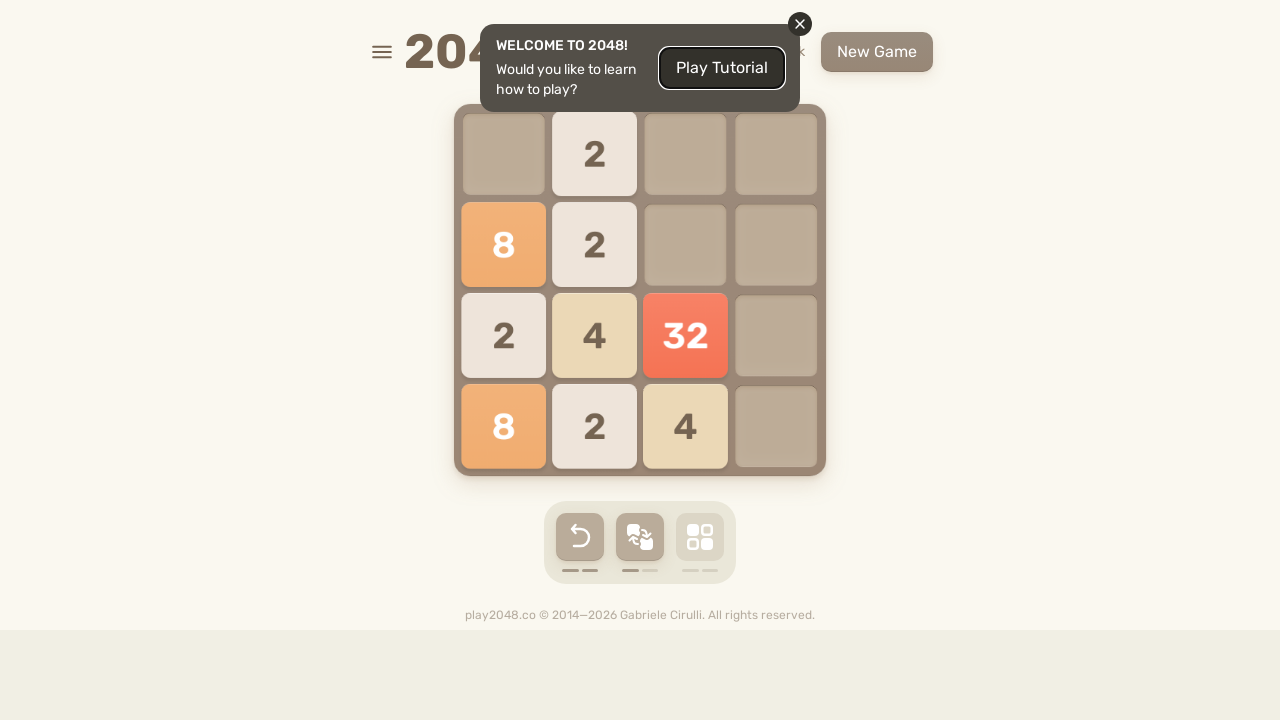

Pressed ArrowUp key
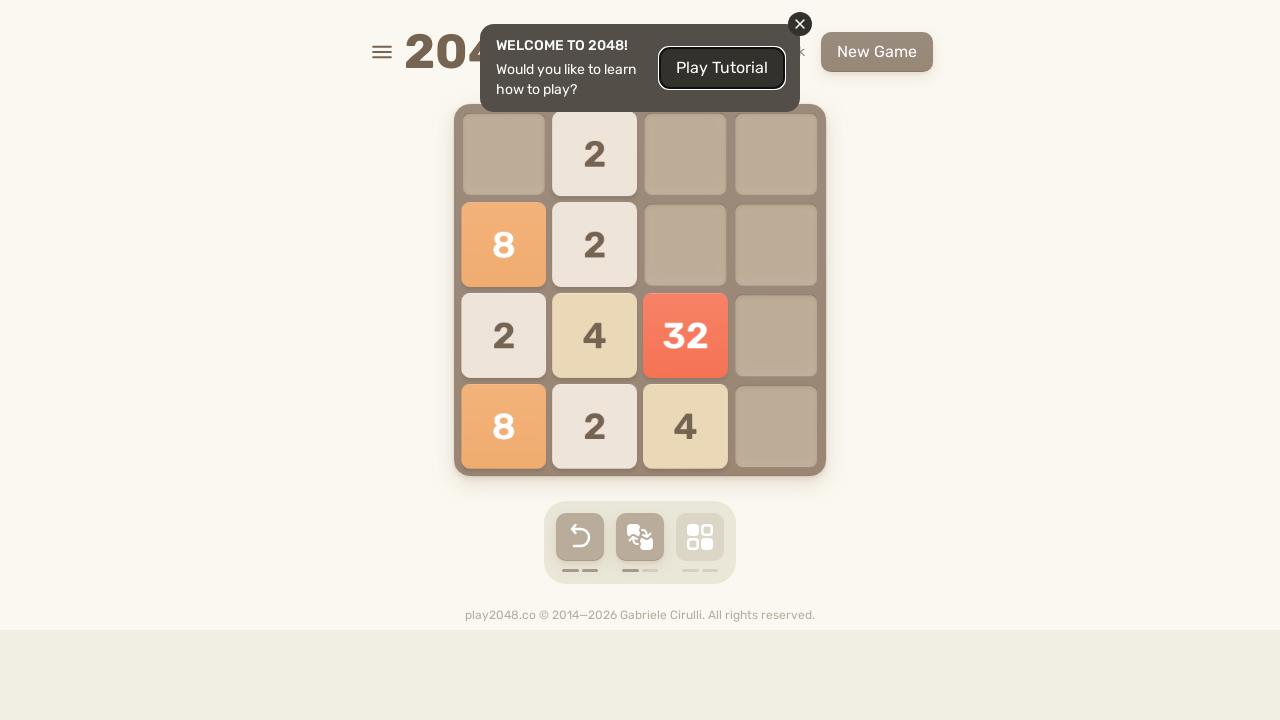

Pressed ArrowRight key
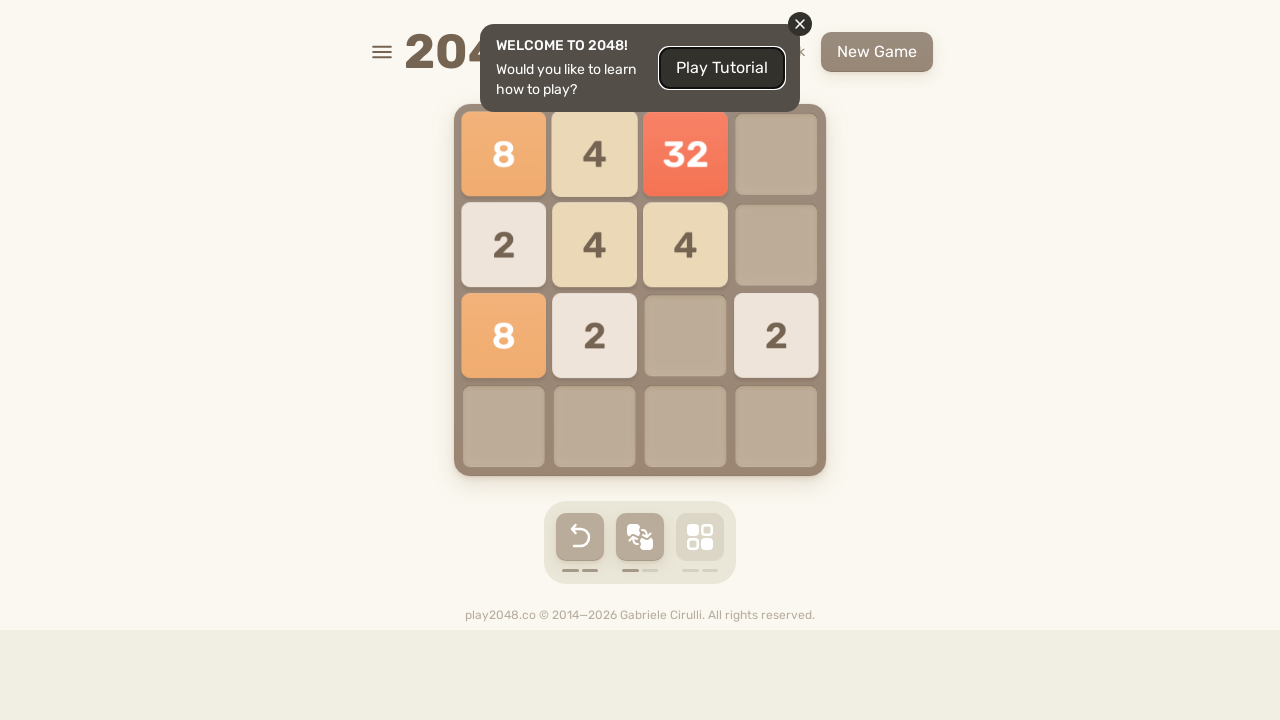

Pressed ArrowDown key
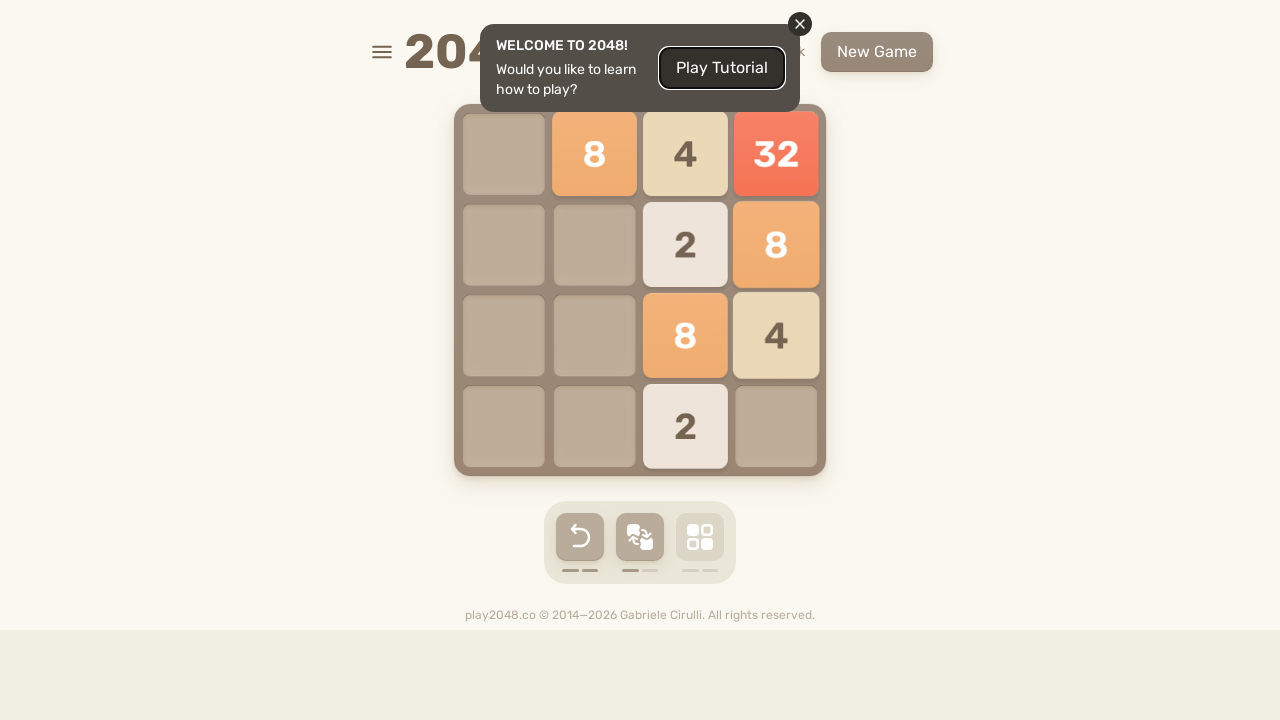

Pressed ArrowLeft key
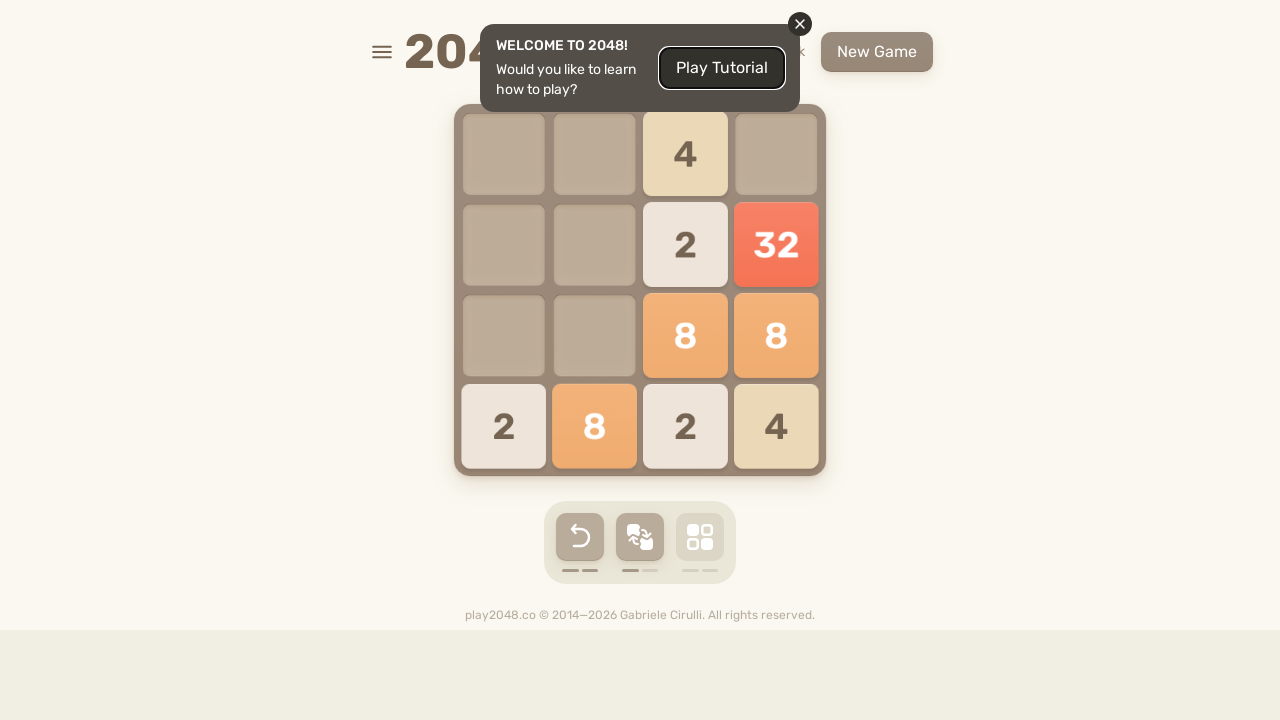

Waited 100ms for game animation
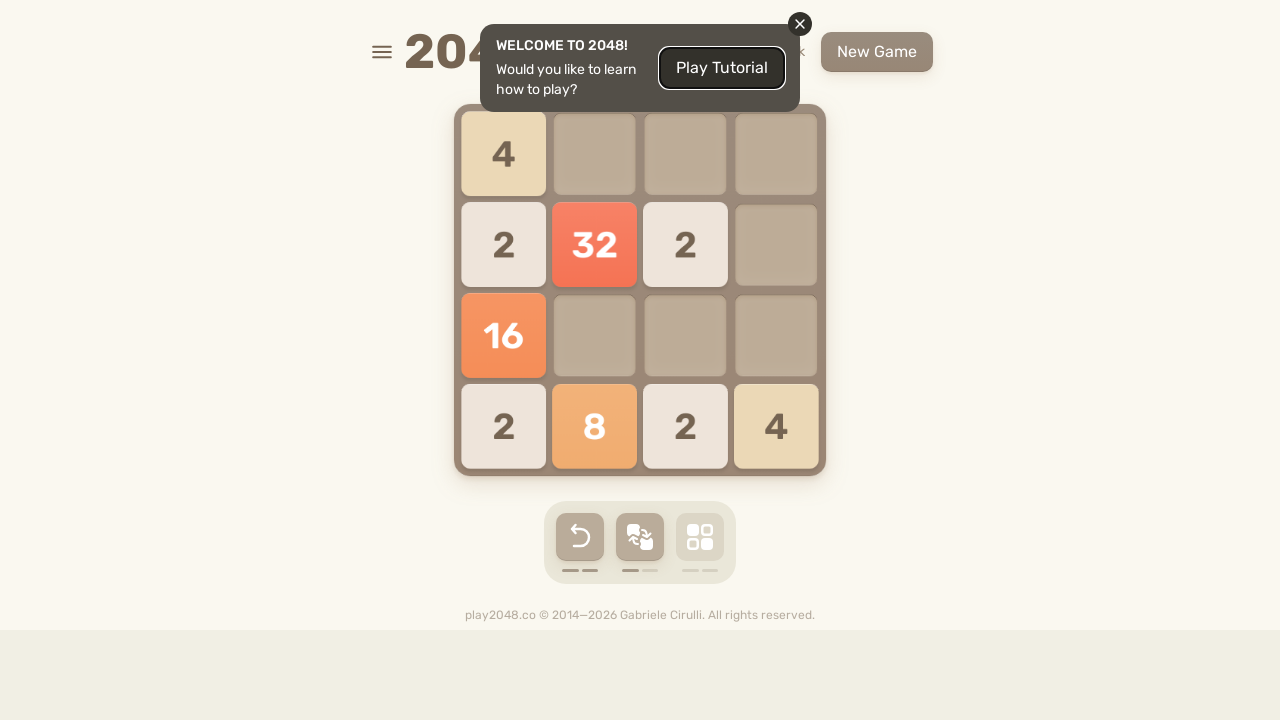

Pressed ArrowUp key
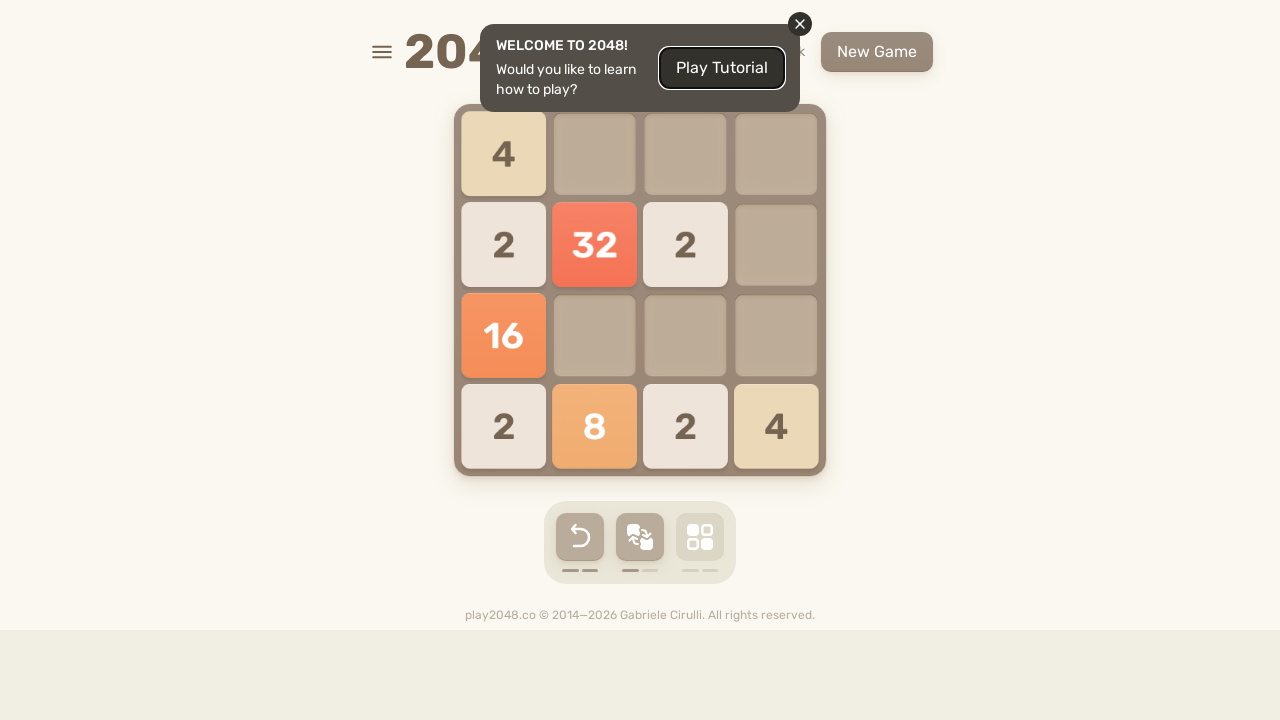

Pressed ArrowRight key
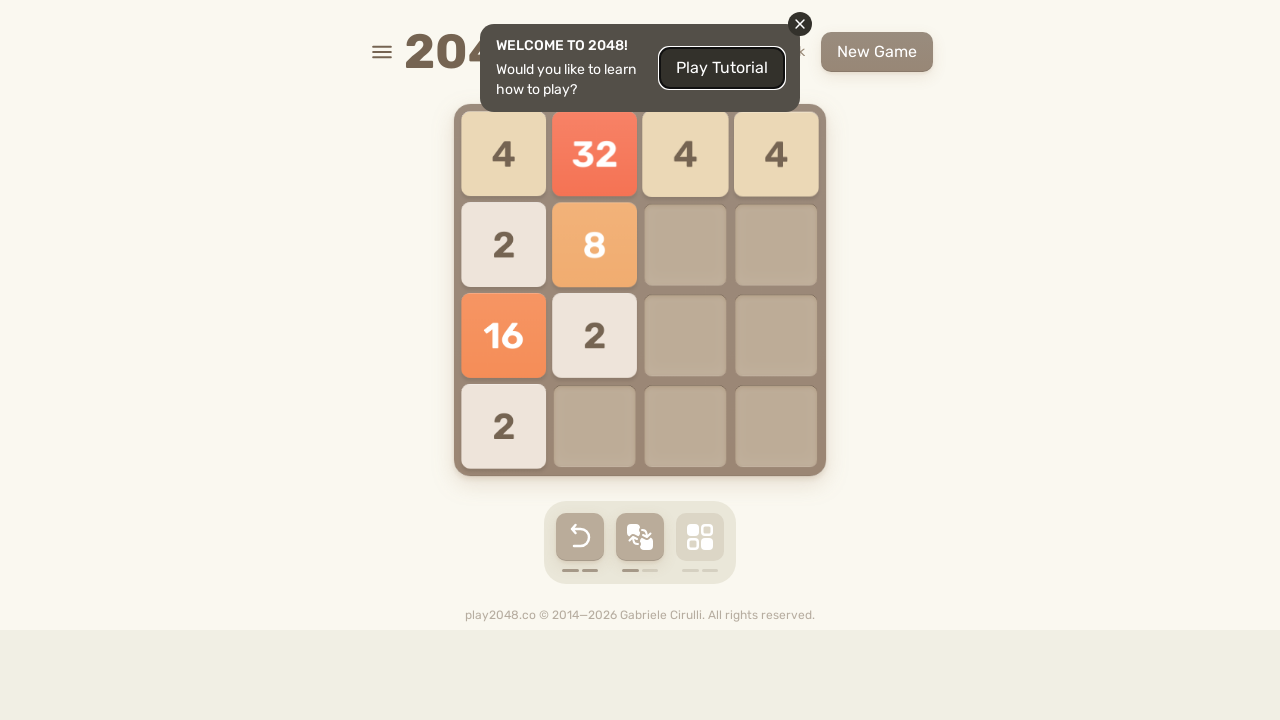

Pressed ArrowDown key
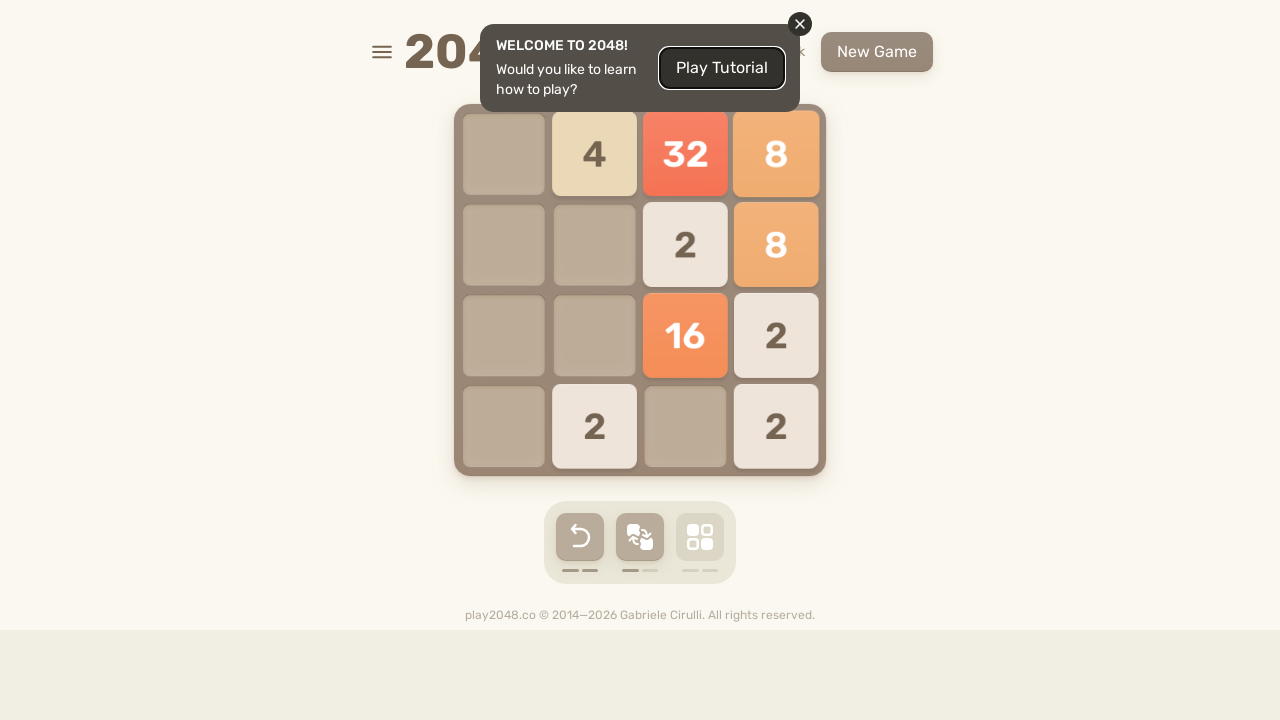

Pressed ArrowLeft key
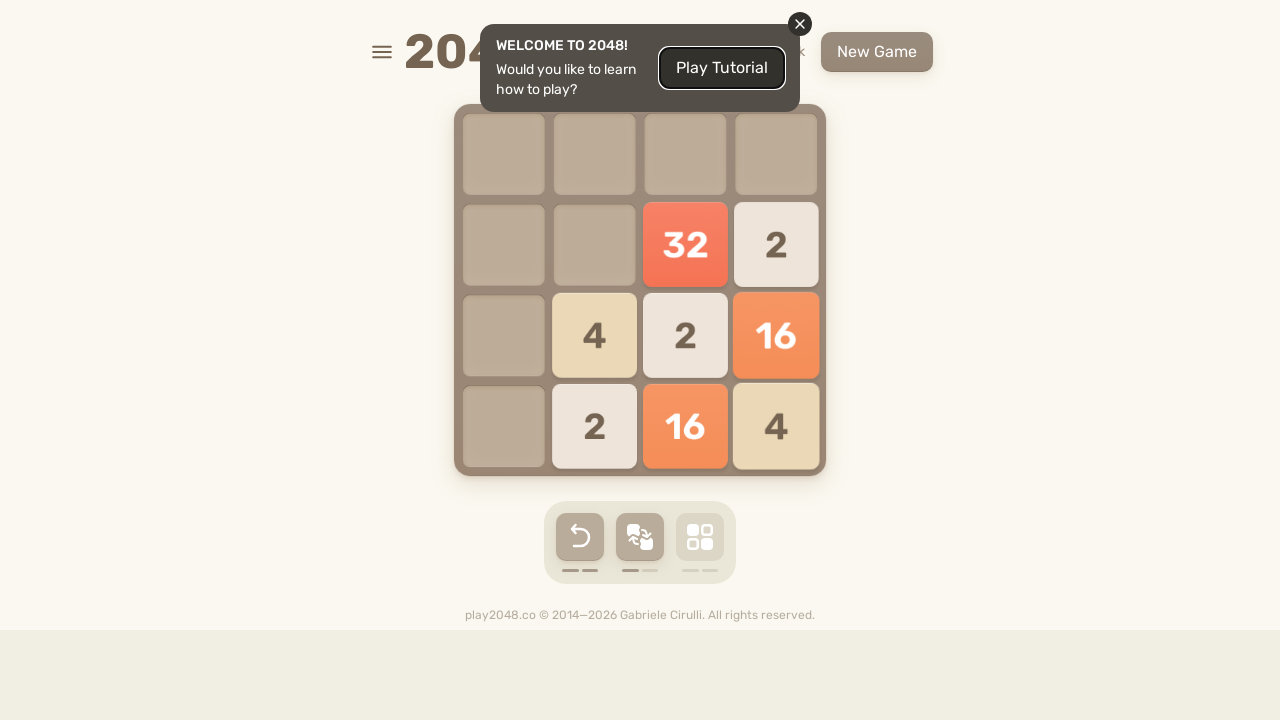

Waited 100ms for game animation
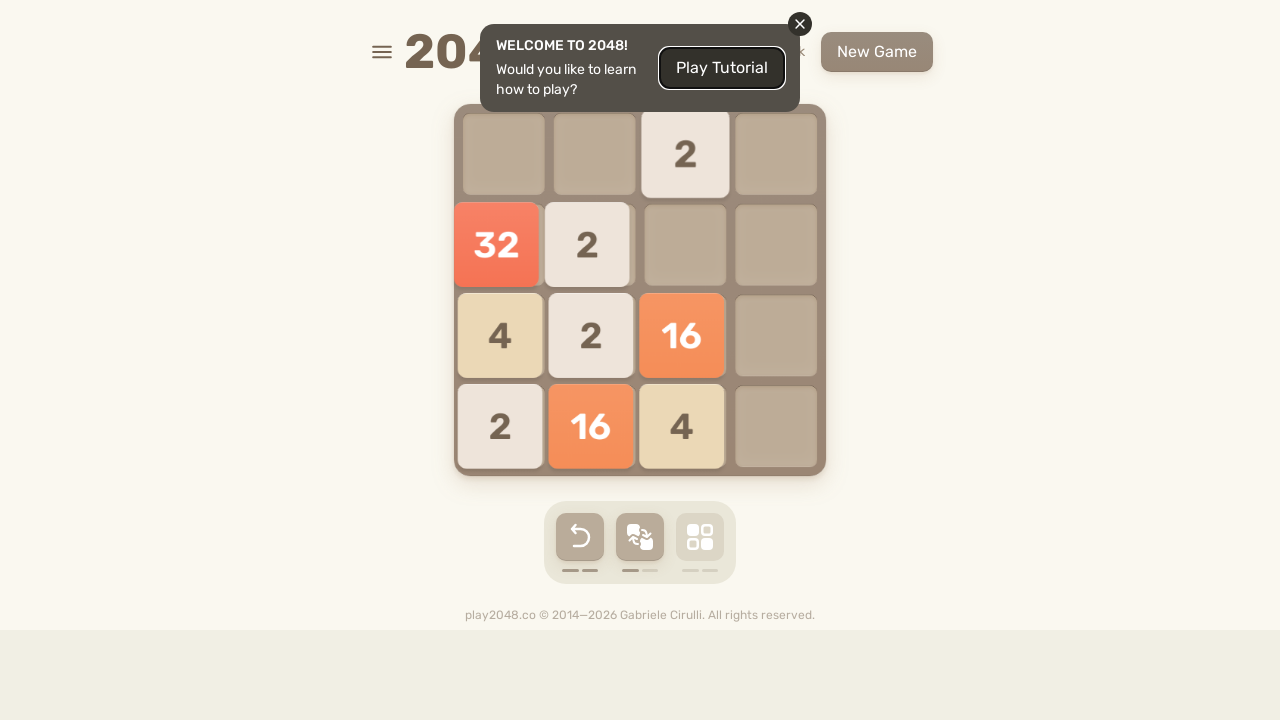

Pressed ArrowUp key
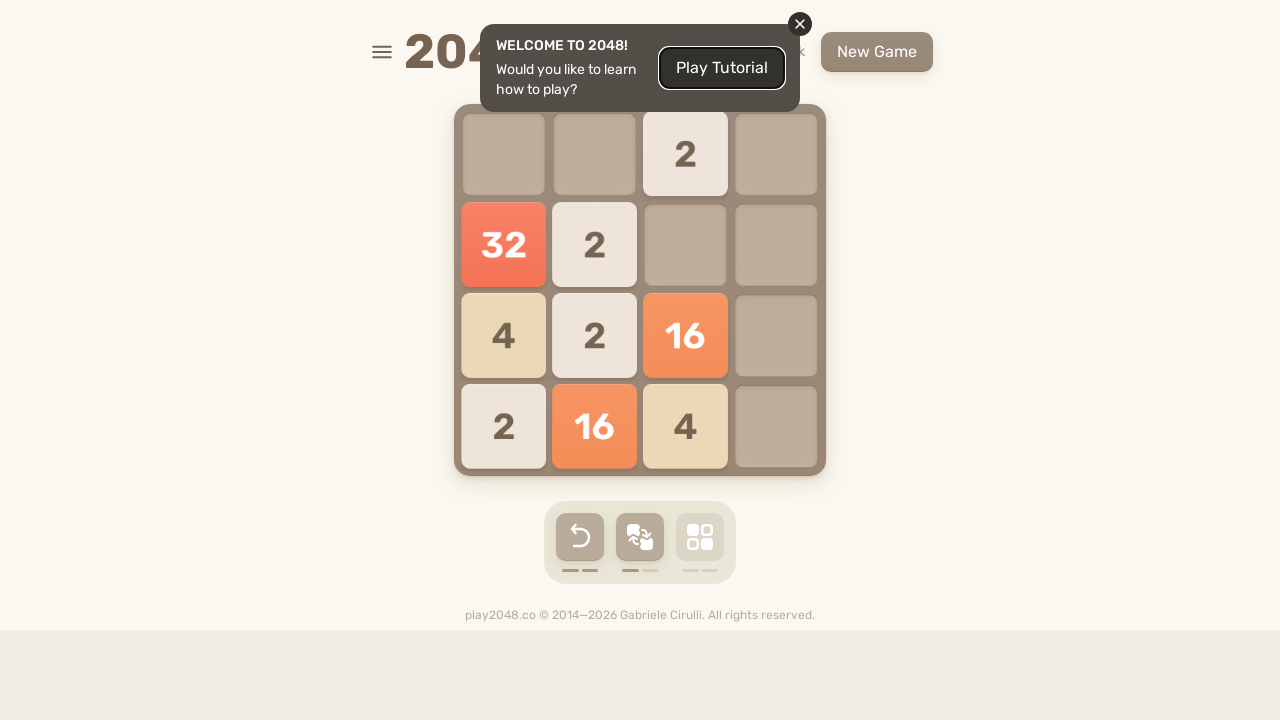

Pressed ArrowRight key
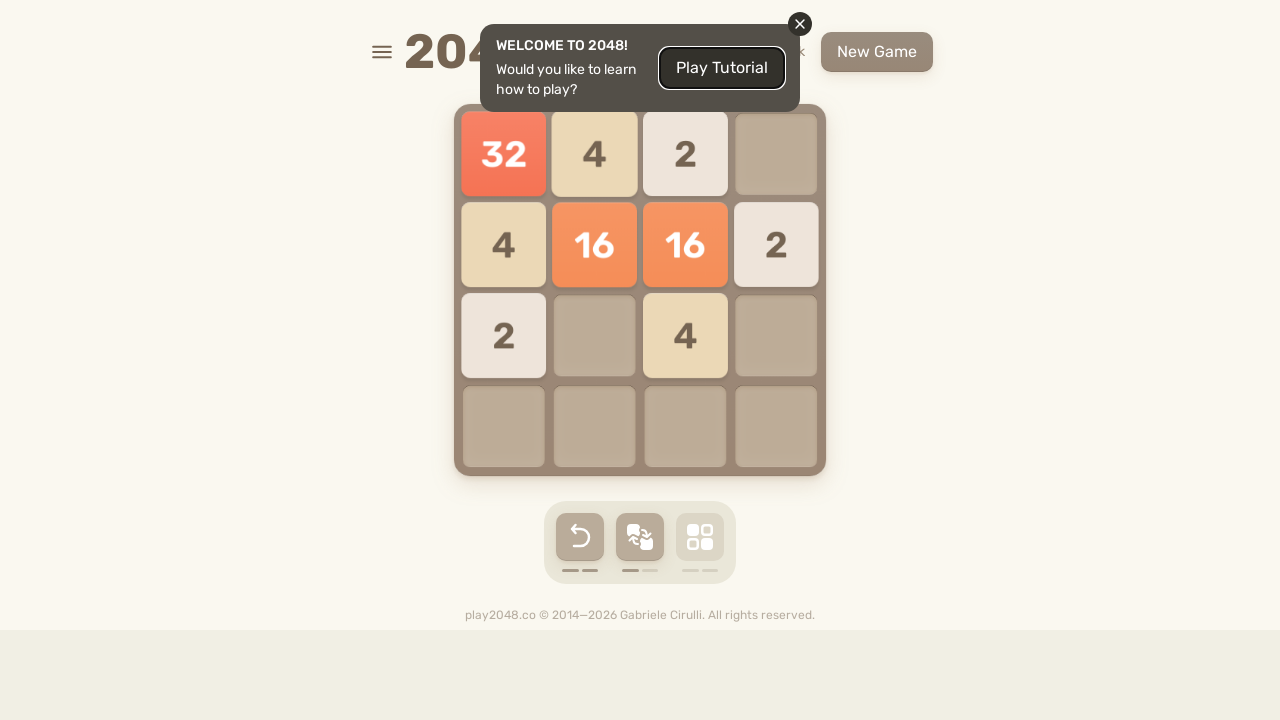

Pressed ArrowDown key
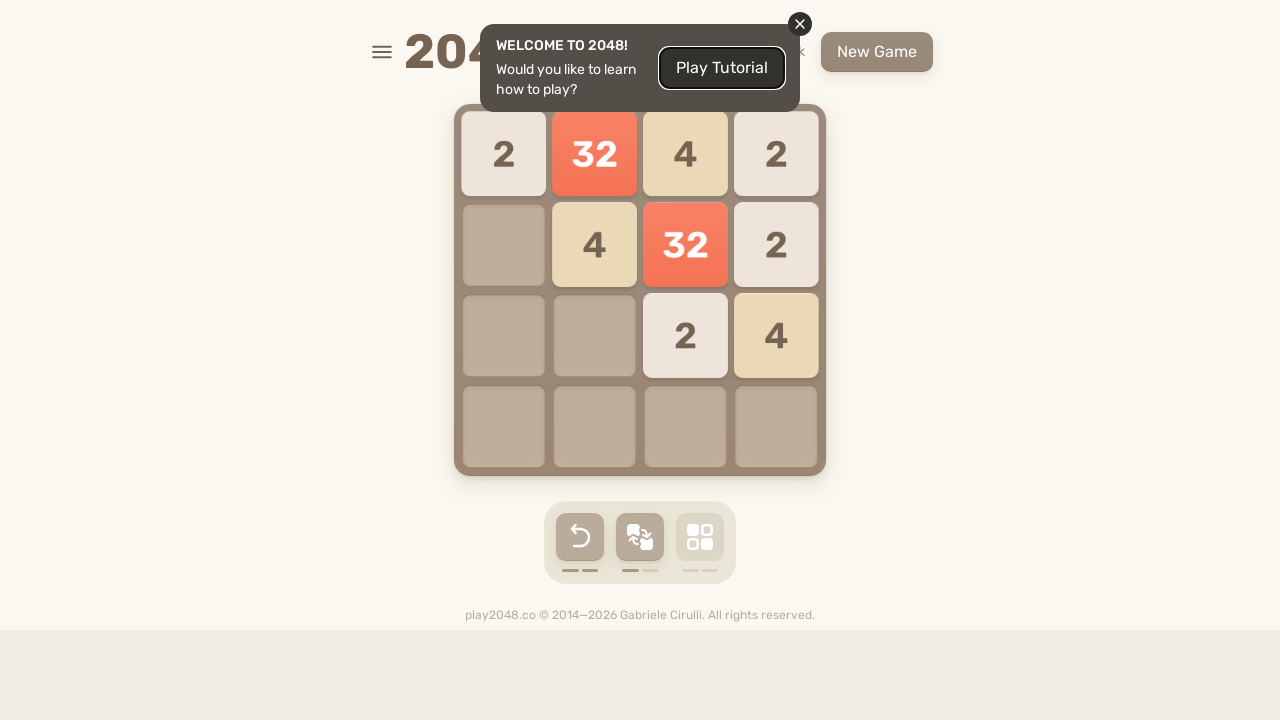

Pressed ArrowLeft key
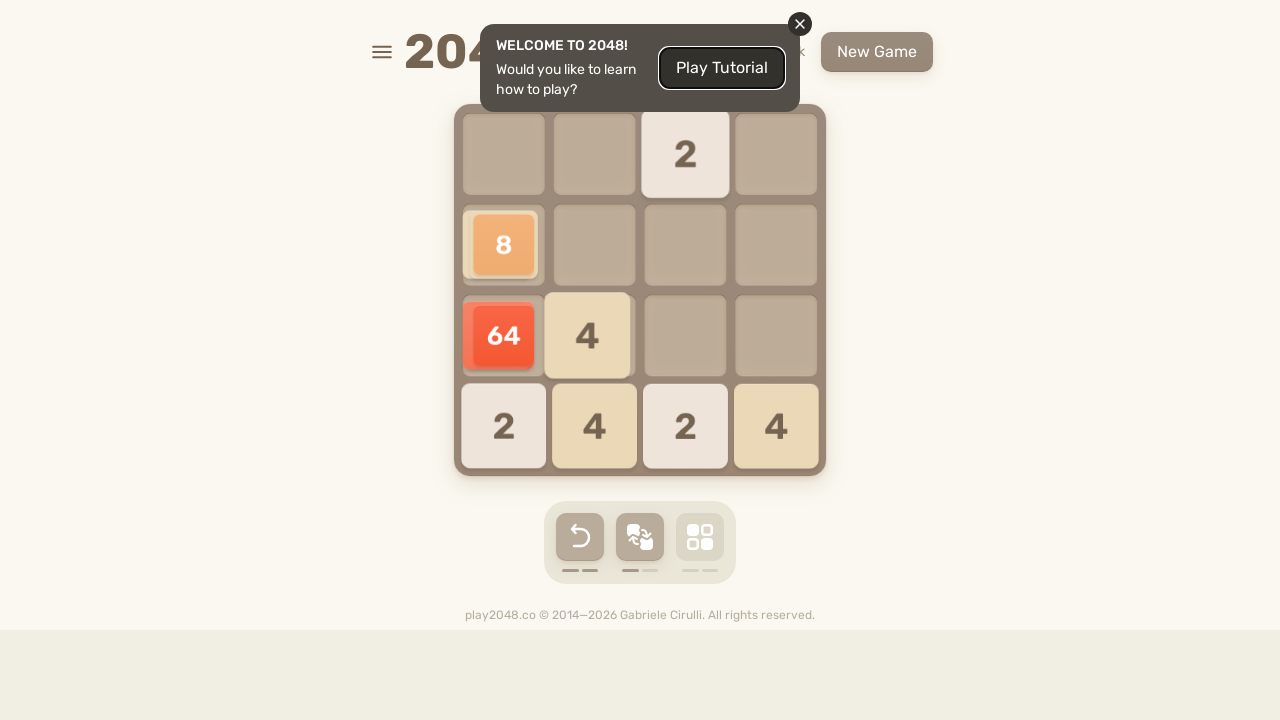

Waited 100ms for game animation
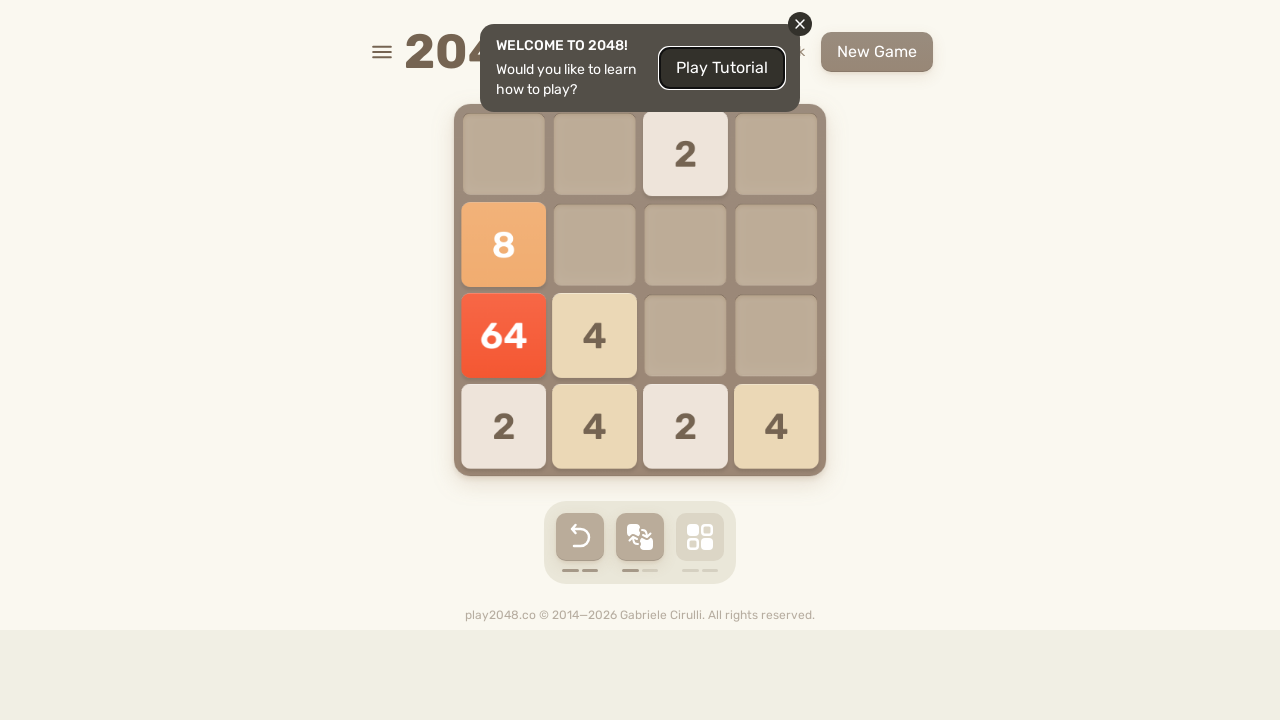

Pressed ArrowUp key
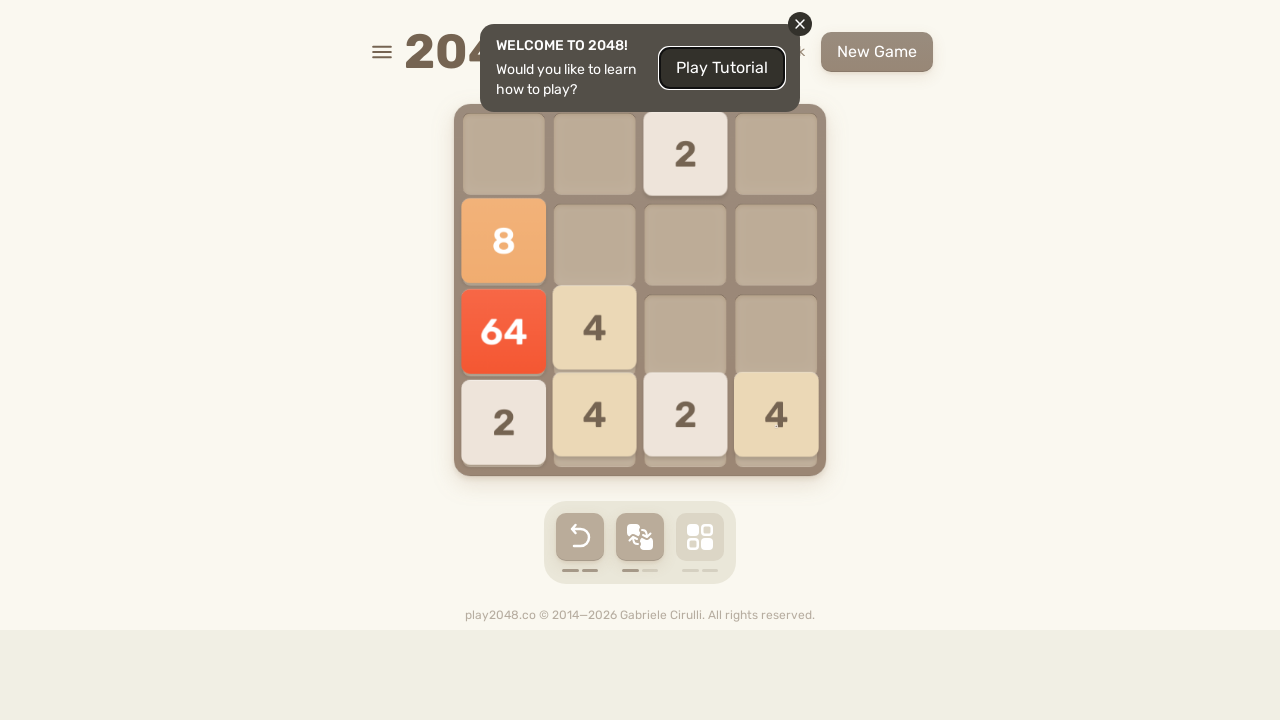

Pressed ArrowRight key
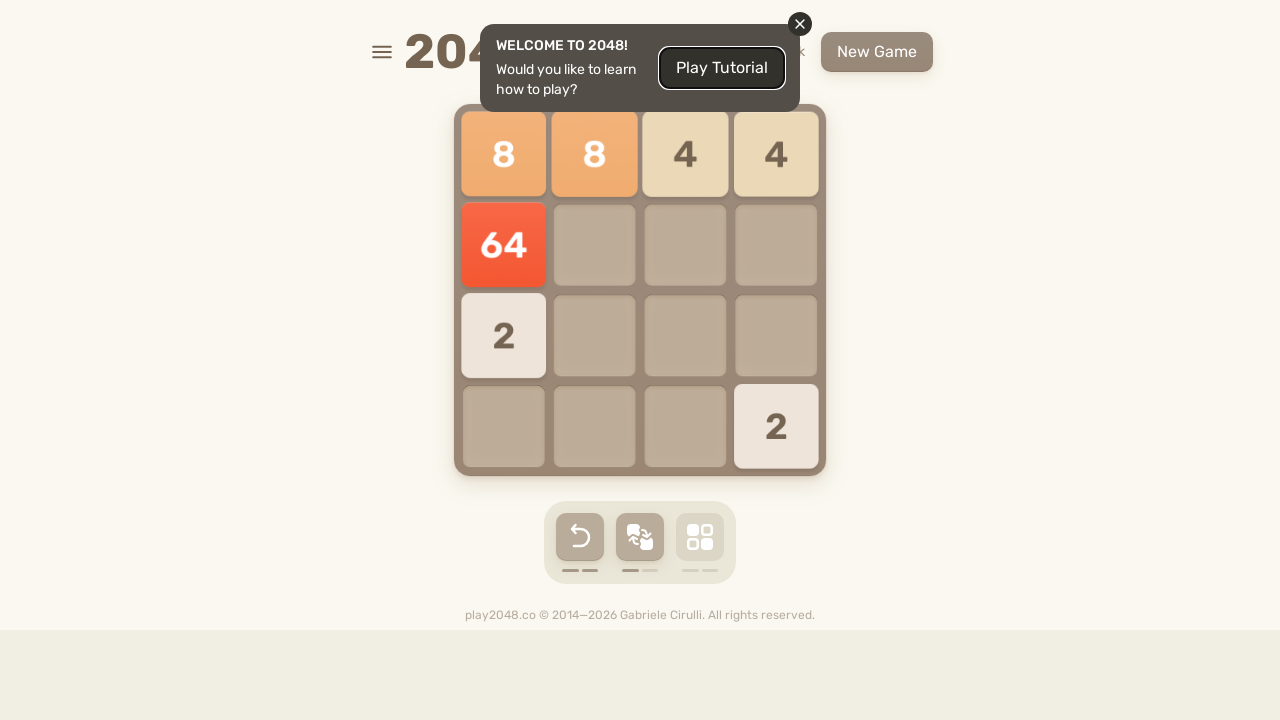

Pressed ArrowDown key
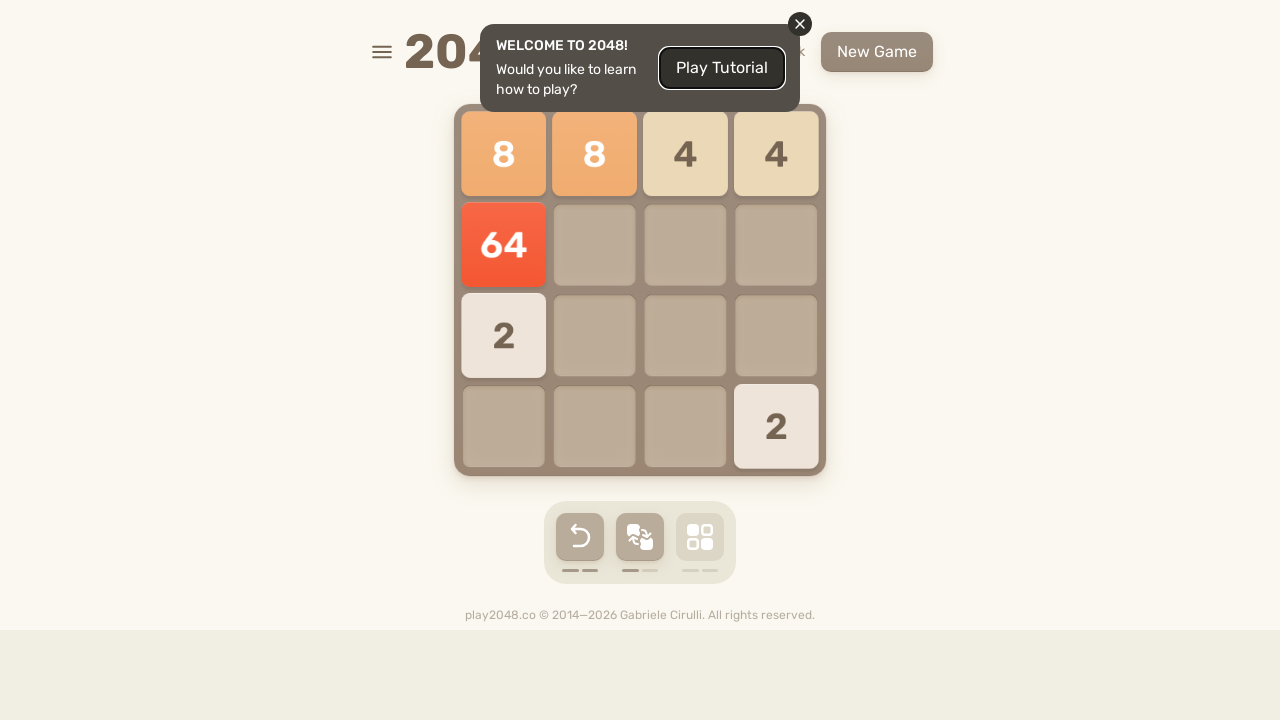

Pressed ArrowLeft key
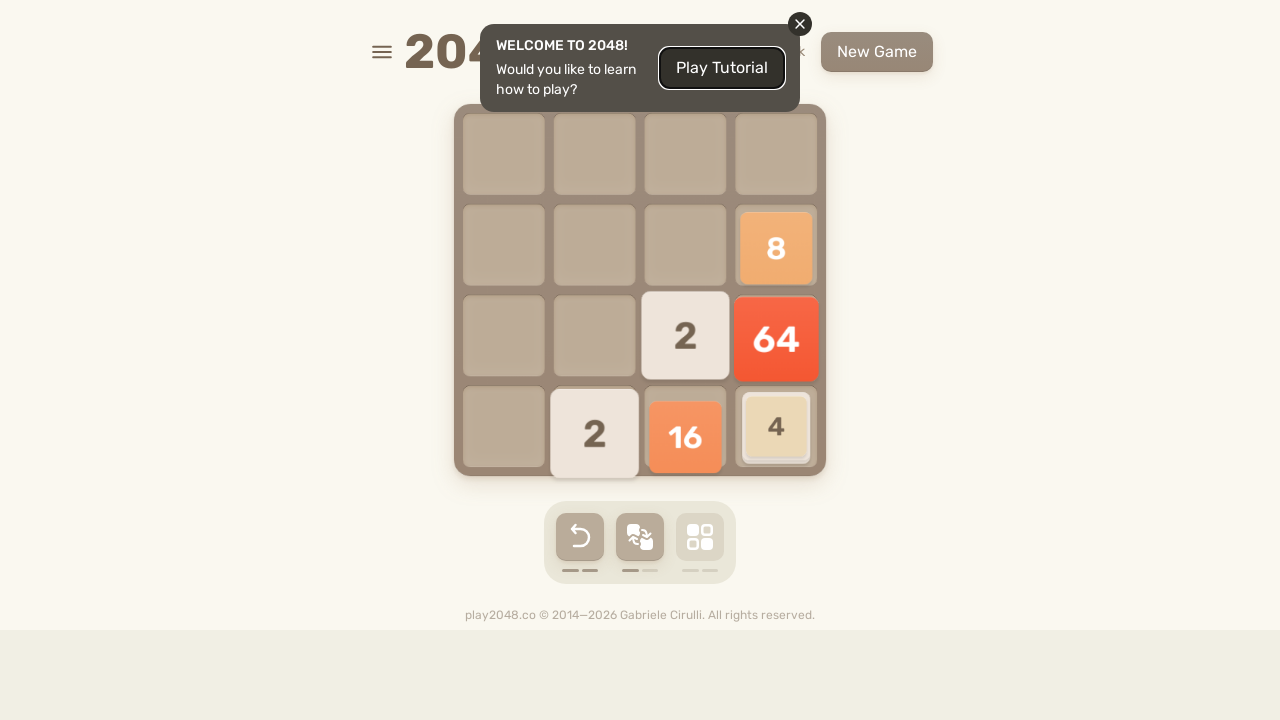

Waited 100ms for game animation
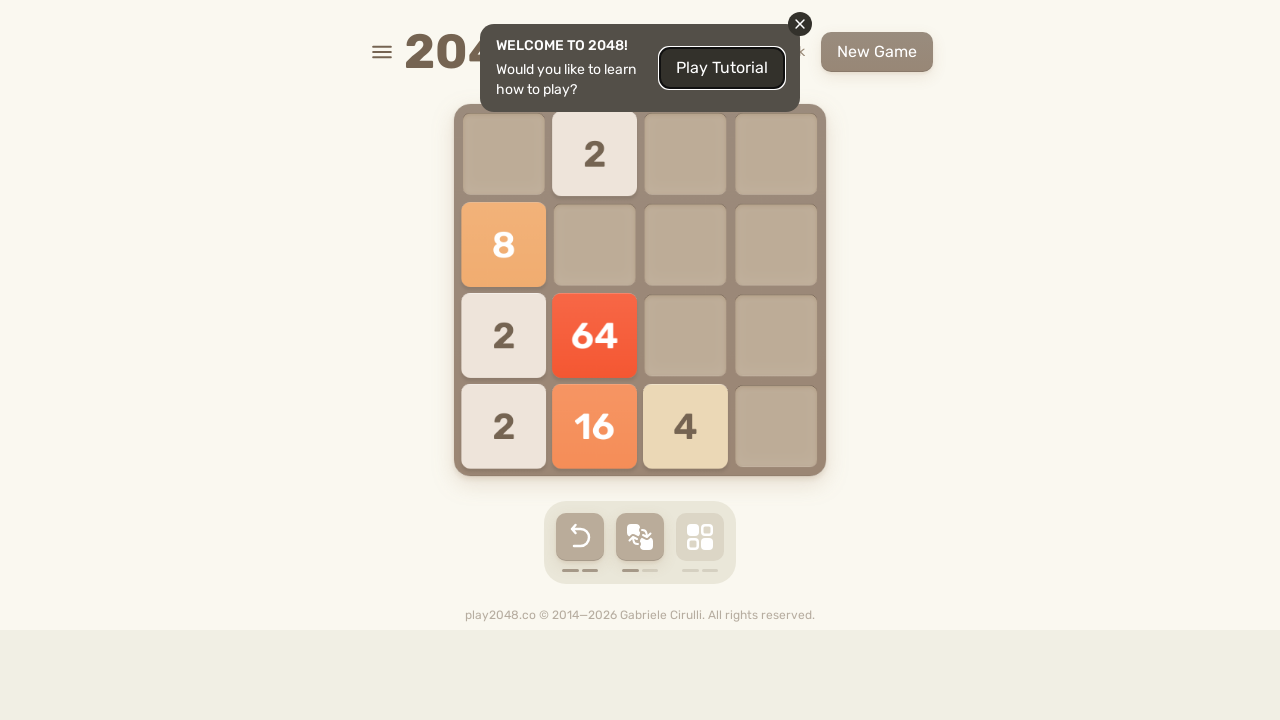

Pressed ArrowUp key
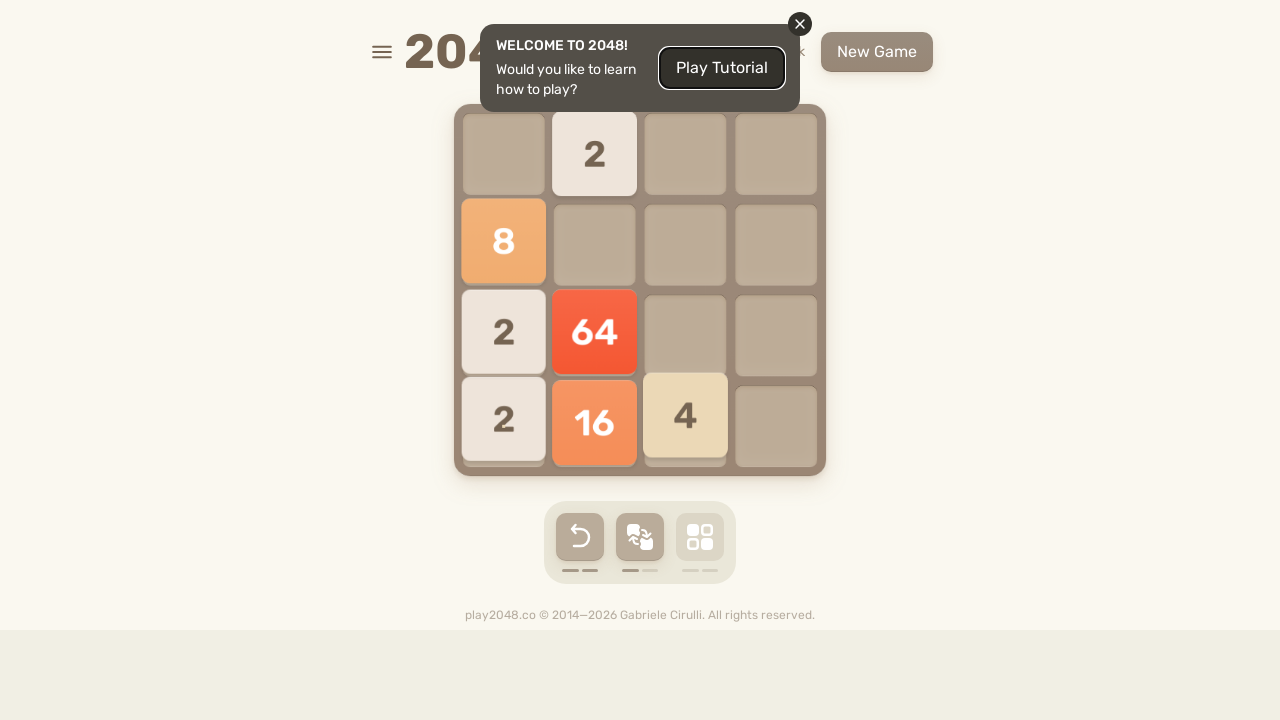

Pressed ArrowRight key
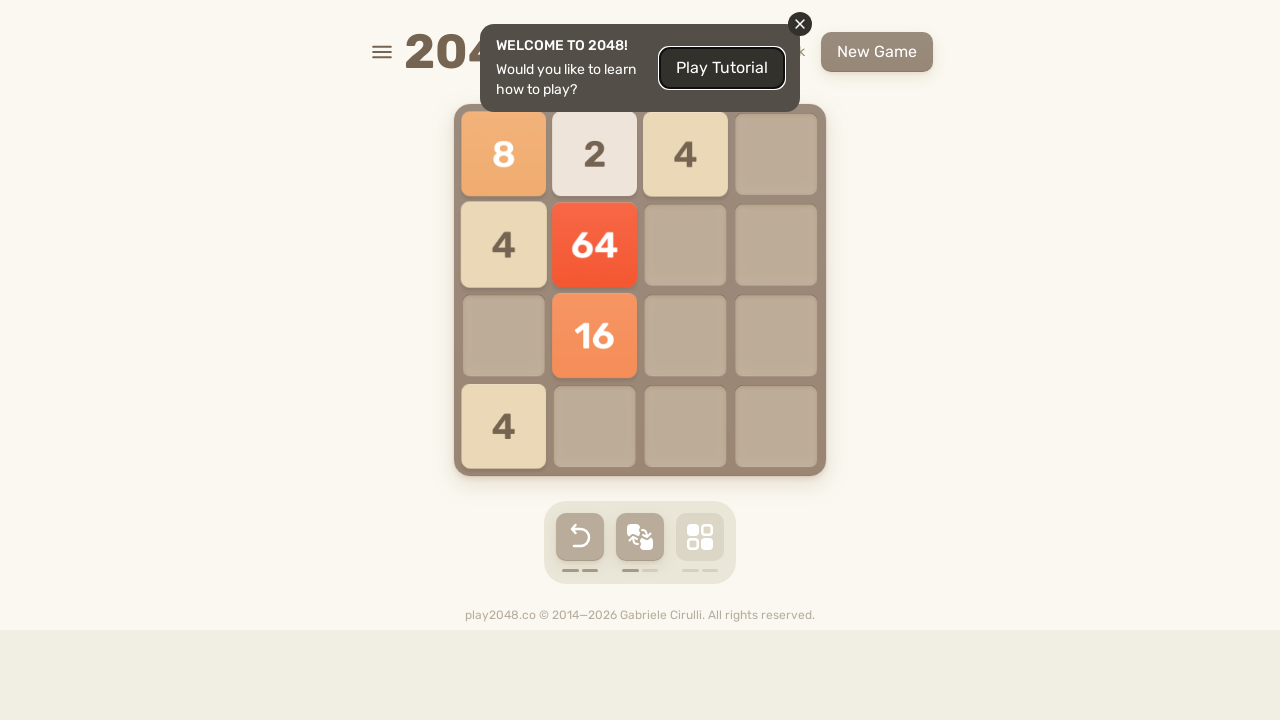

Pressed ArrowDown key
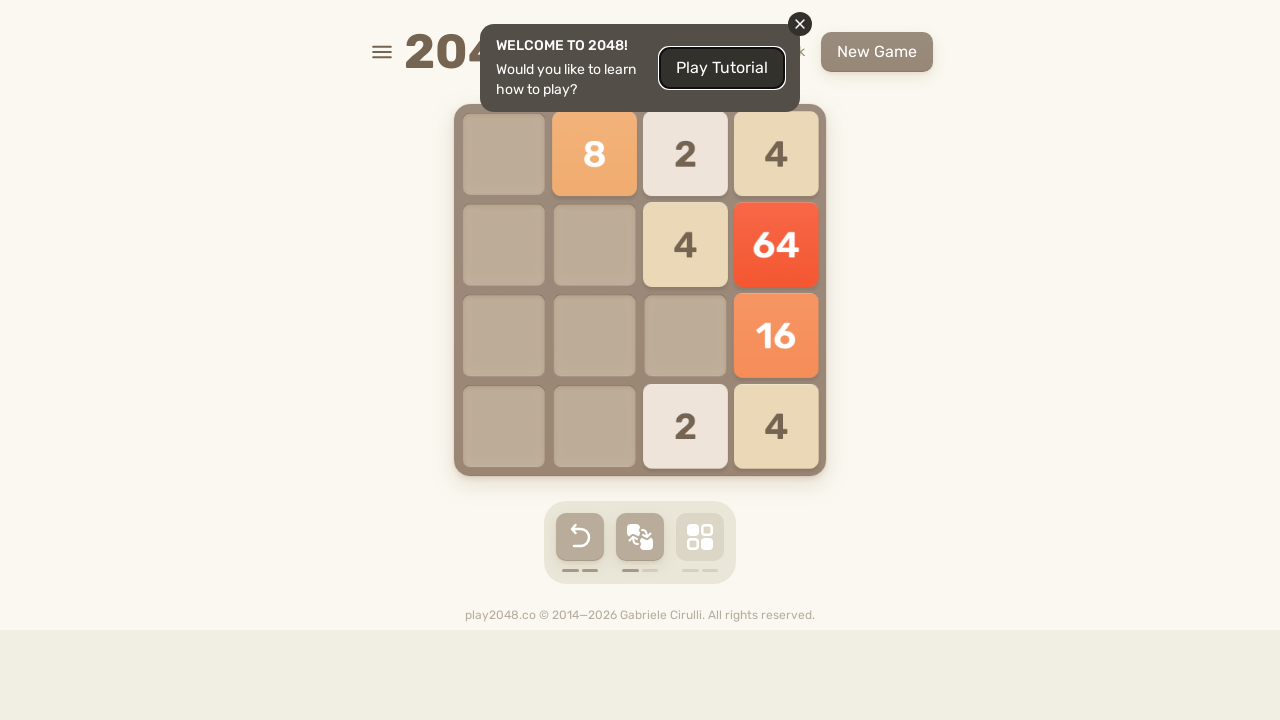

Pressed ArrowLeft key
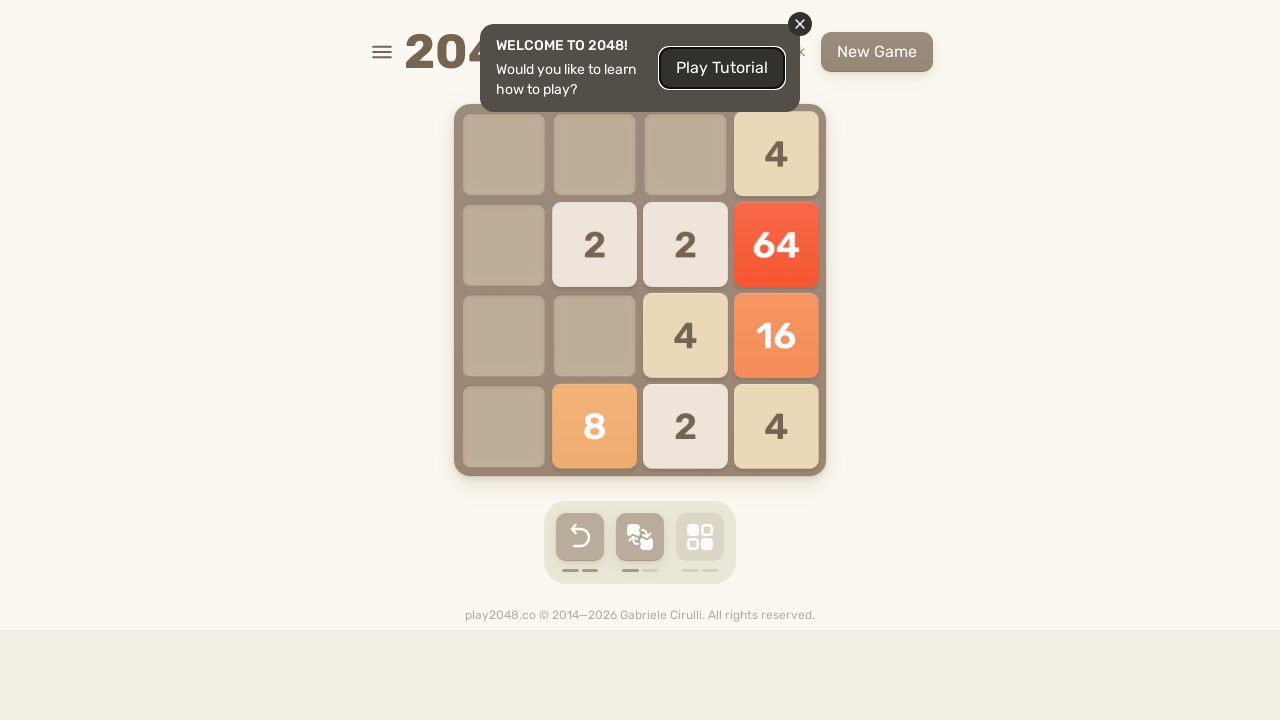

Waited 100ms for game animation
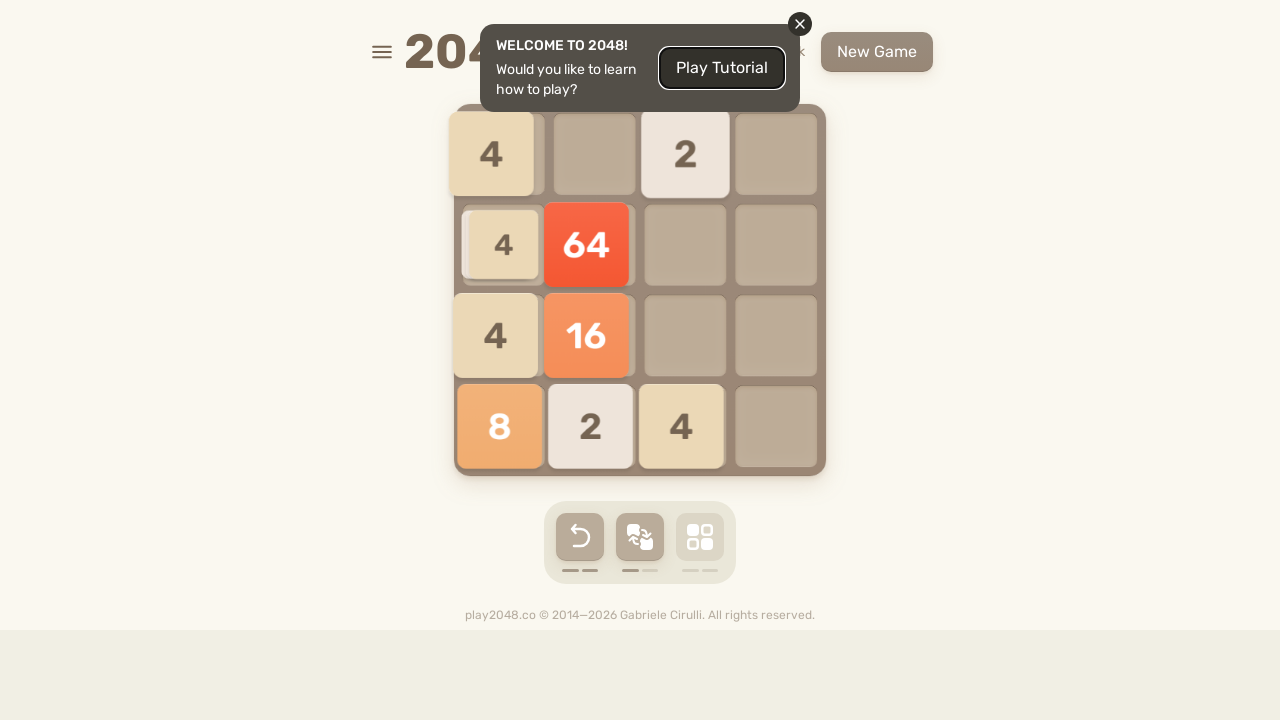

Pressed ArrowUp key
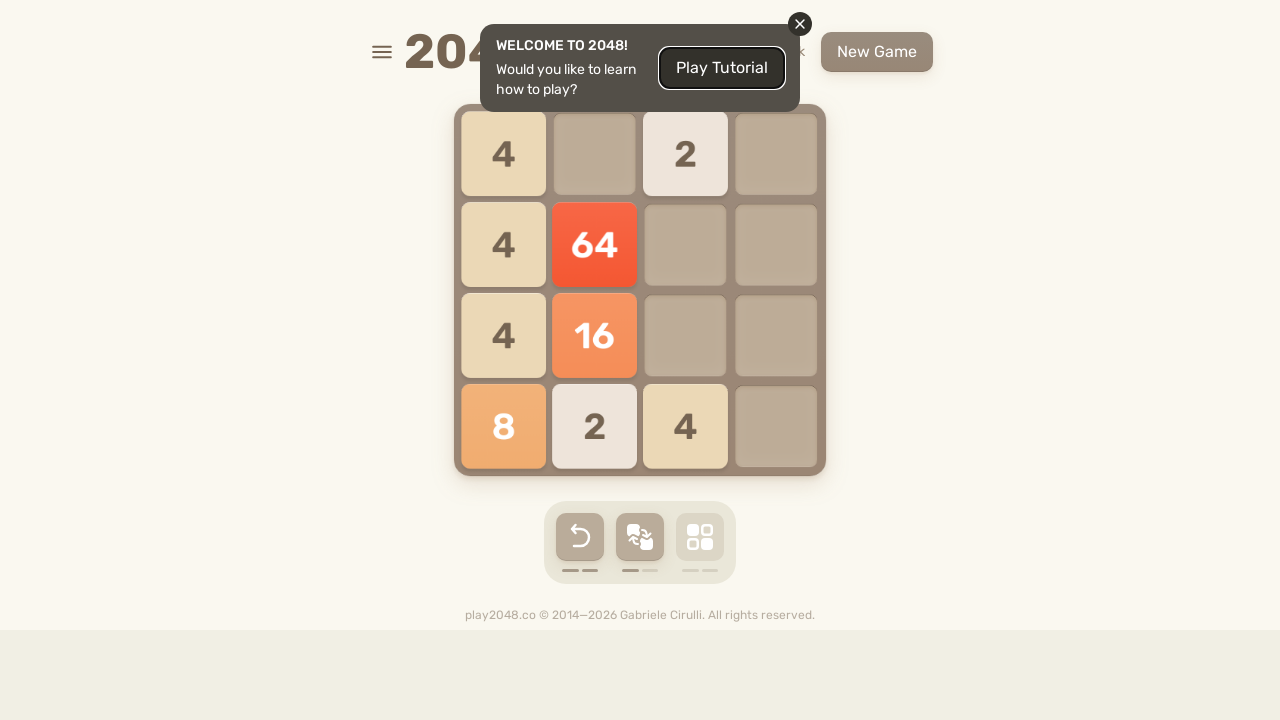

Pressed ArrowRight key
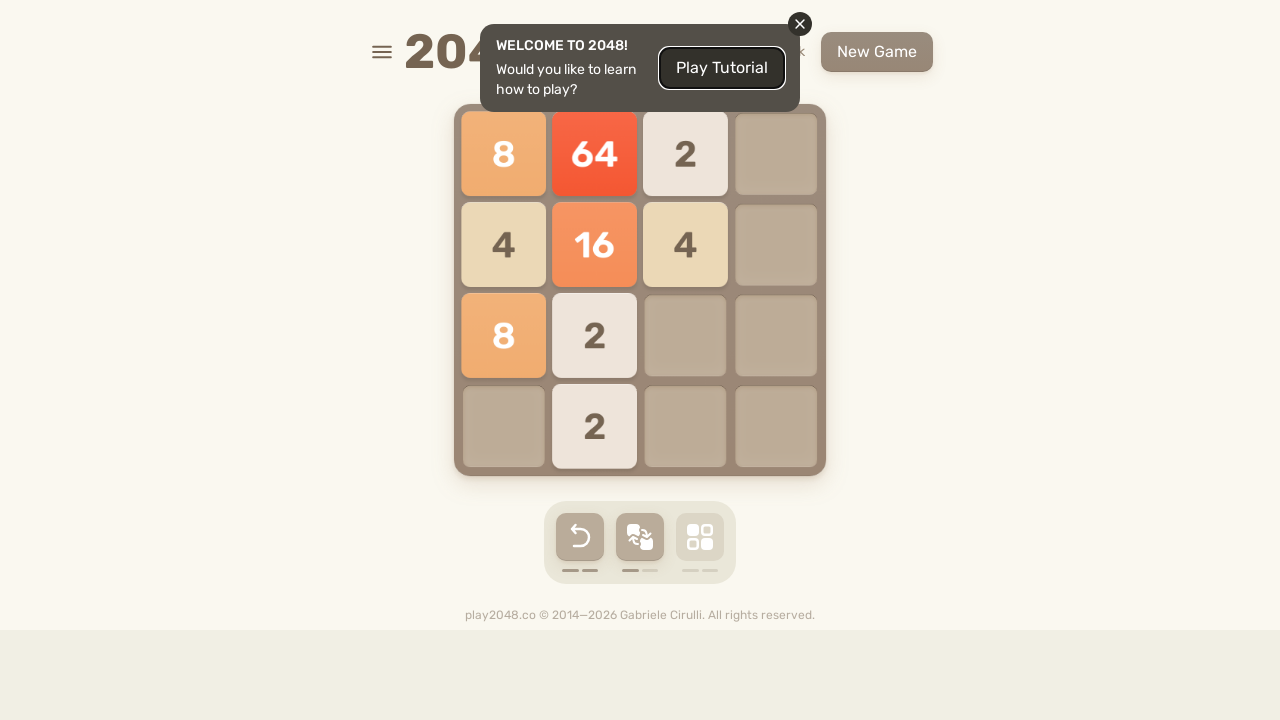

Pressed ArrowDown key
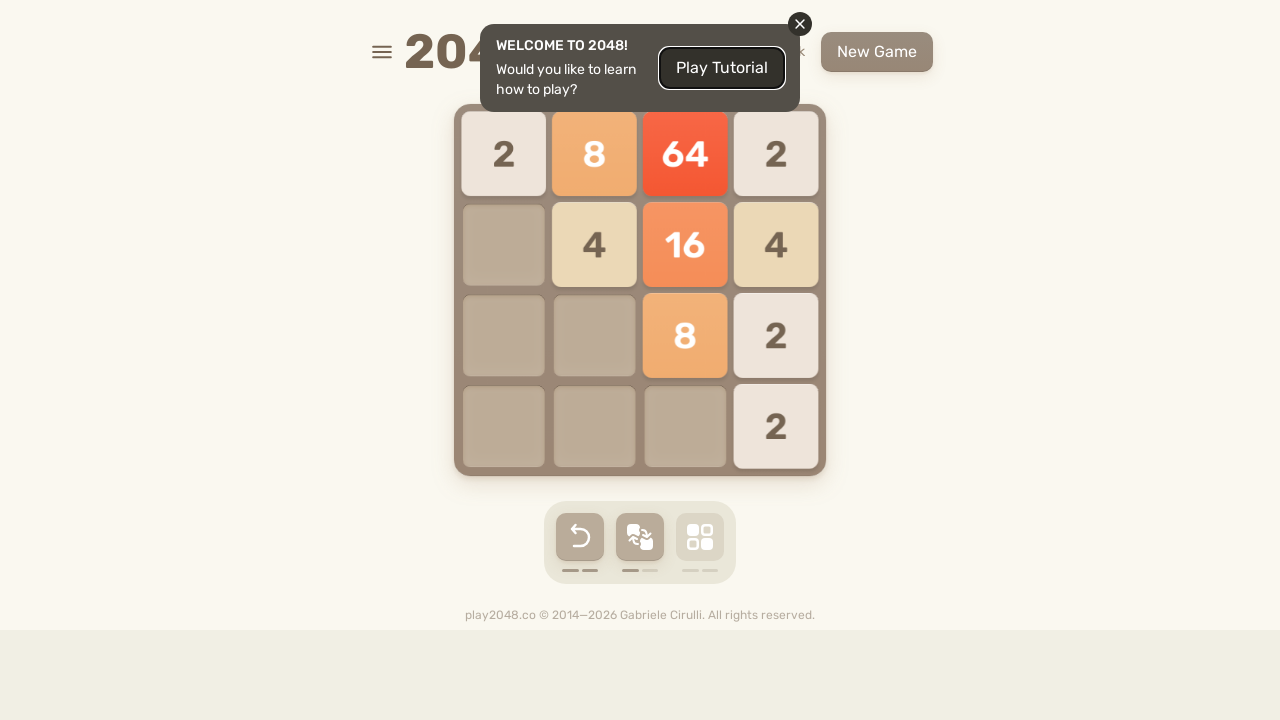

Pressed ArrowLeft key
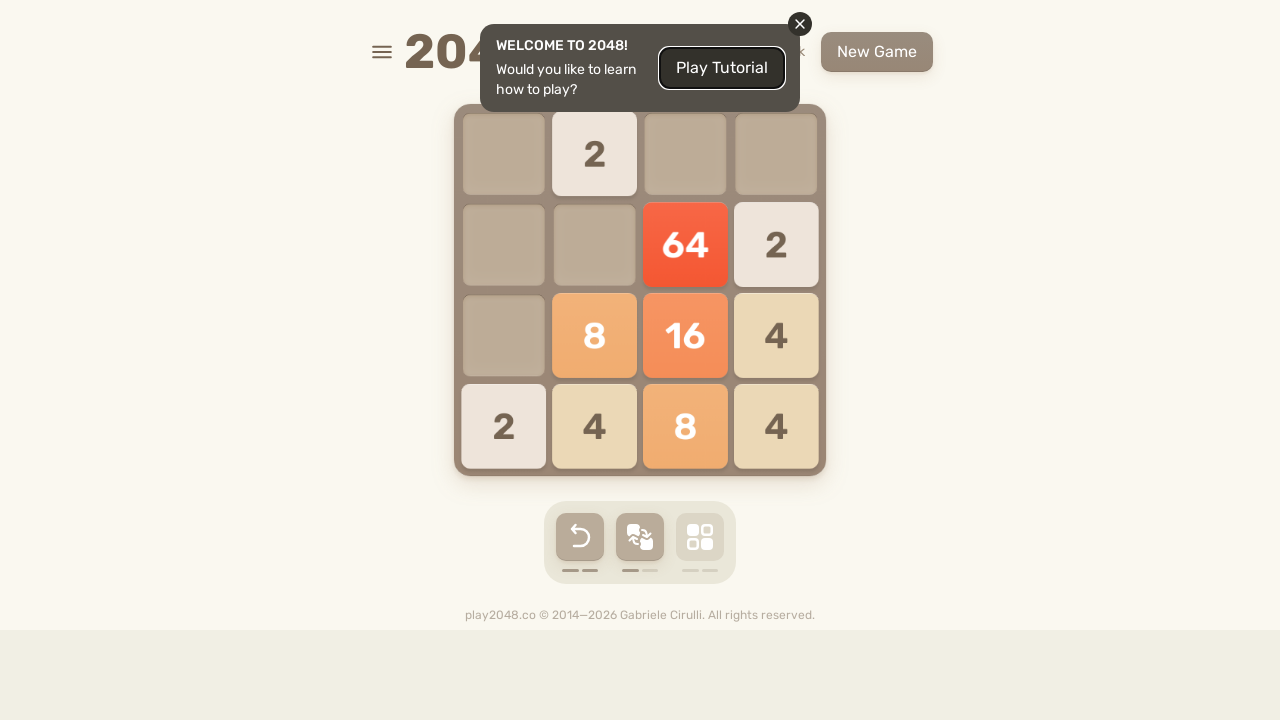

Waited 100ms for game animation
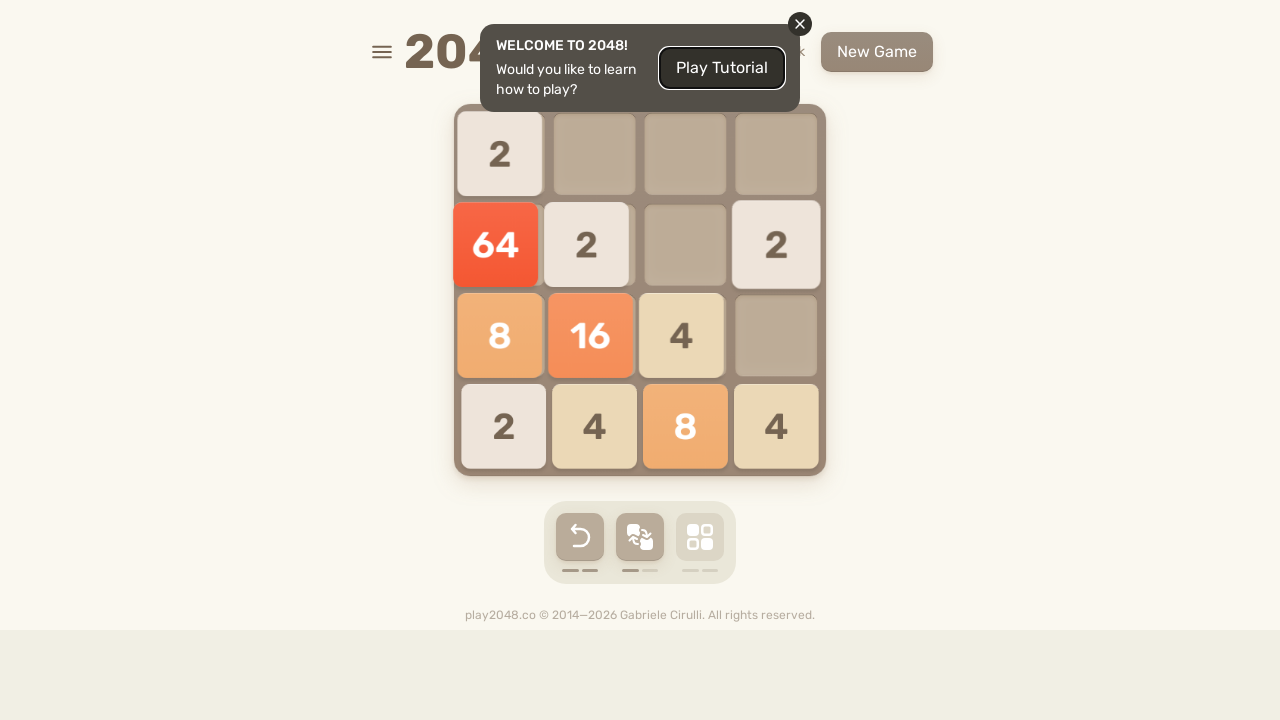

Pressed ArrowUp key
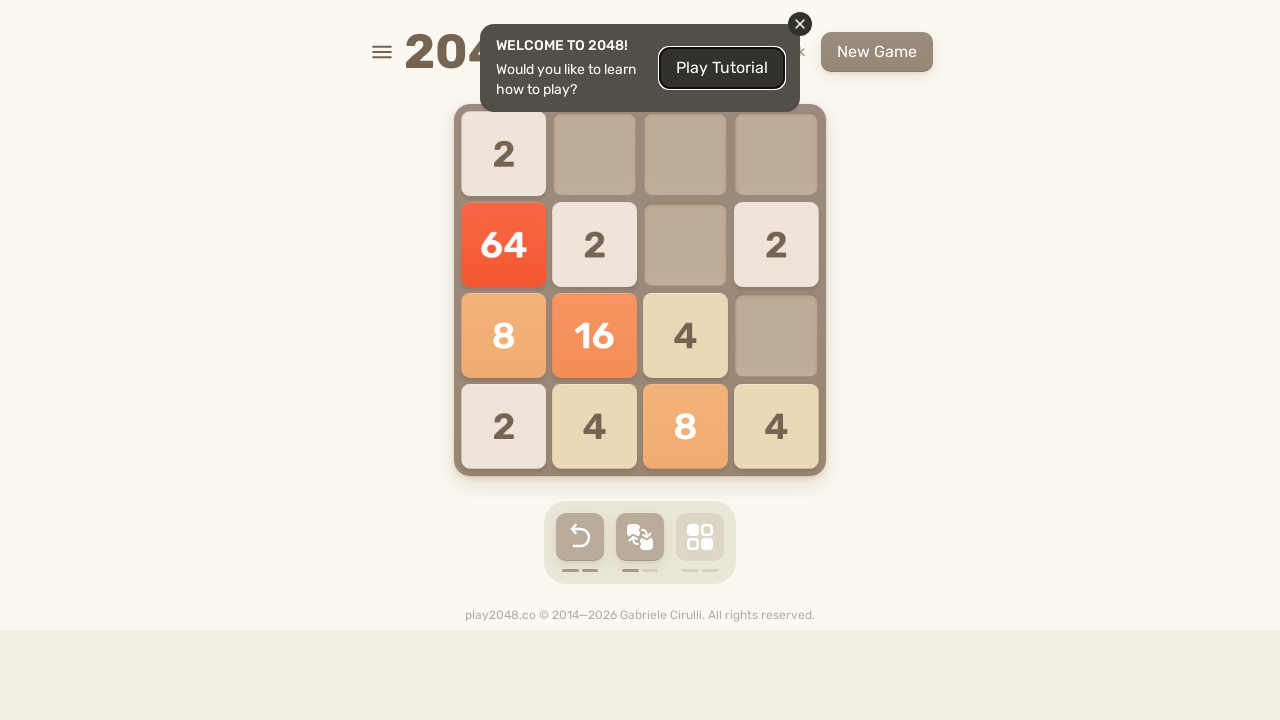

Pressed ArrowRight key
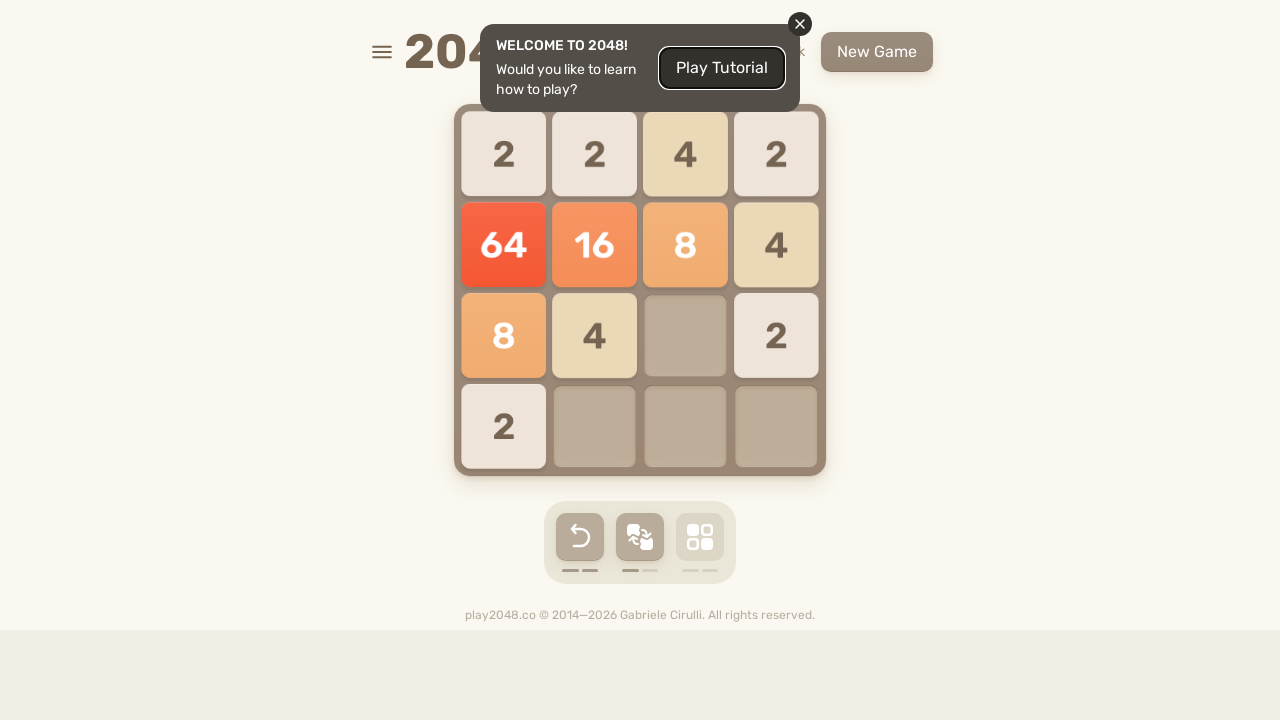

Pressed ArrowDown key
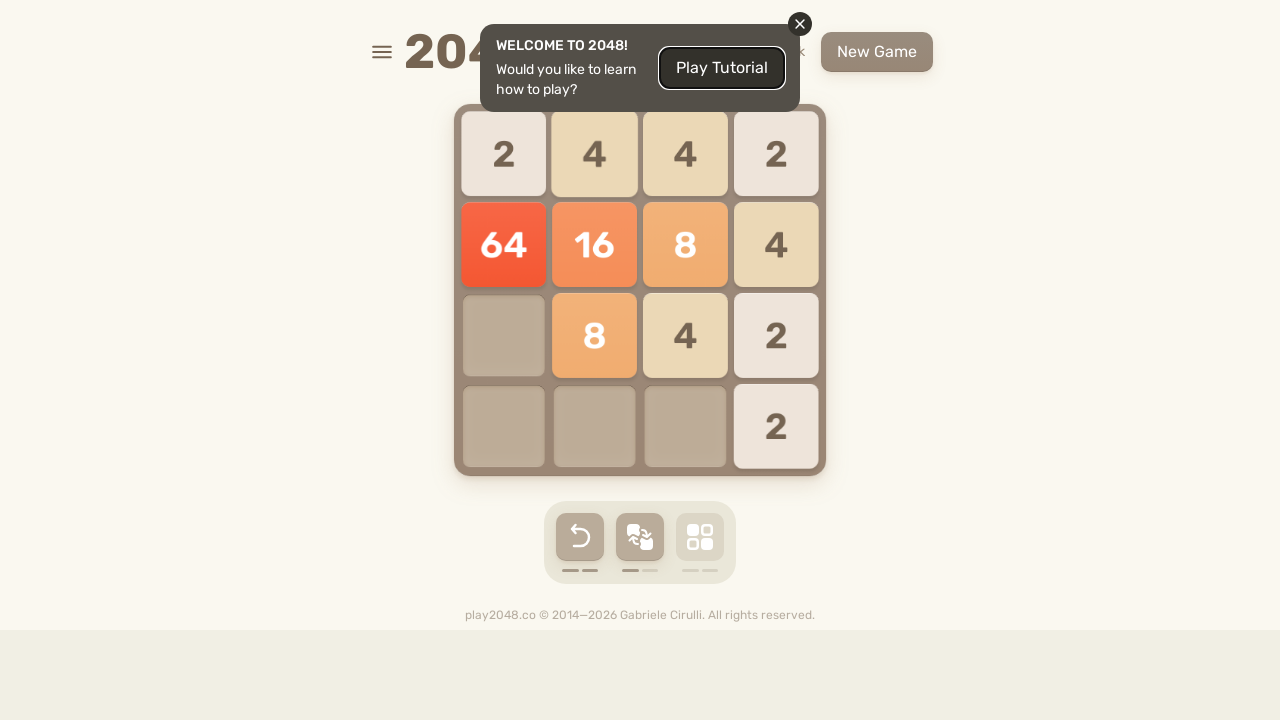

Pressed ArrowLeft key
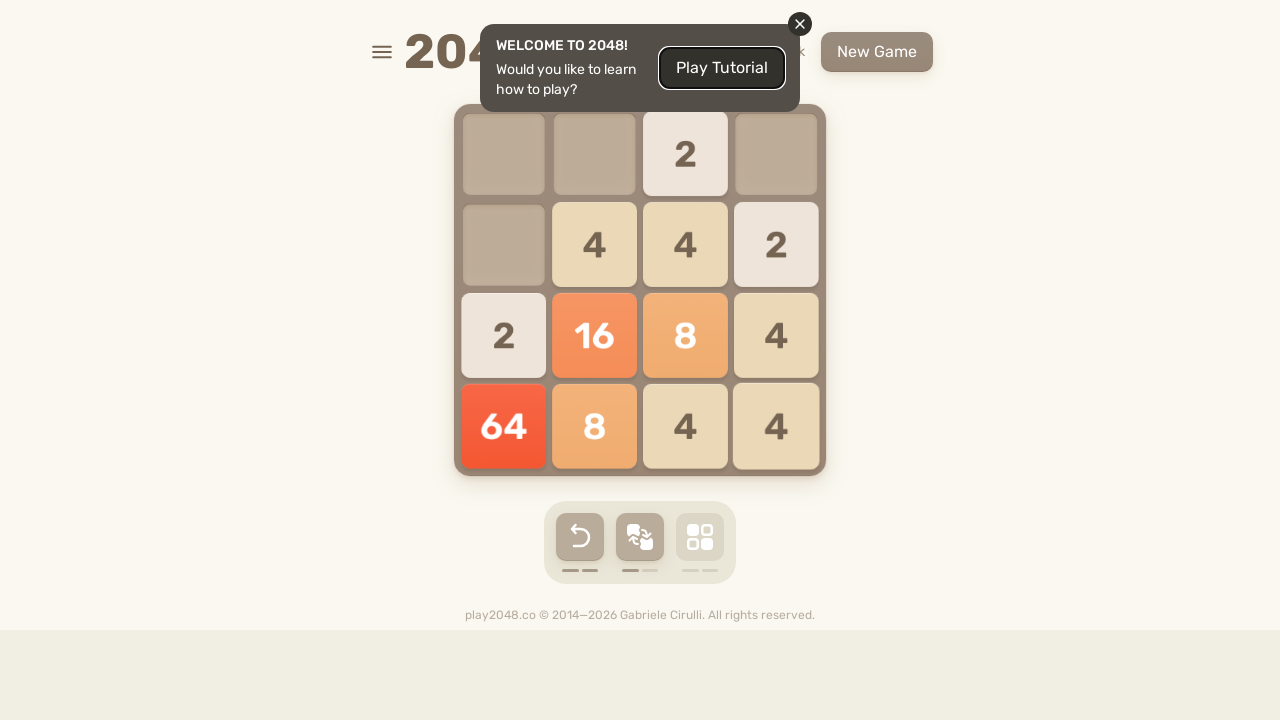

Waited 100ms for game animation
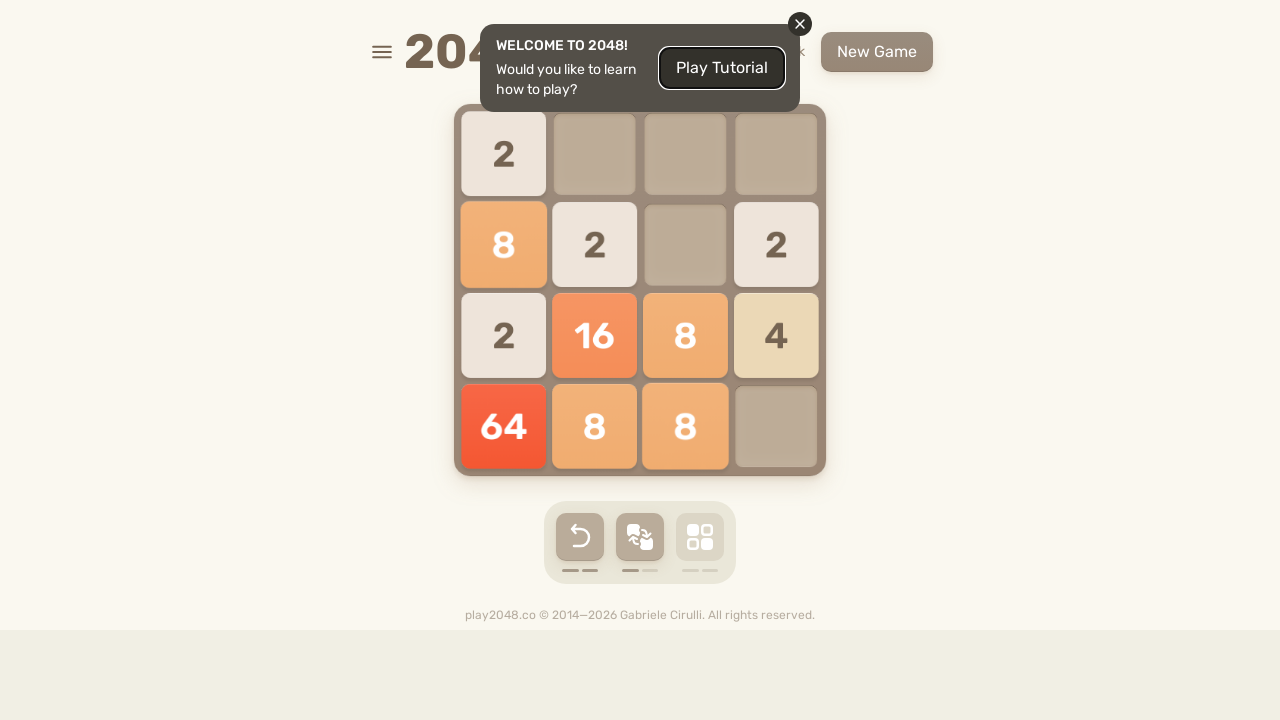

Pressed ArrowUp key
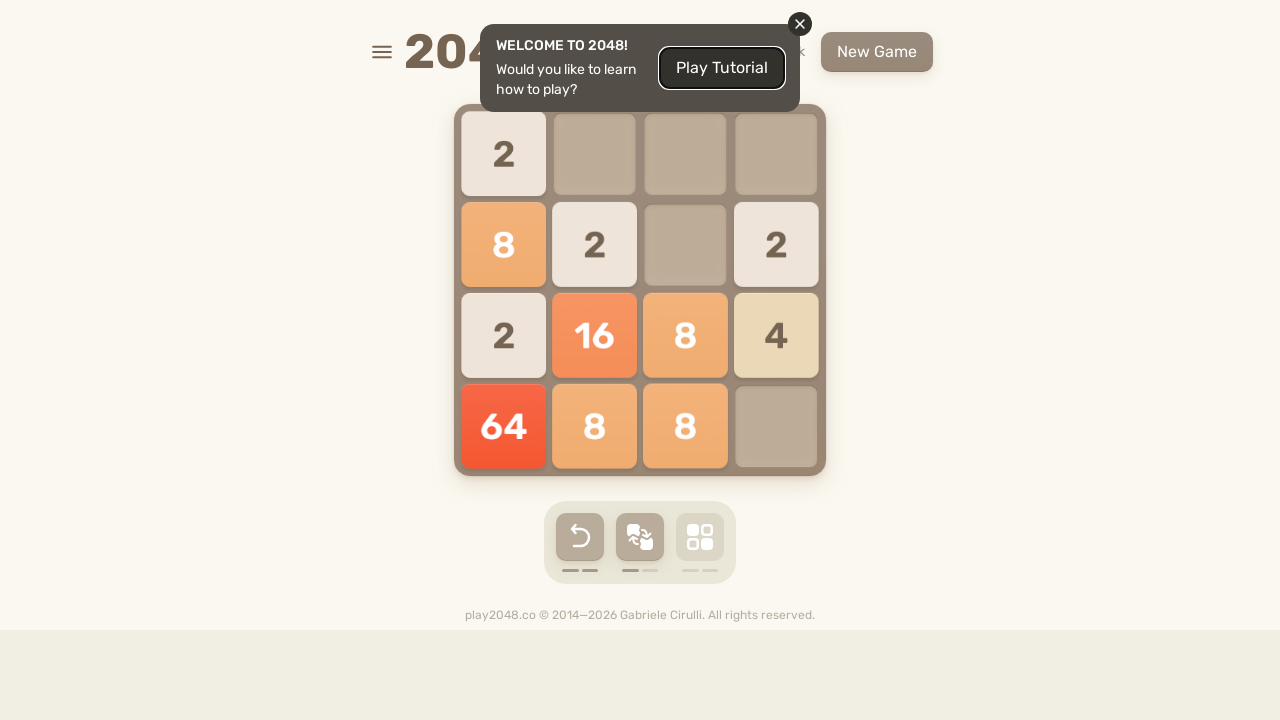

Pressed ArrowRight key
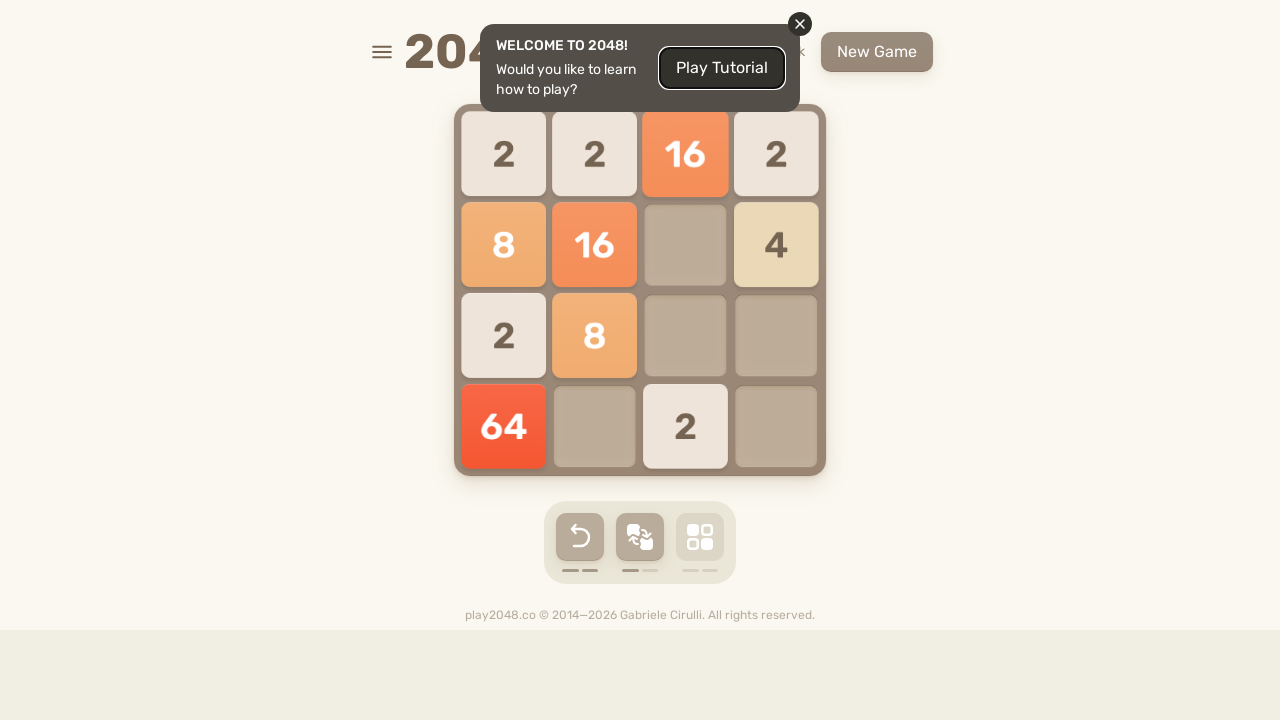

Pressed ArrowDown key
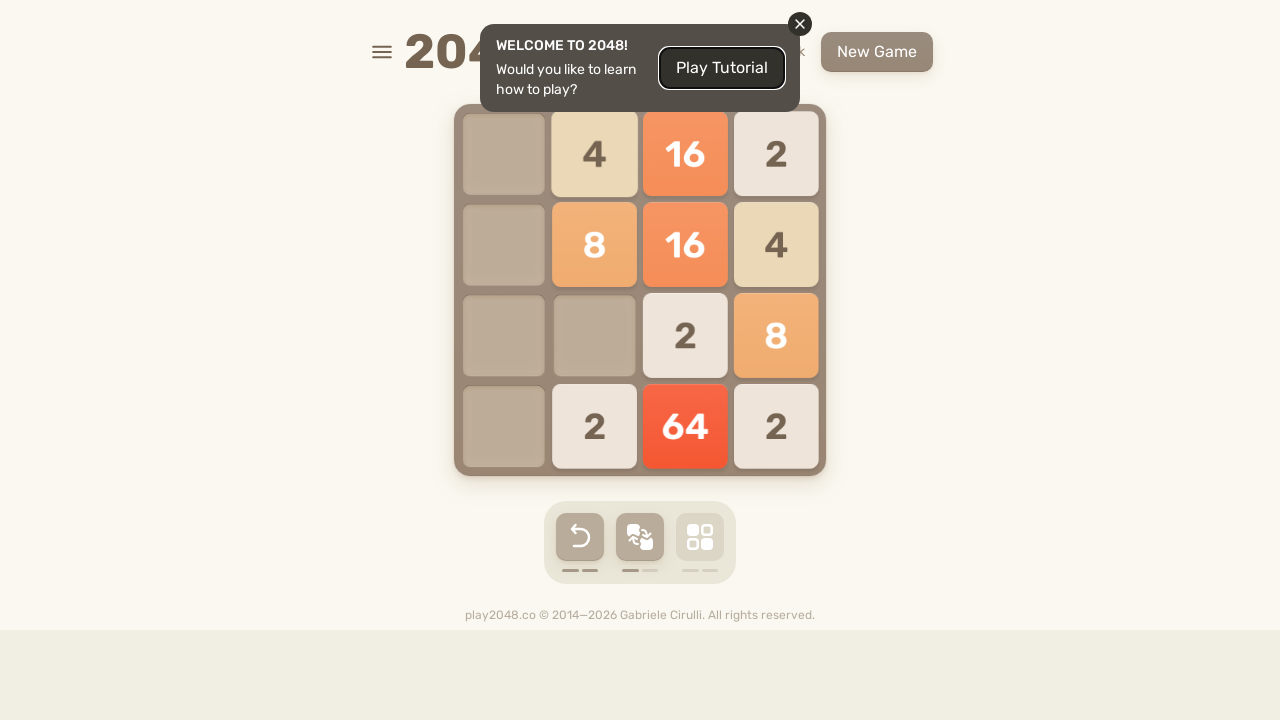

Pressed ArrowLeft key
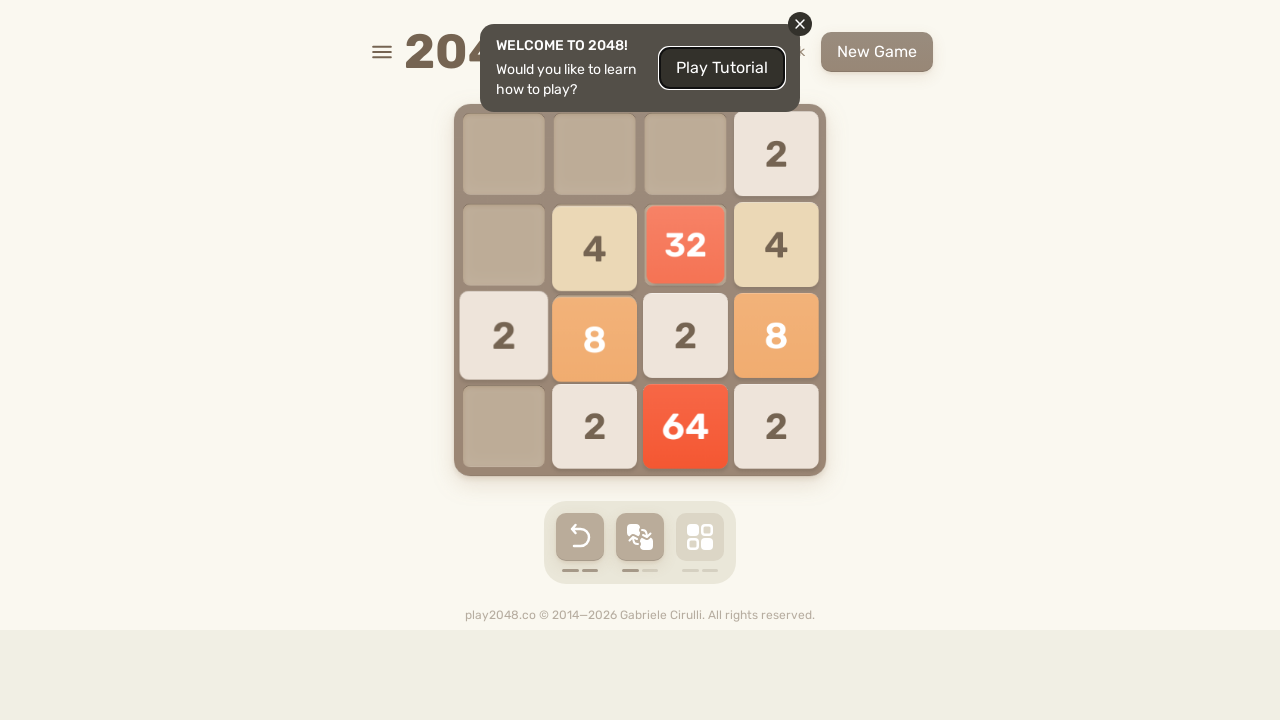

Waited 100ms for game animation
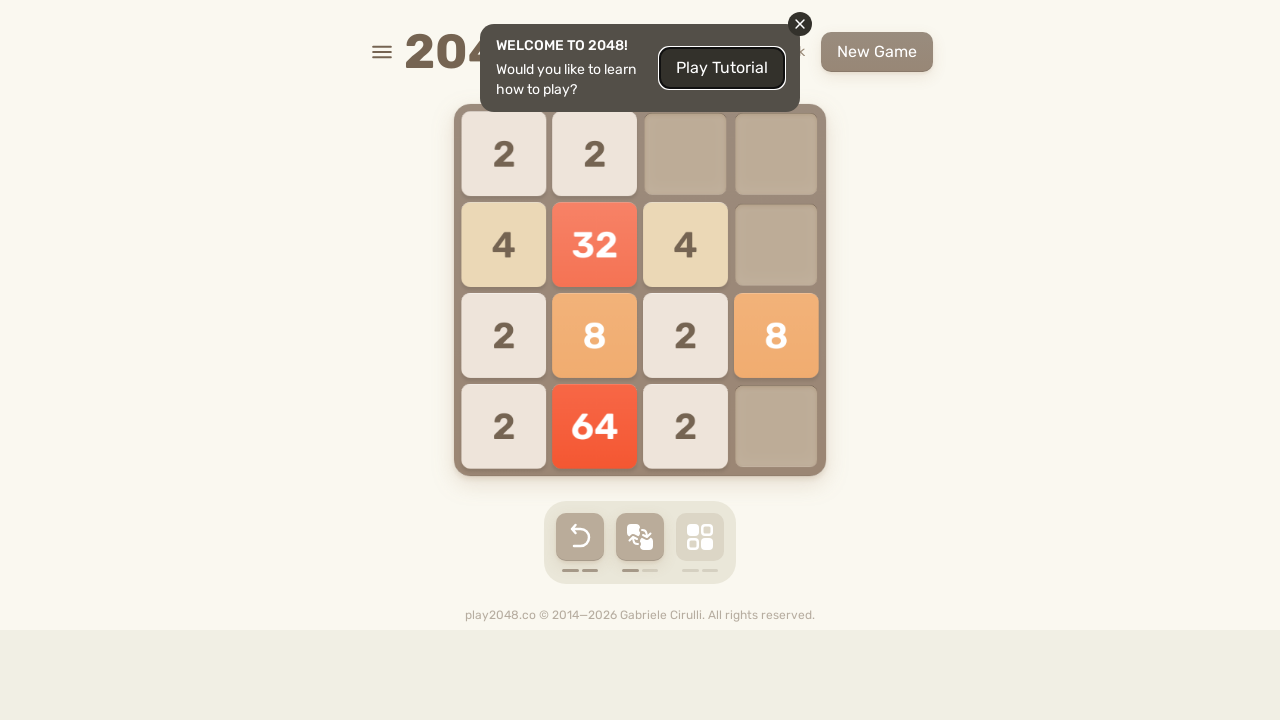

Pressed ArrowUp key
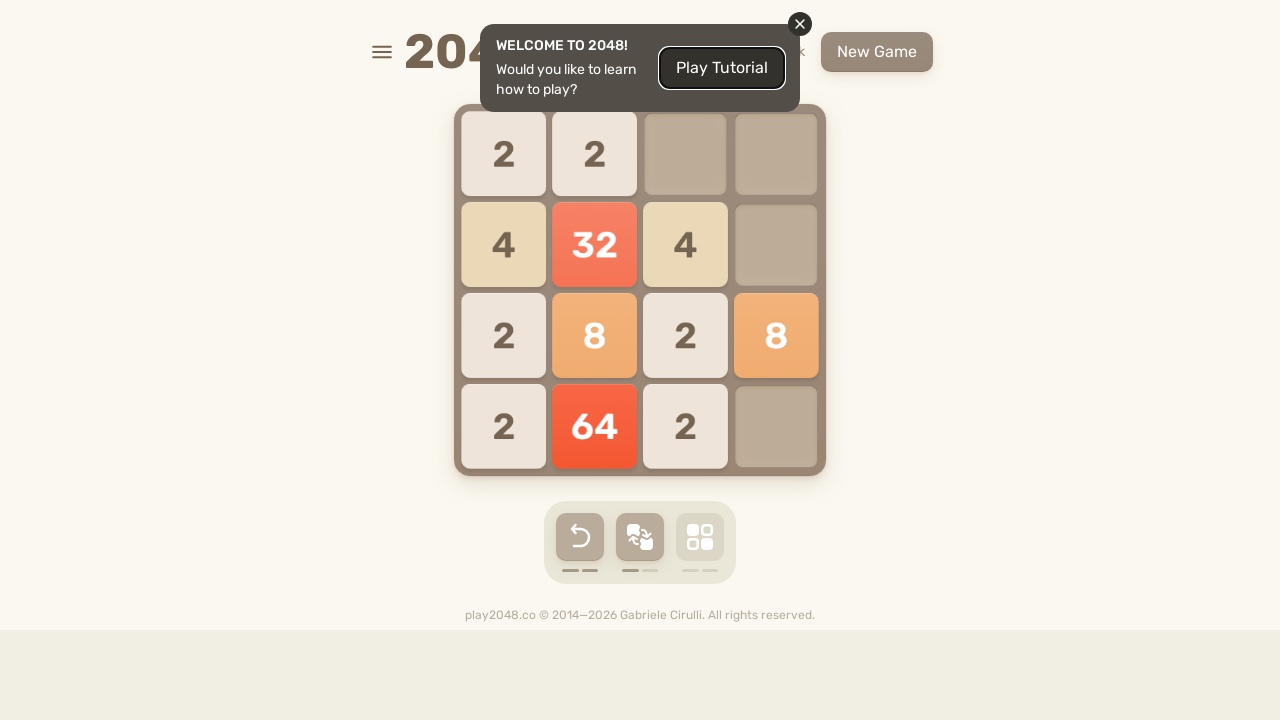

Pressed ArrowRight key
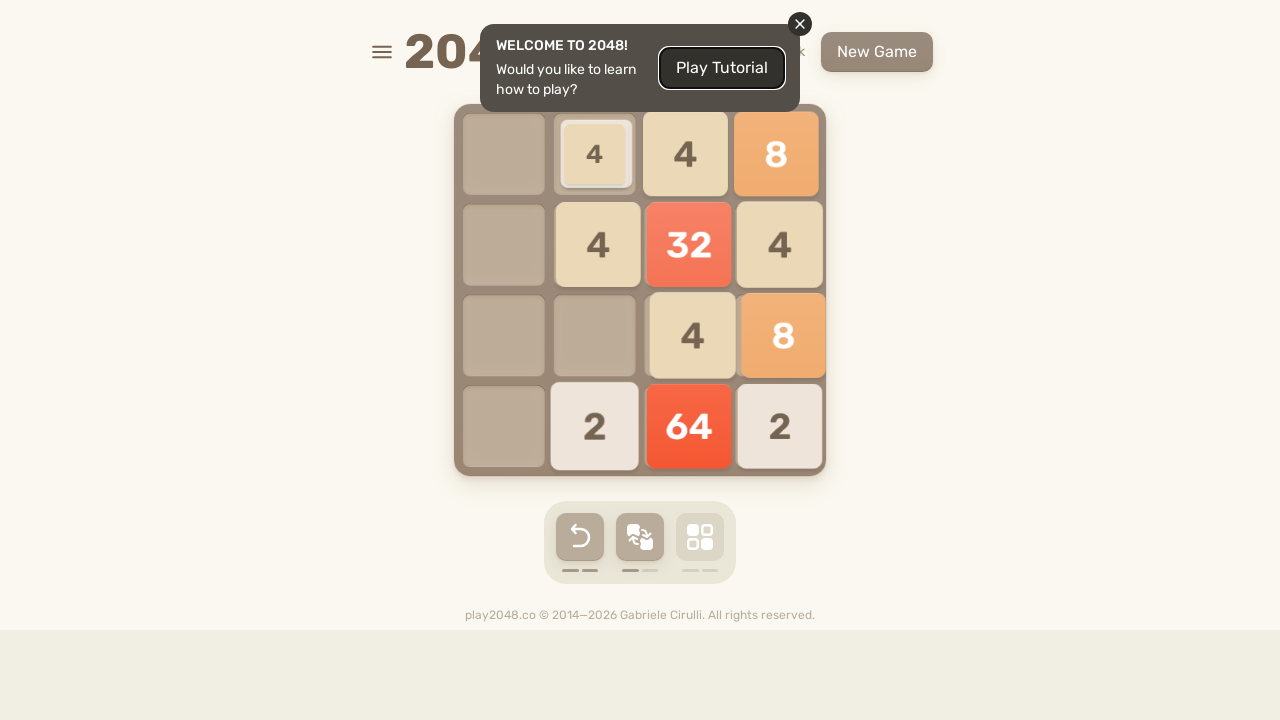

Pressed ArrowDown key
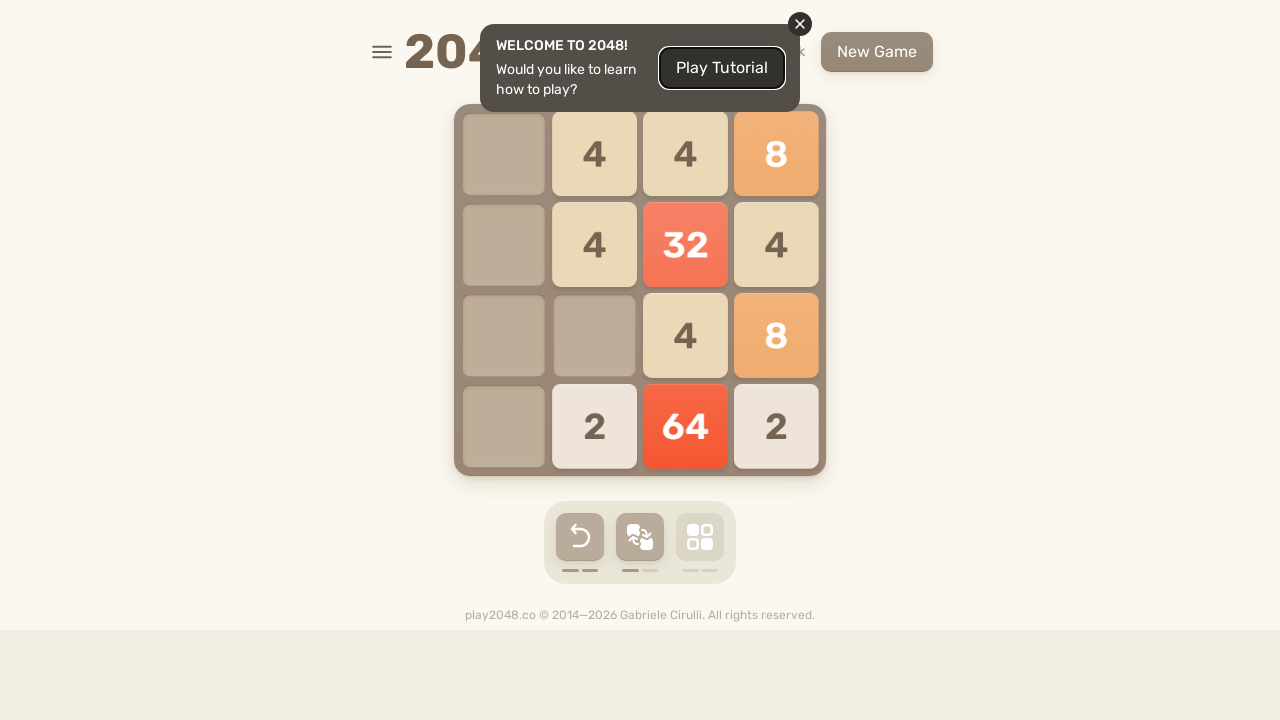

Pressed ArrowLeft key
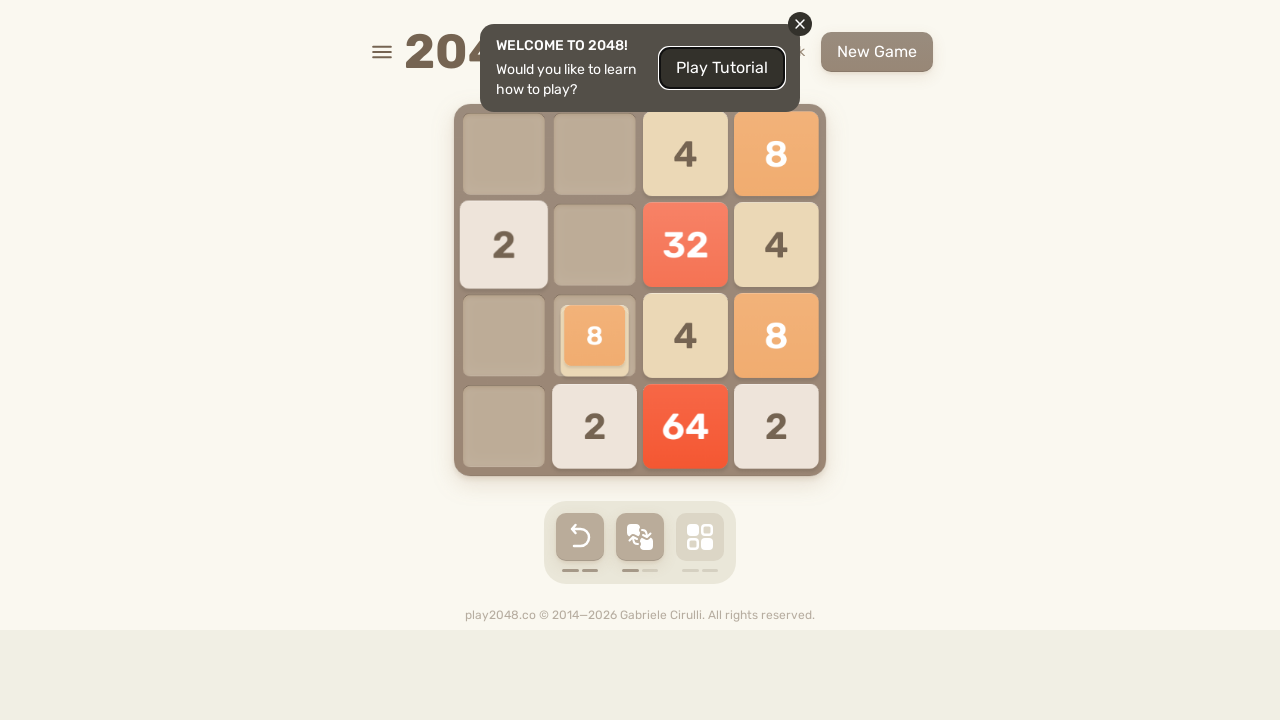

Waited 100ms for game animation
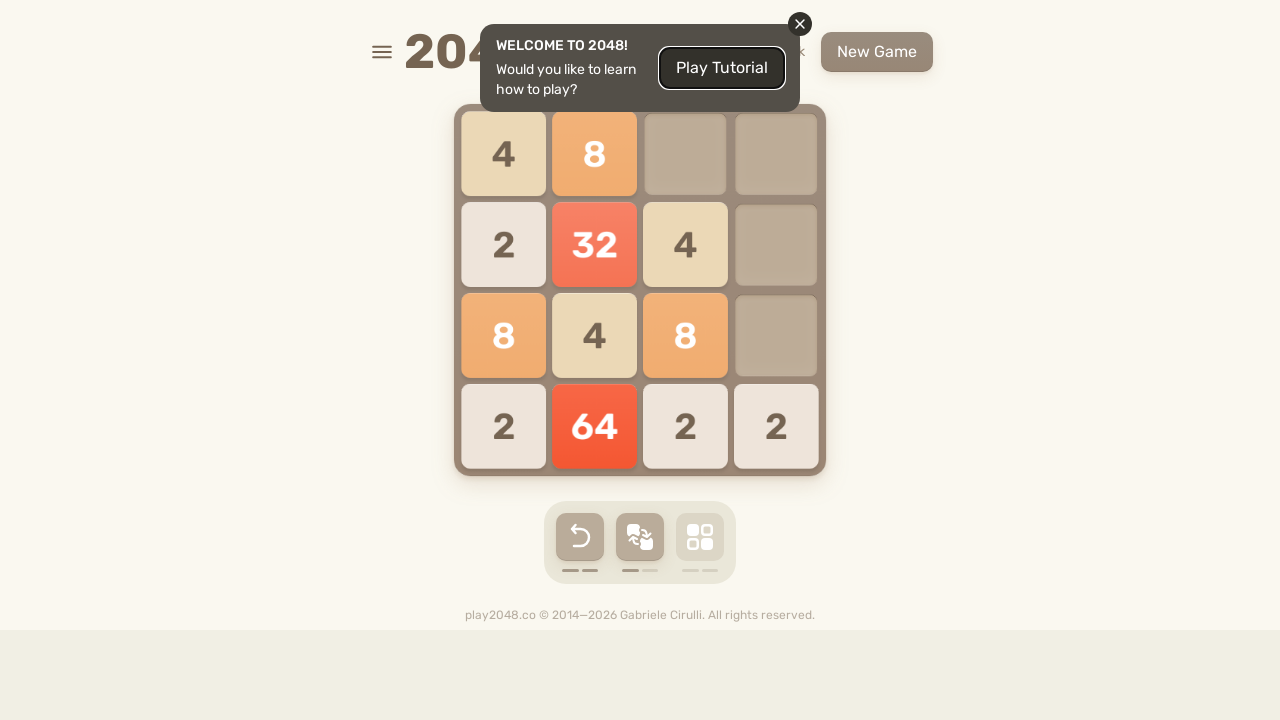

Pressed ArrowUp key
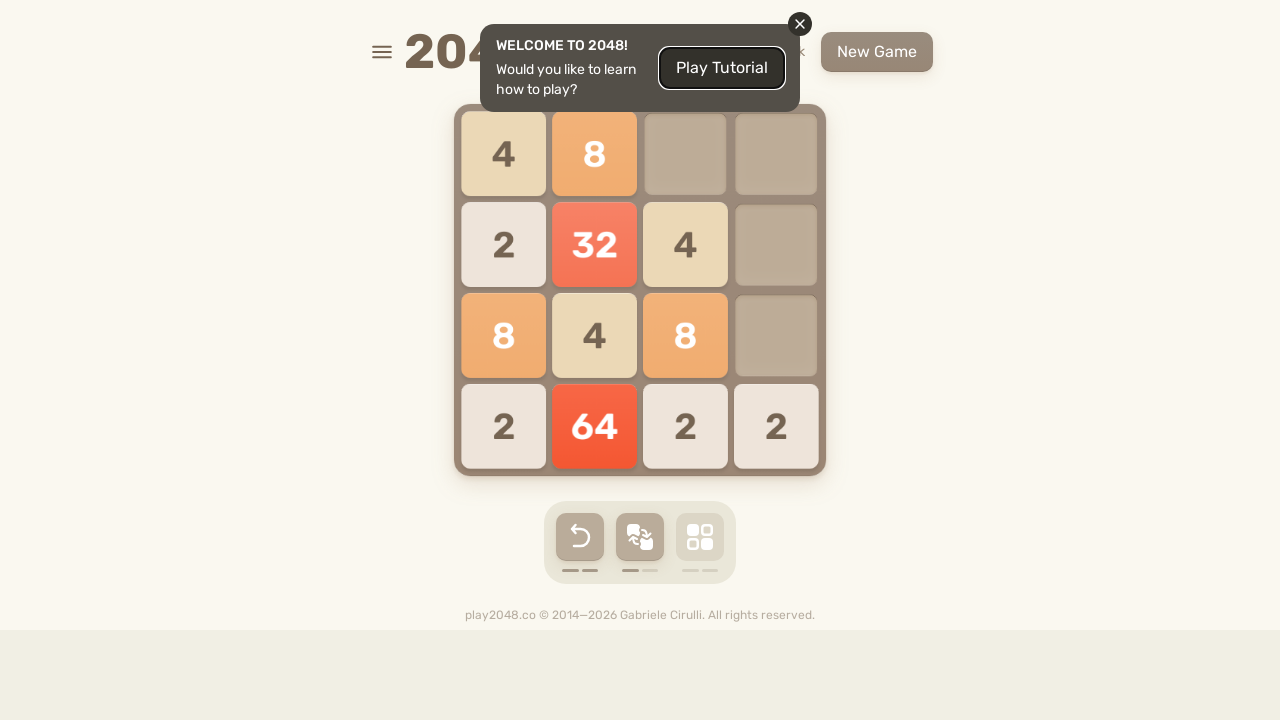

Pressed ArrowRight key
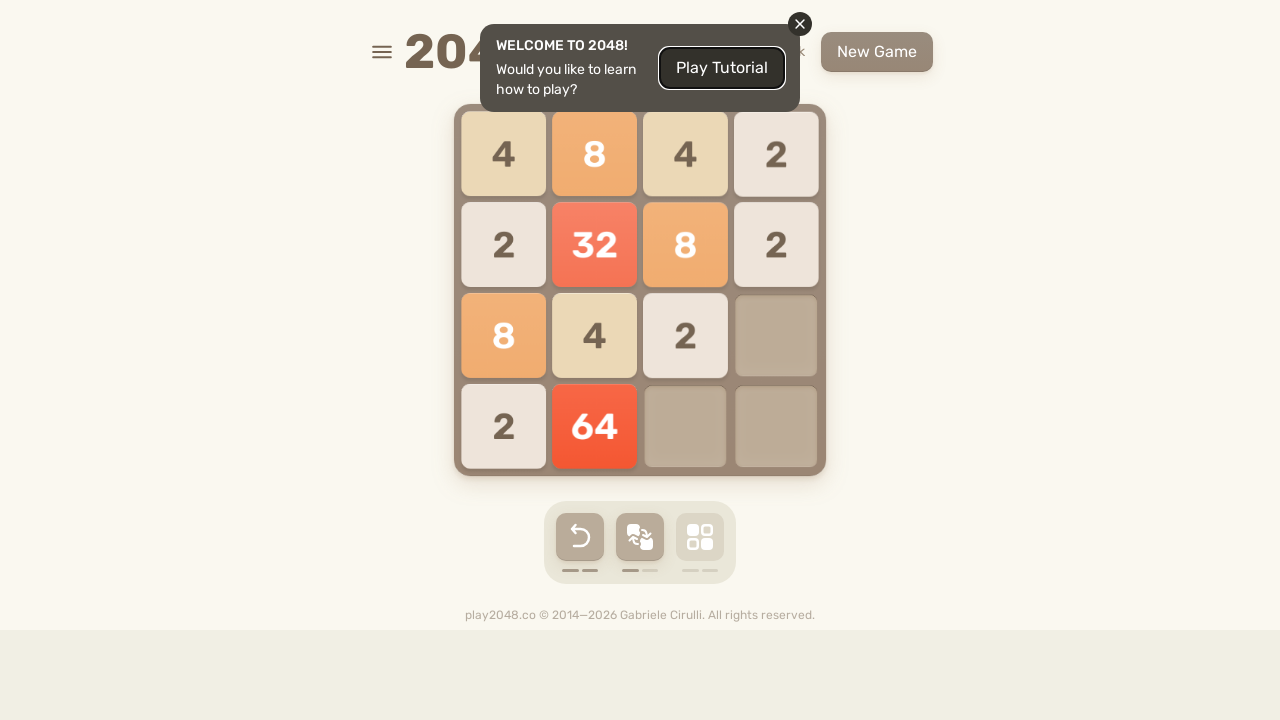

Pressed ArrowDown key
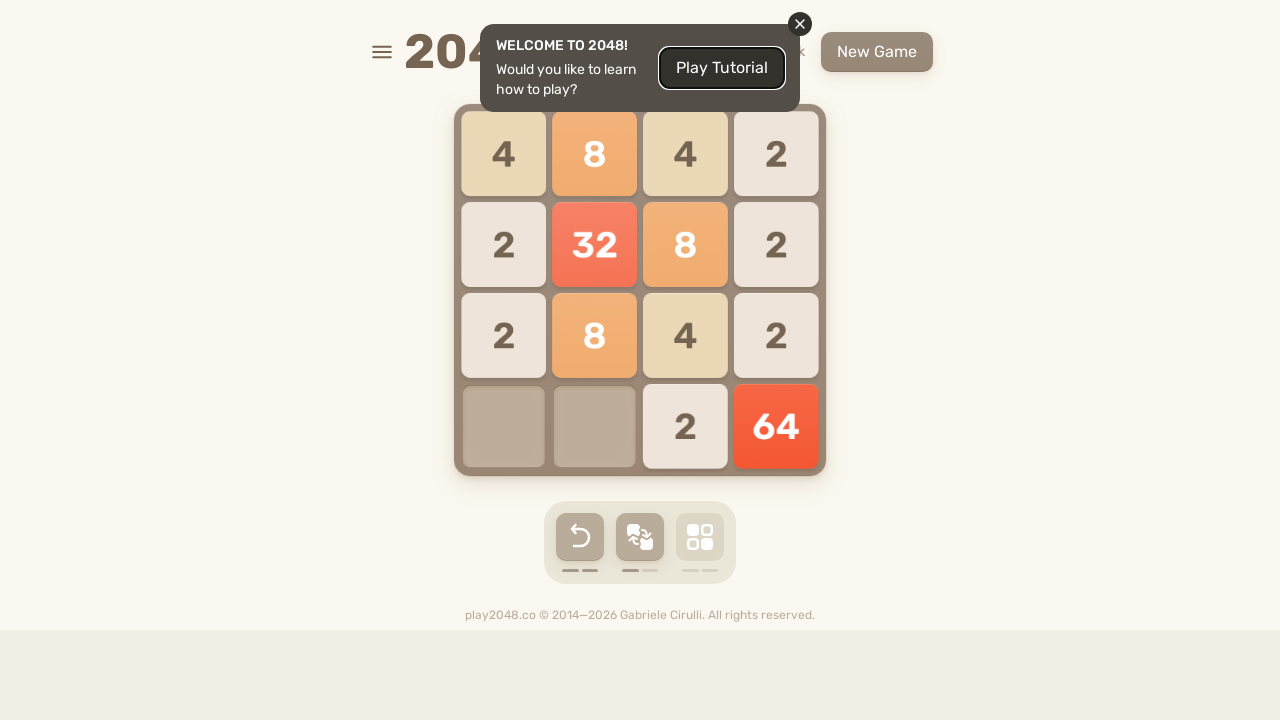

Pressed ArrowLeft key
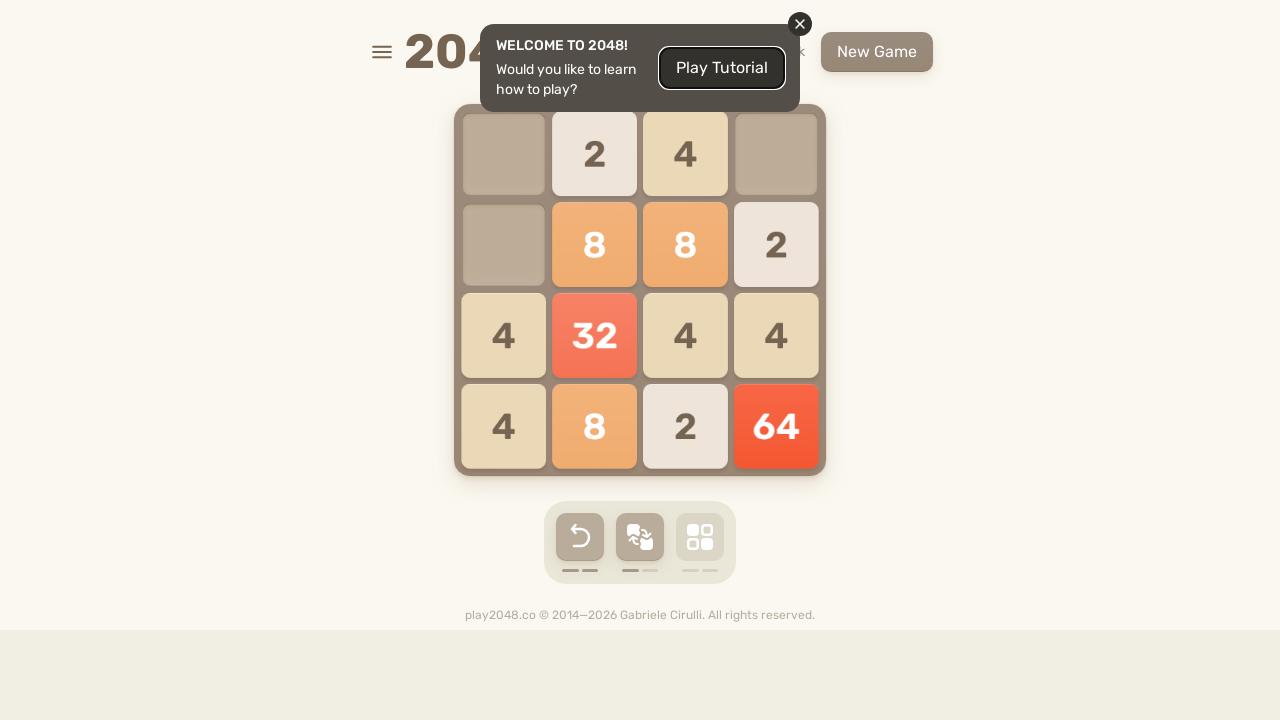

Waited 100ms for game animation
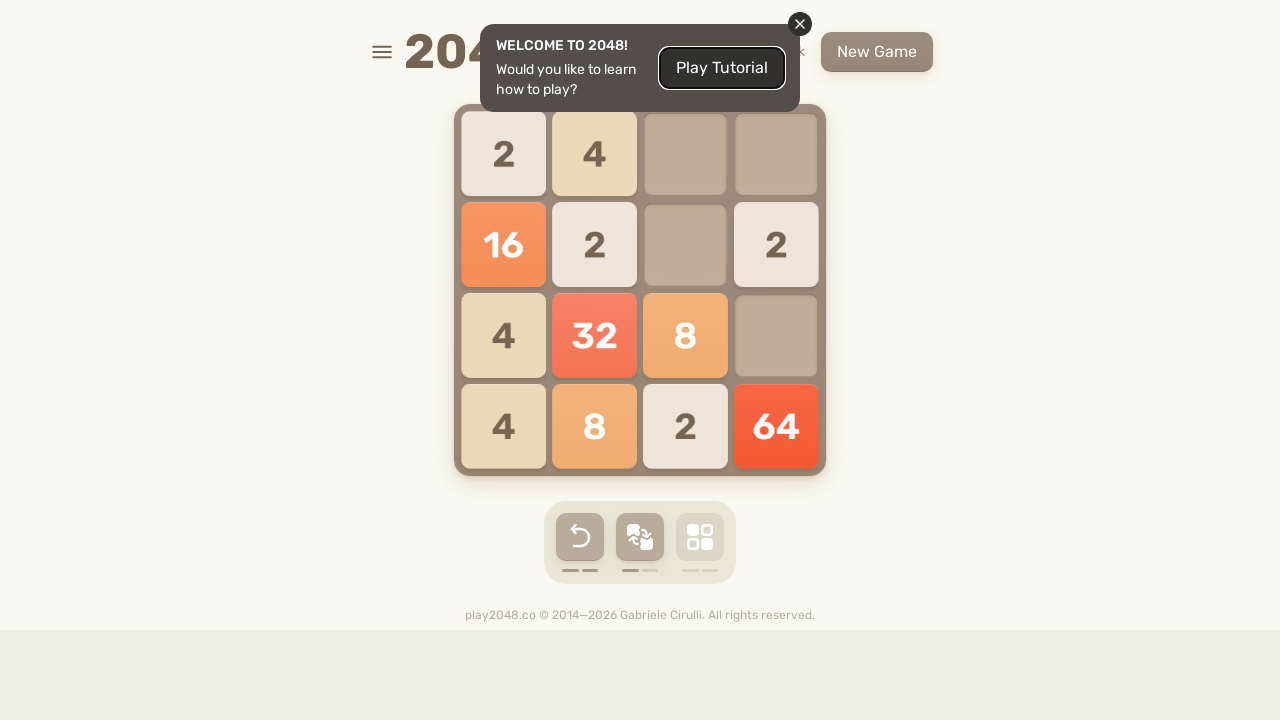

Pressed ArrowUp key
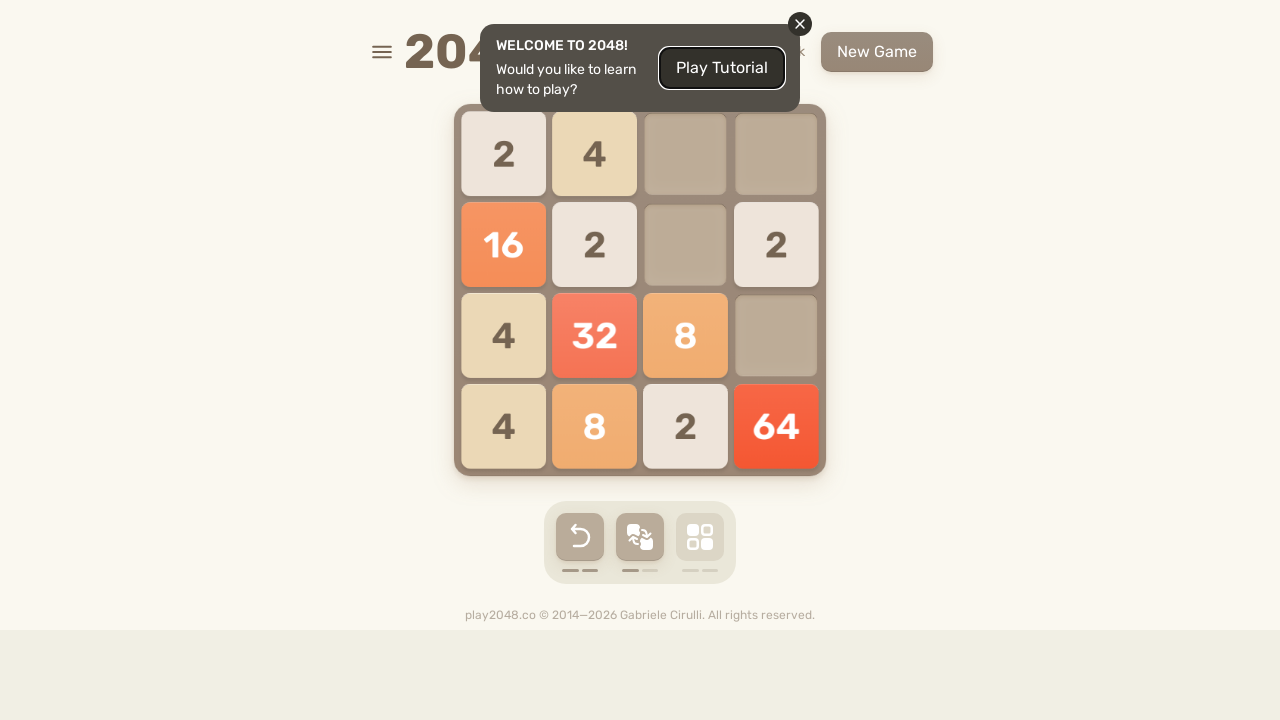

Pressed ArrowRight key
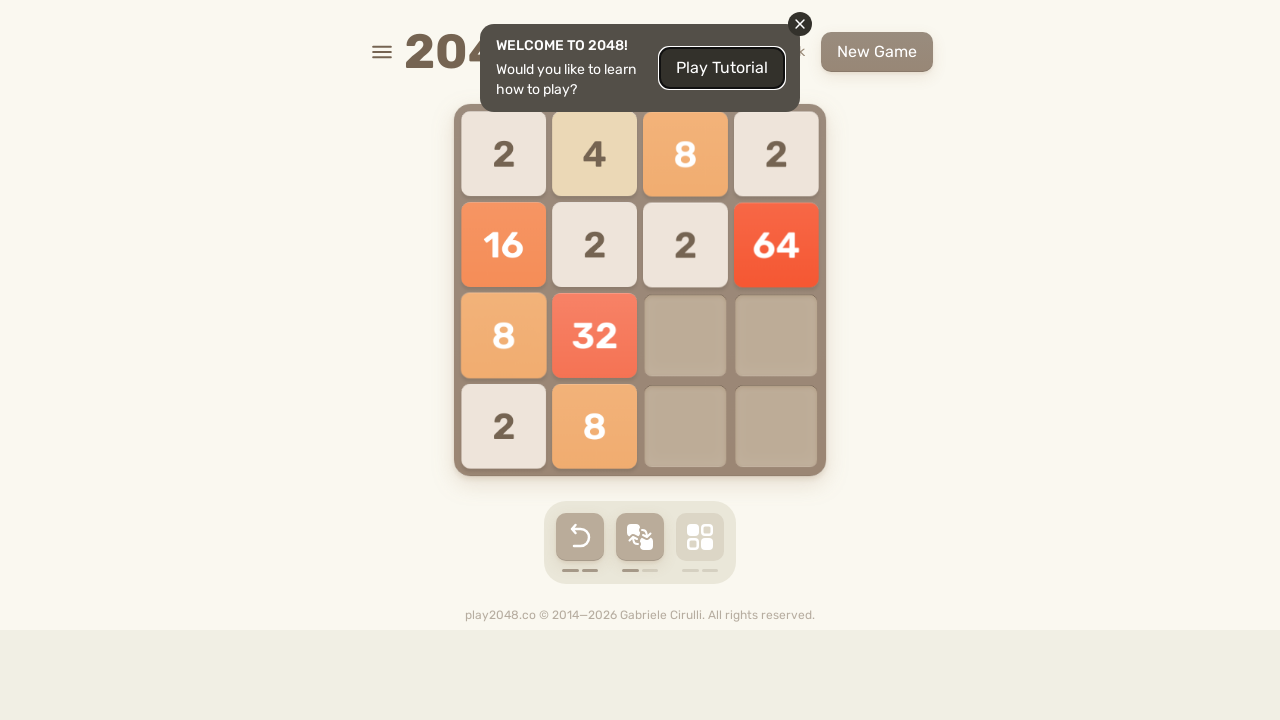

Pressed ArrowDown key
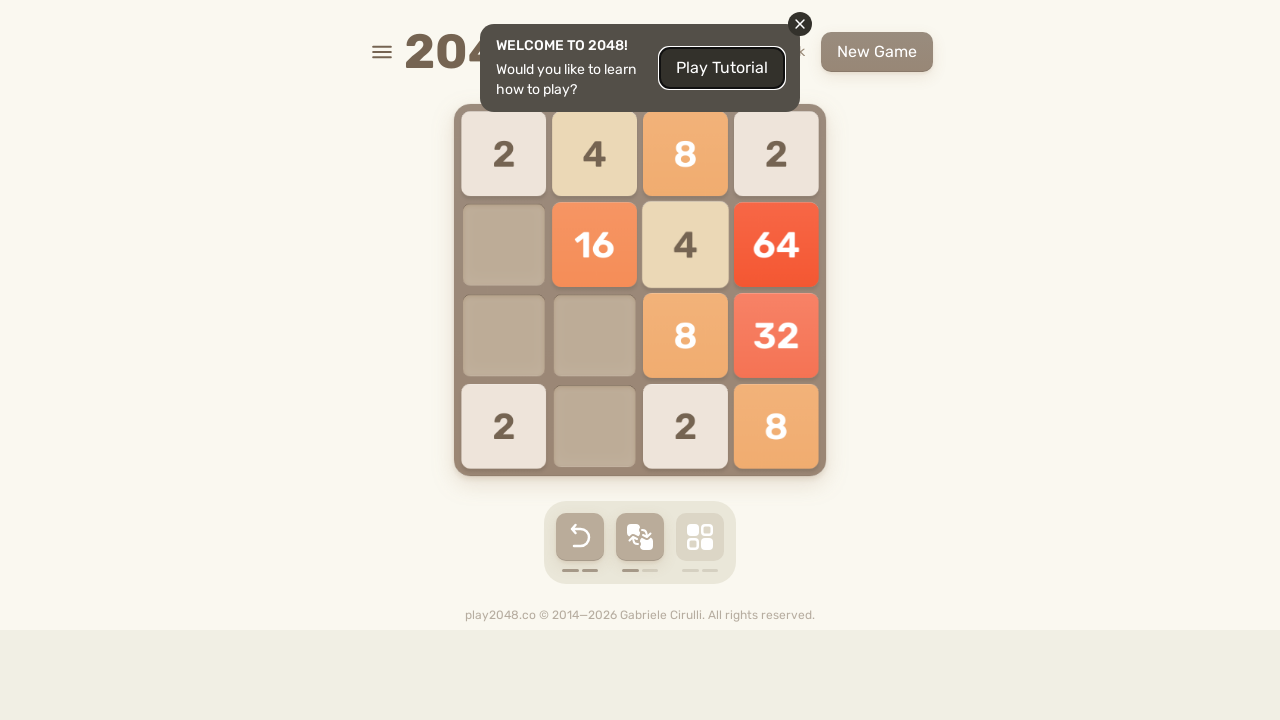

Pressed ArrowLeft key
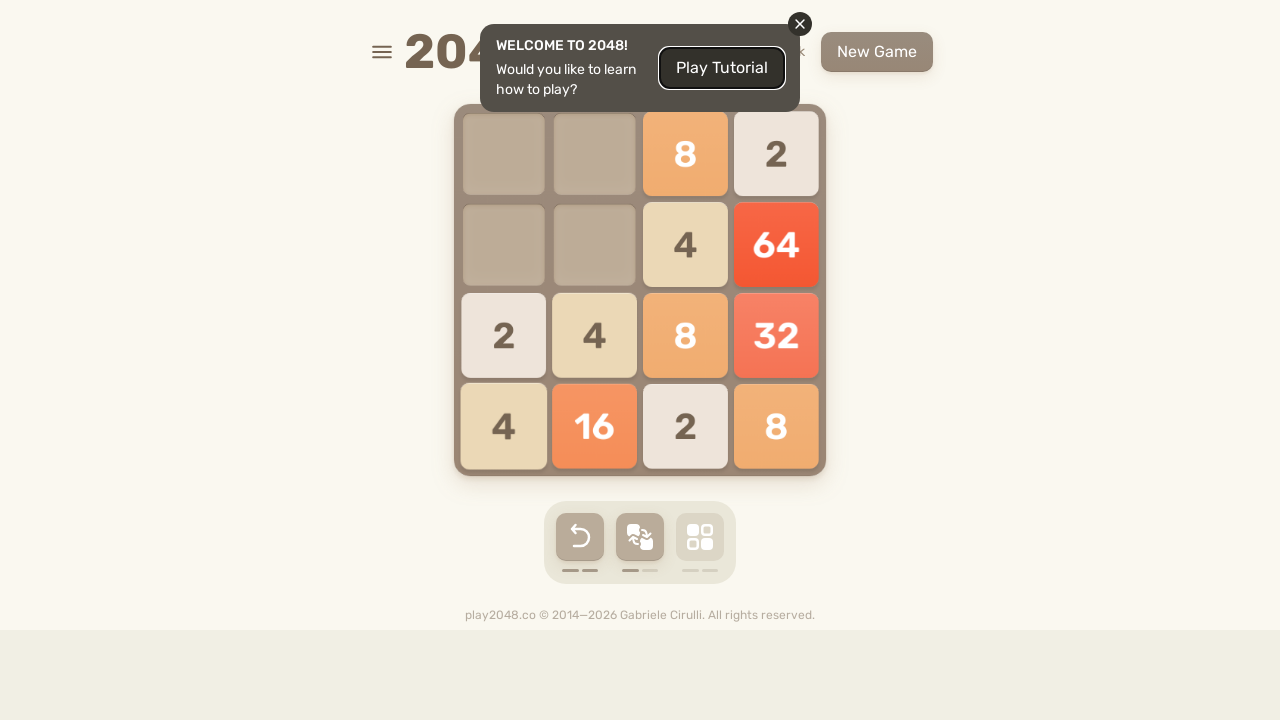

Waited 100ms for game animation
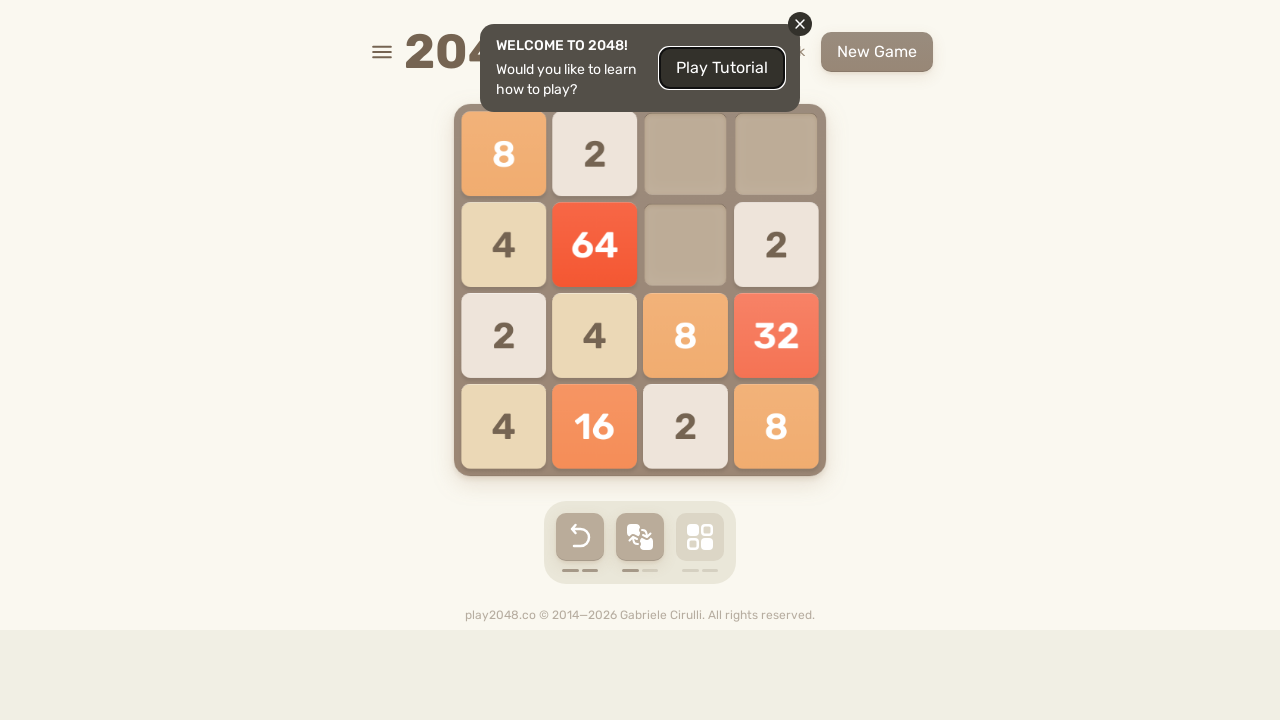

Pressed ArrowUp key
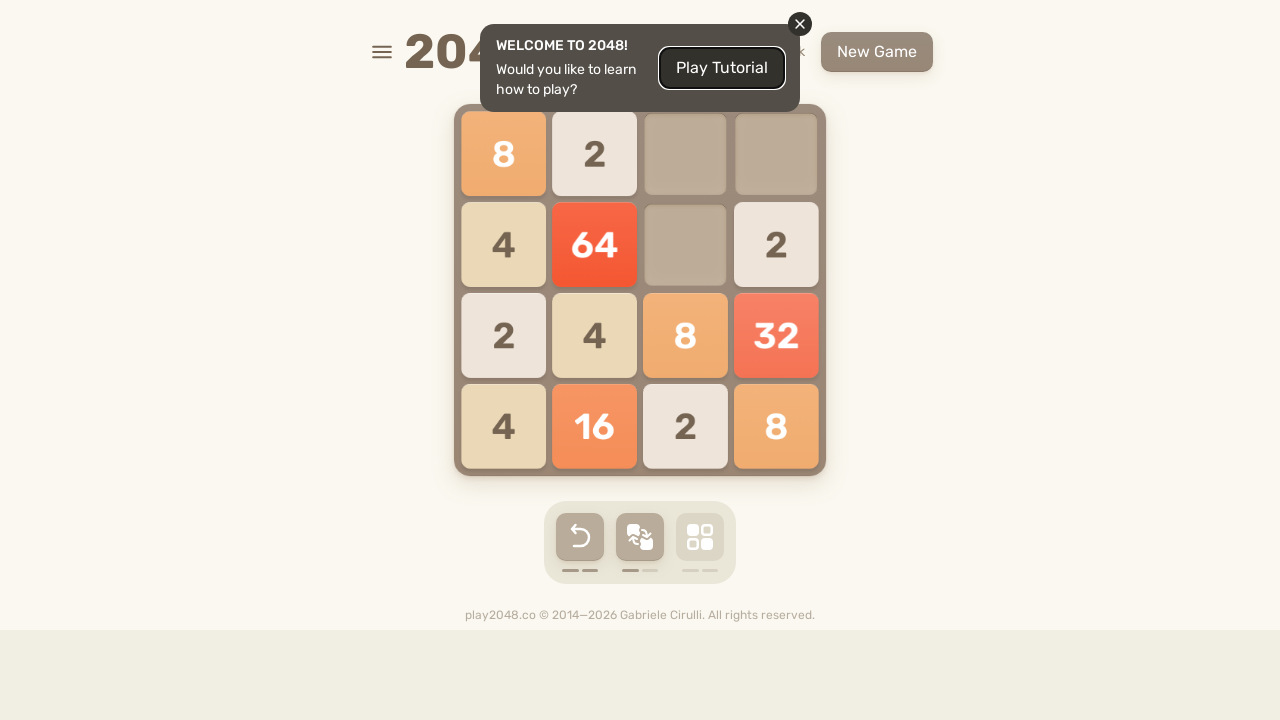

Pressed ArrowRight key
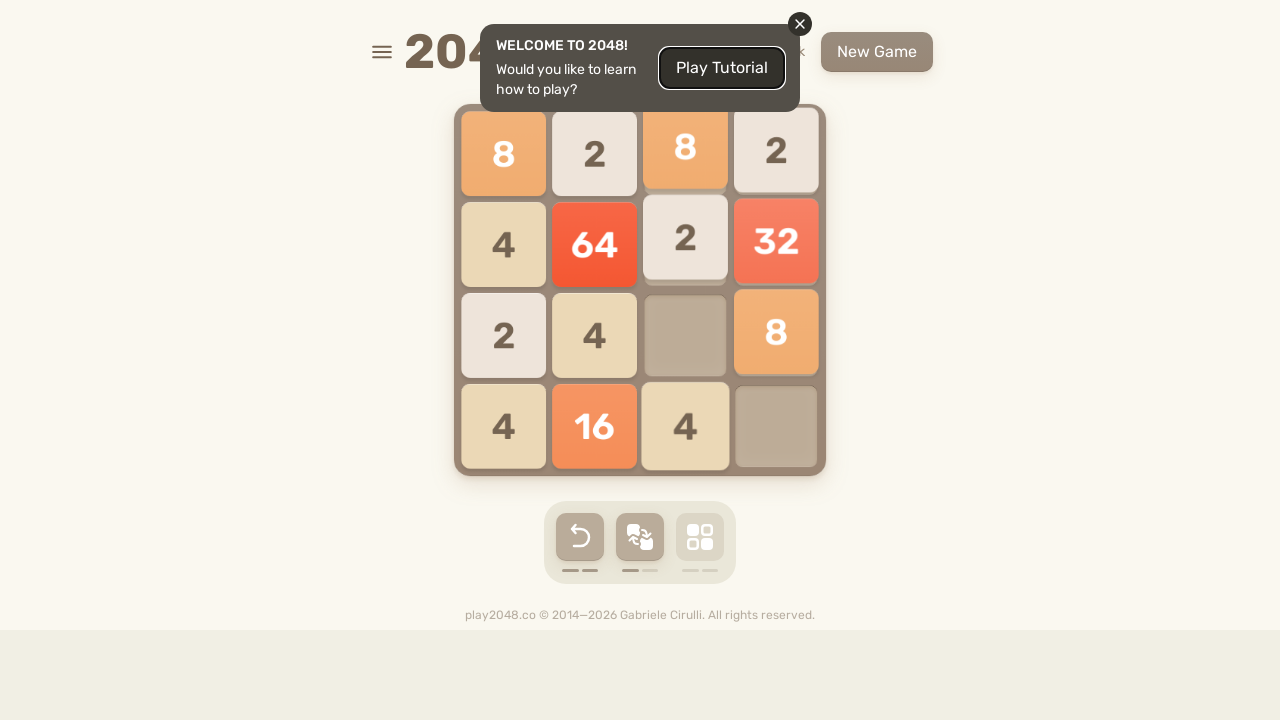

Pressed ArrowDown key
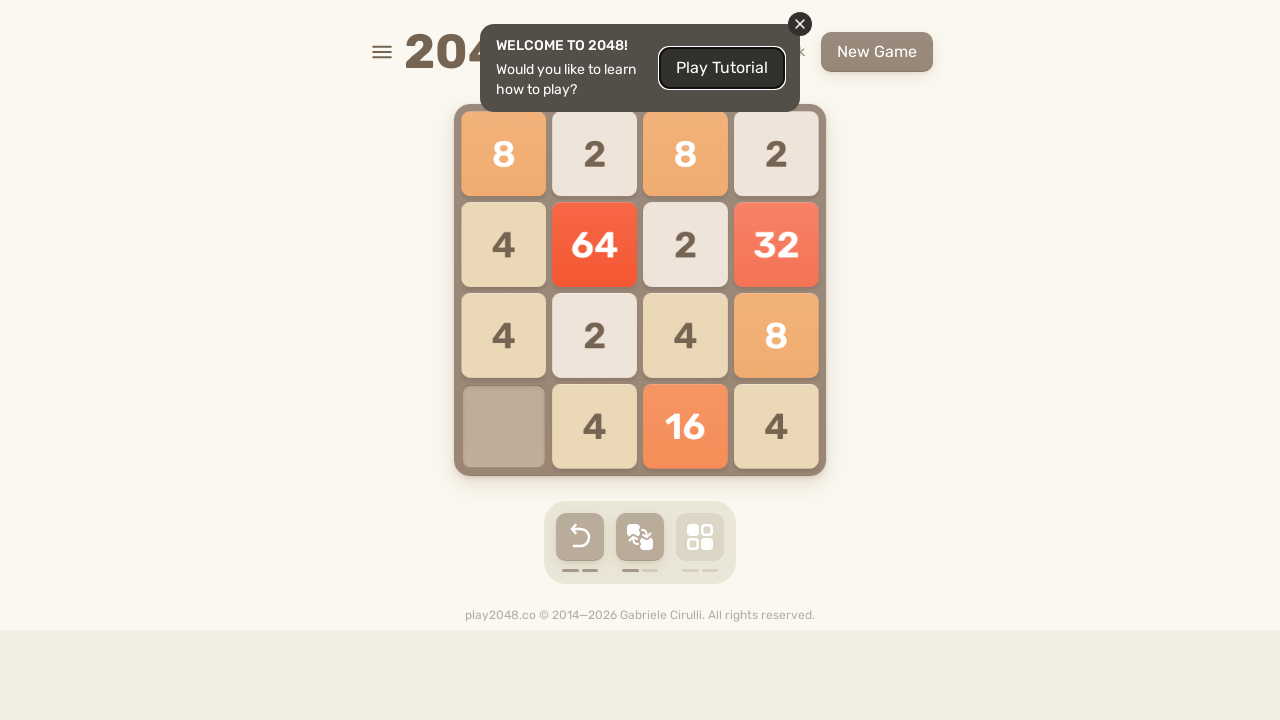

Pressed ArrowLeft key
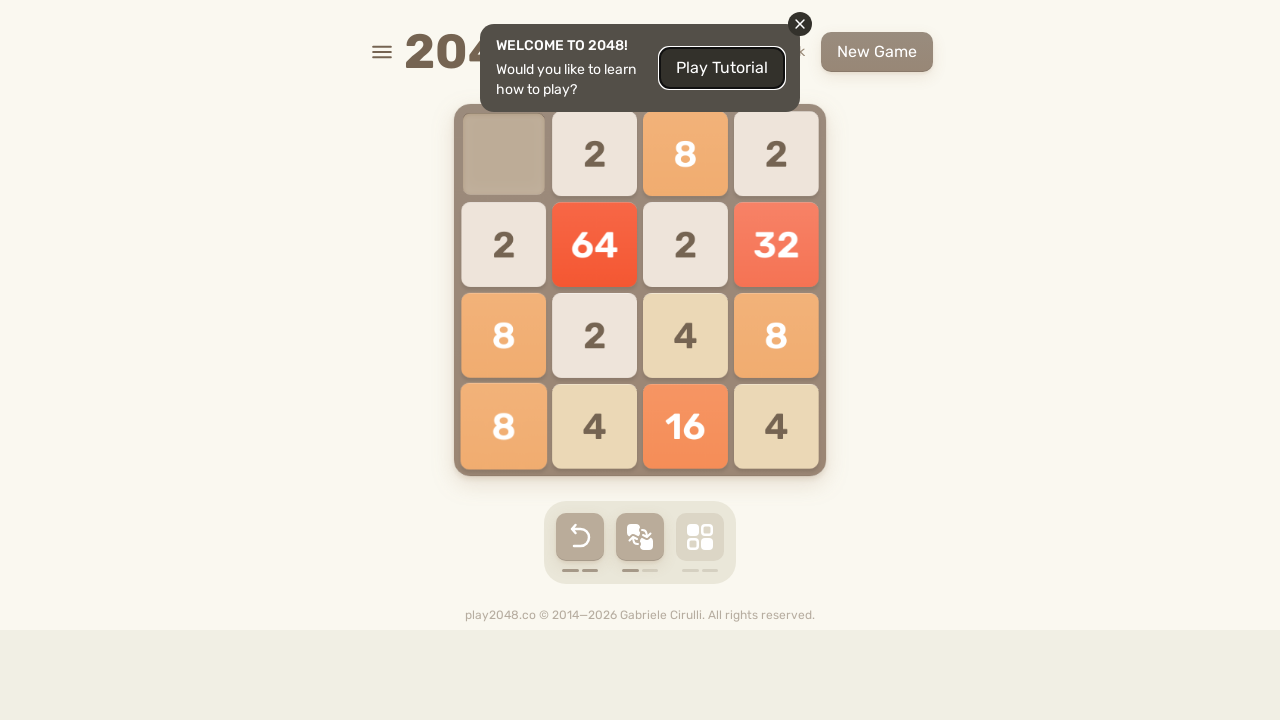

Waited 100ms for game animation
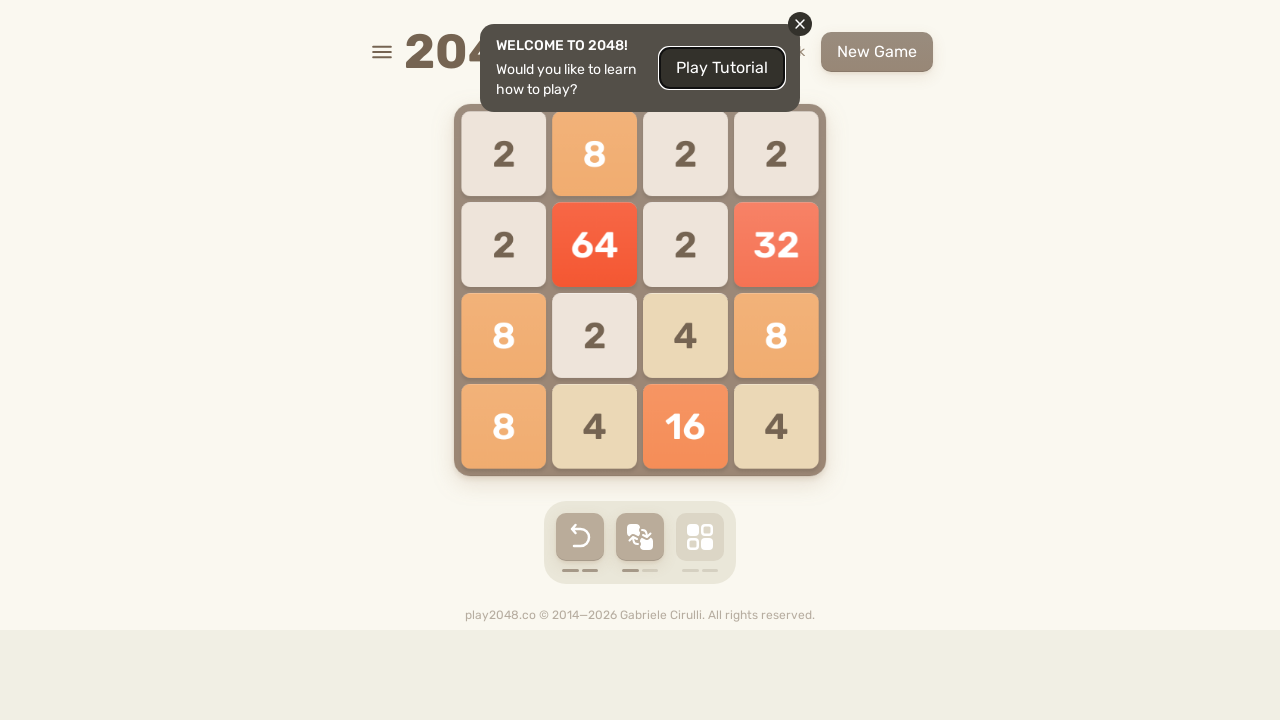

Pressed ArrowUp key
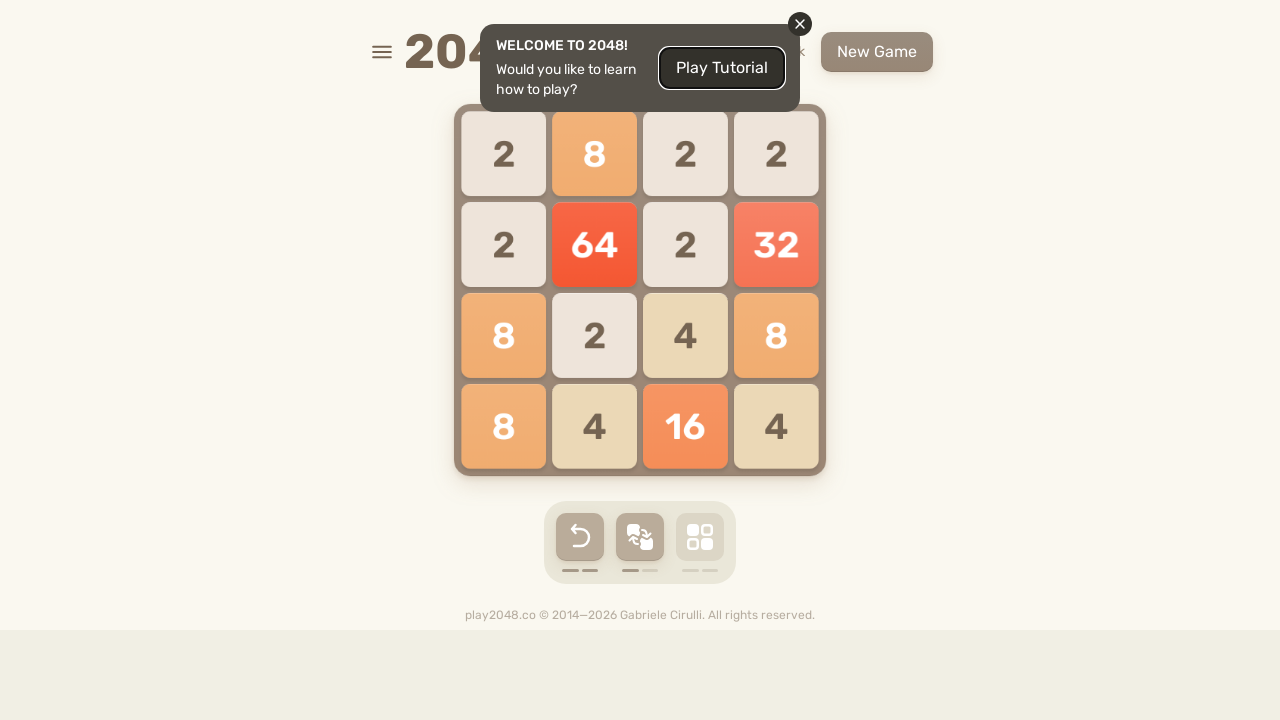

Pressed ArrowRight key
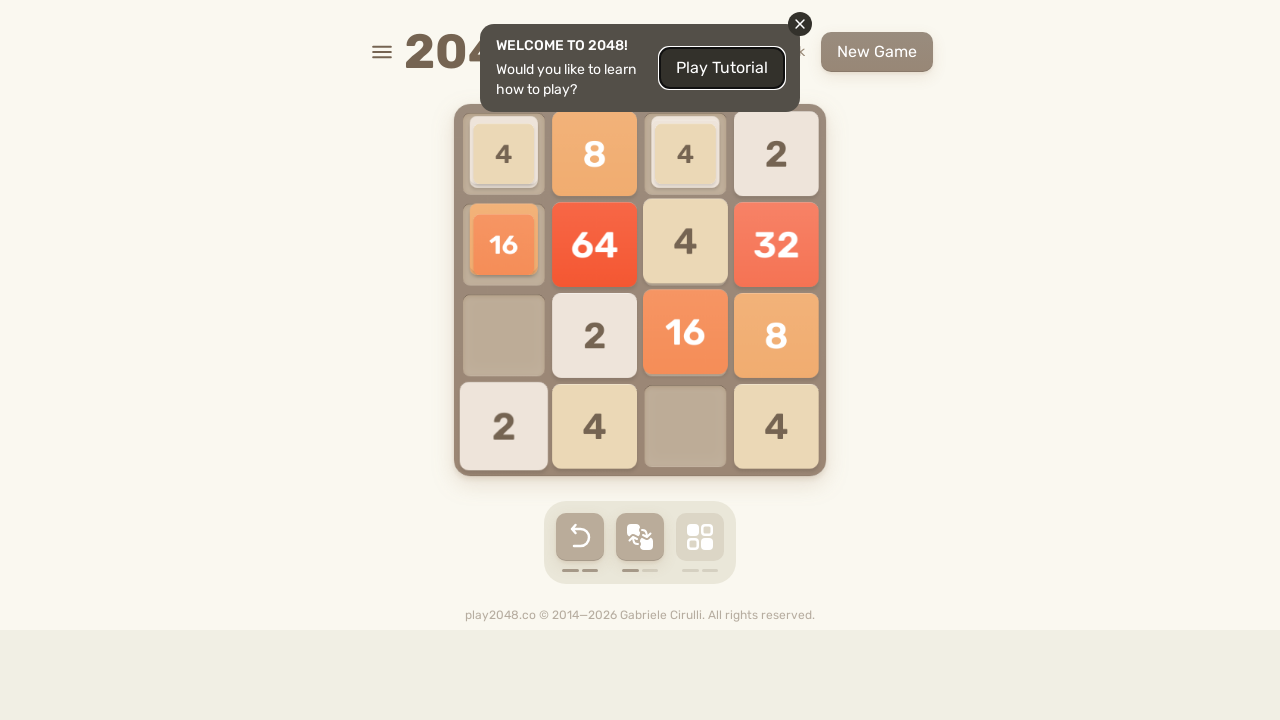

Pressed ArrowDown key
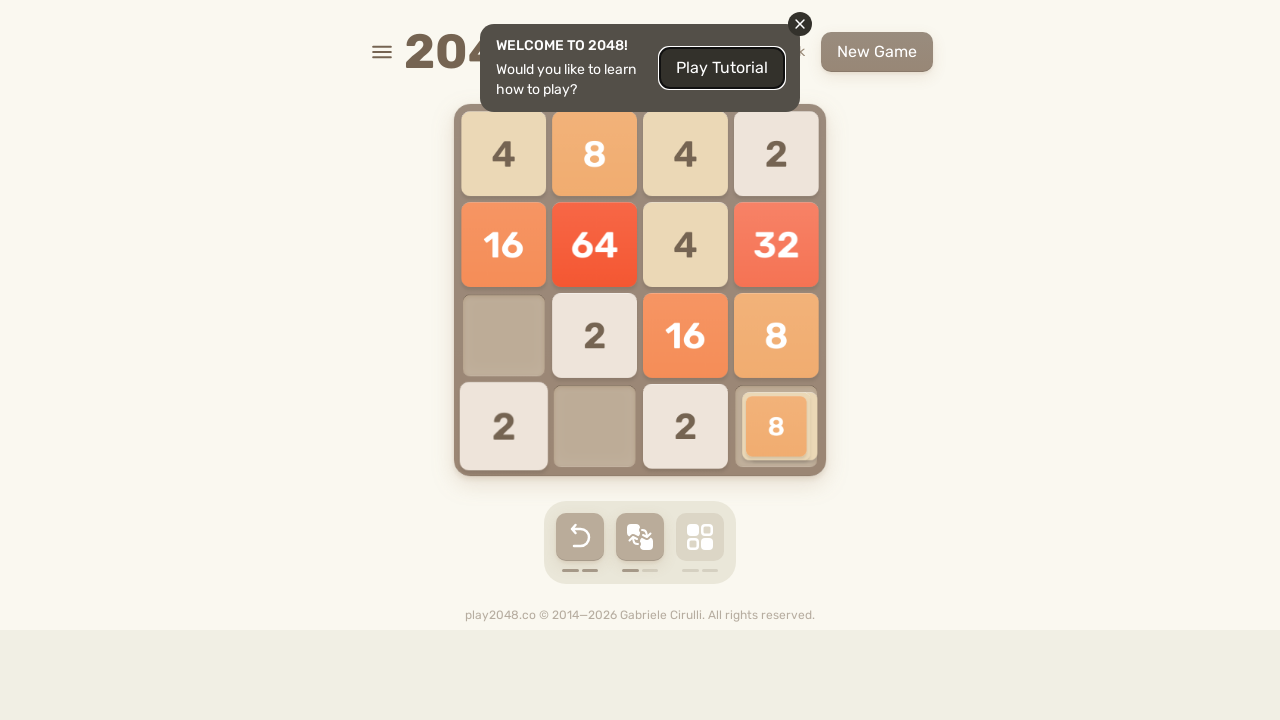

Pressed ArrowLeft key
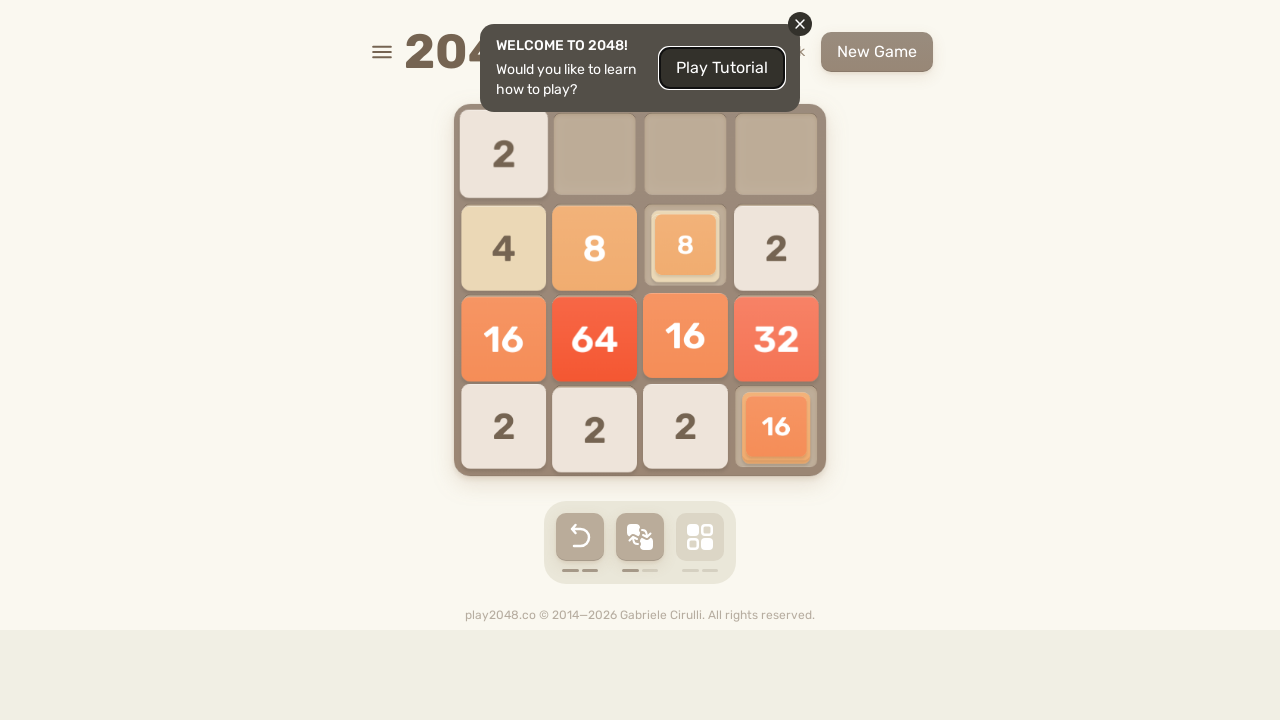

Waited 100ms for game animation
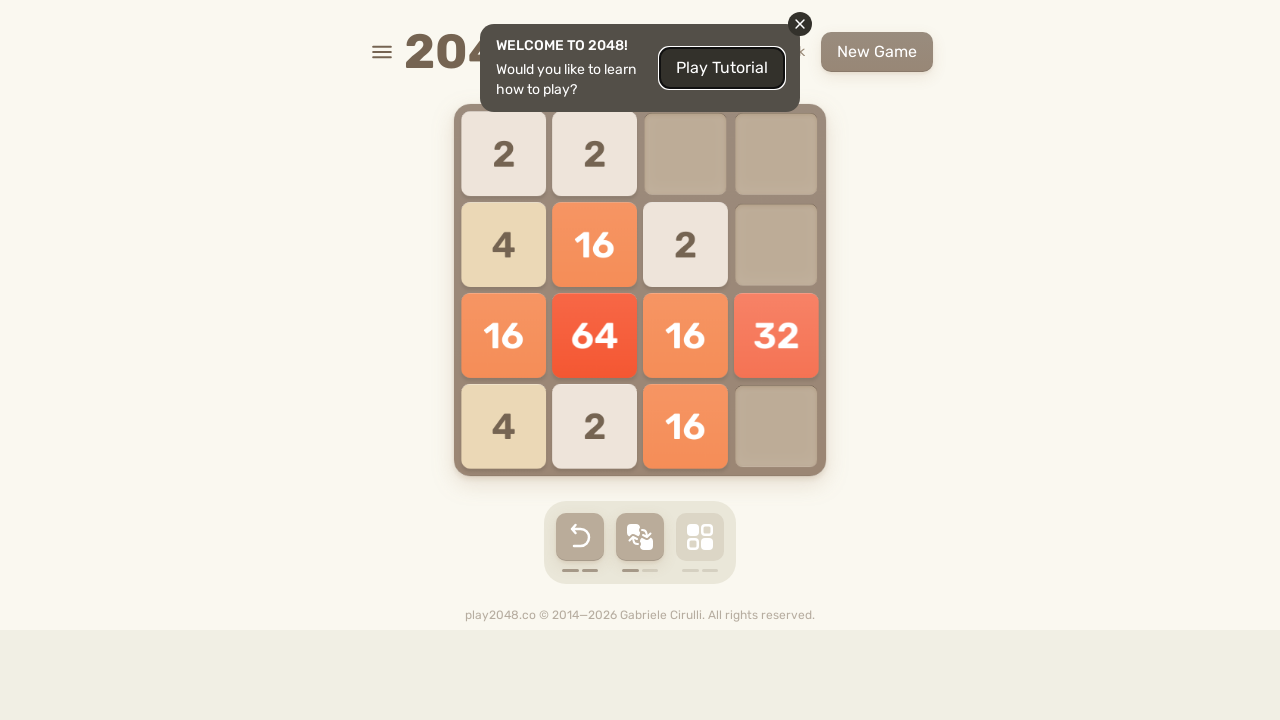

Pressed ArrowUp key
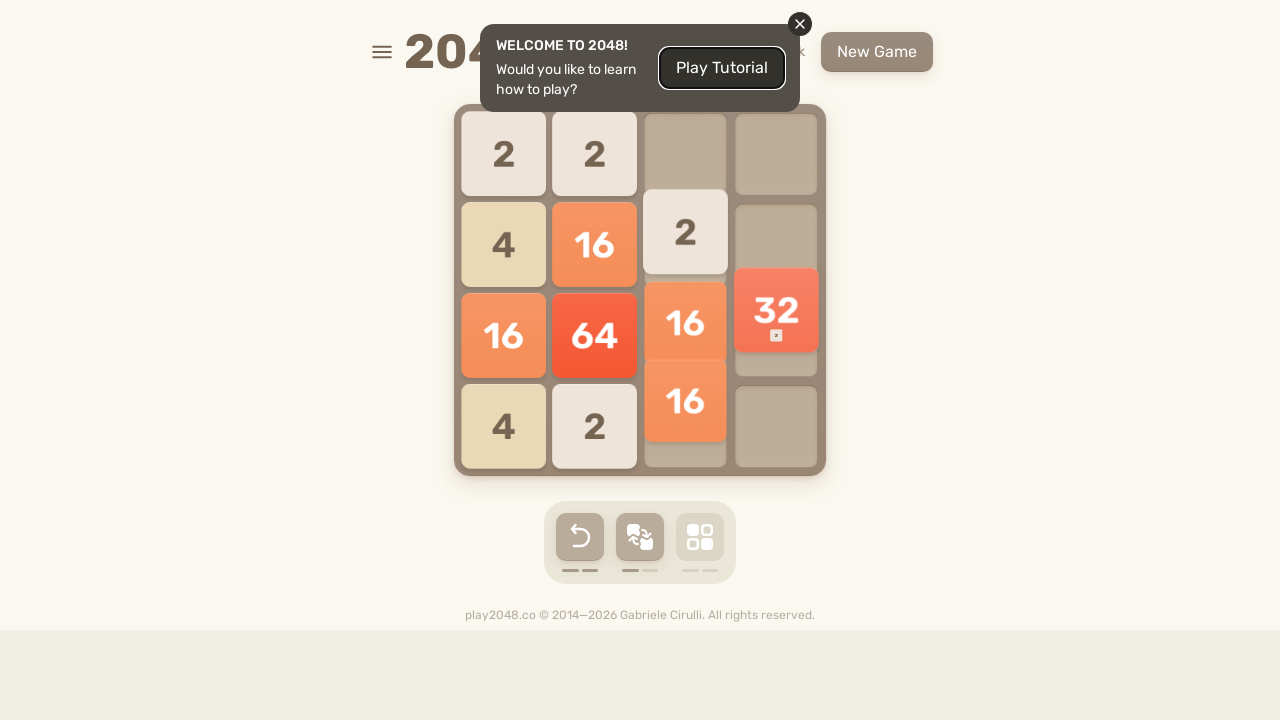

Pressed ArrowRight key
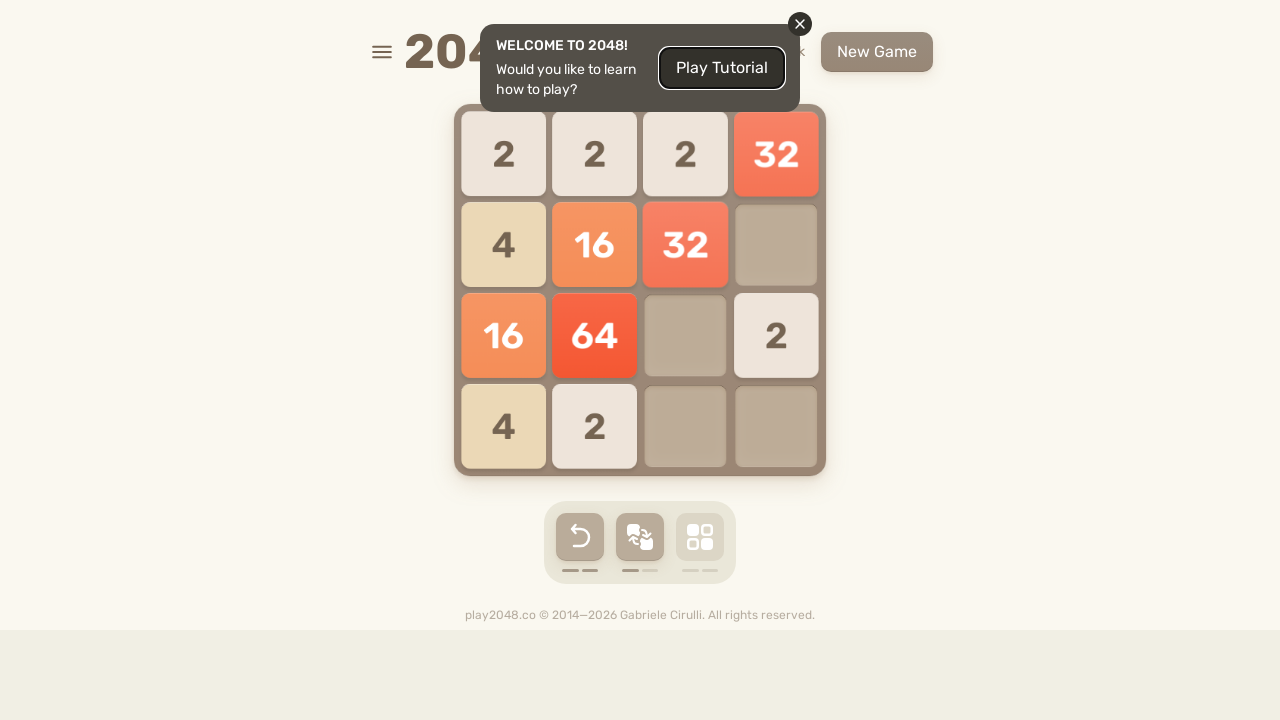

Pressed ArrowDown key
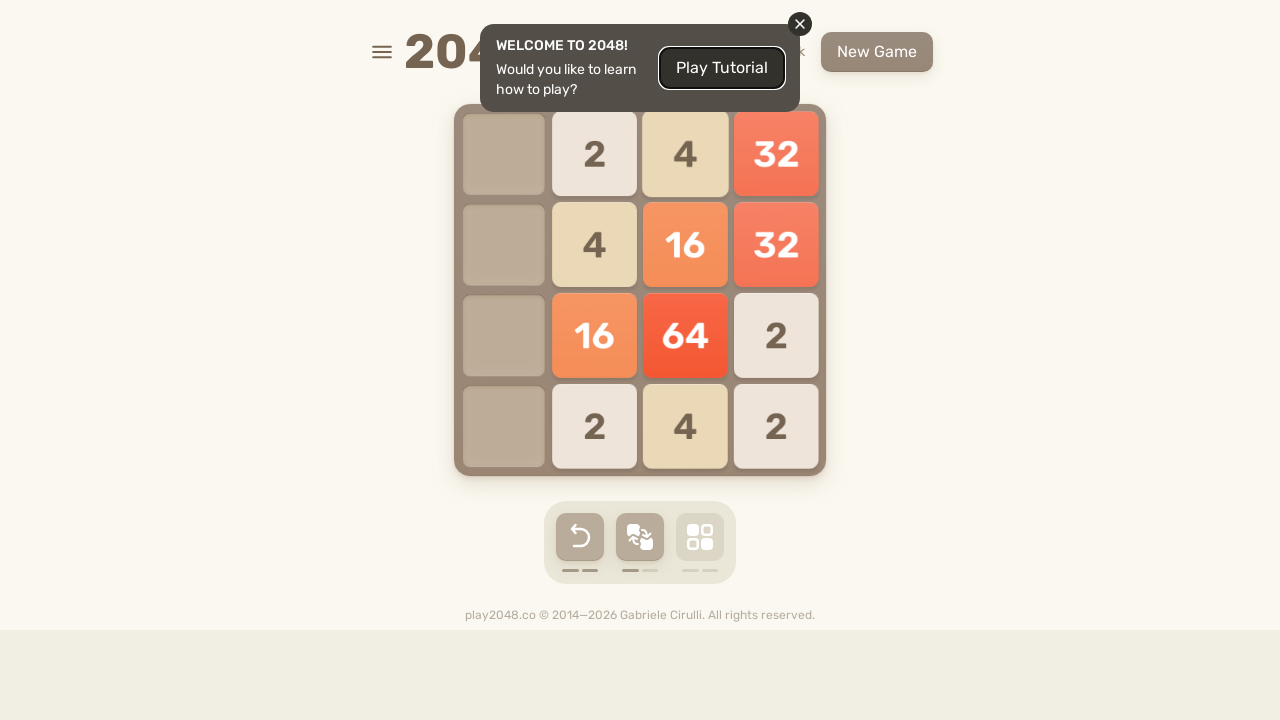

Pressed ArrowLeft key
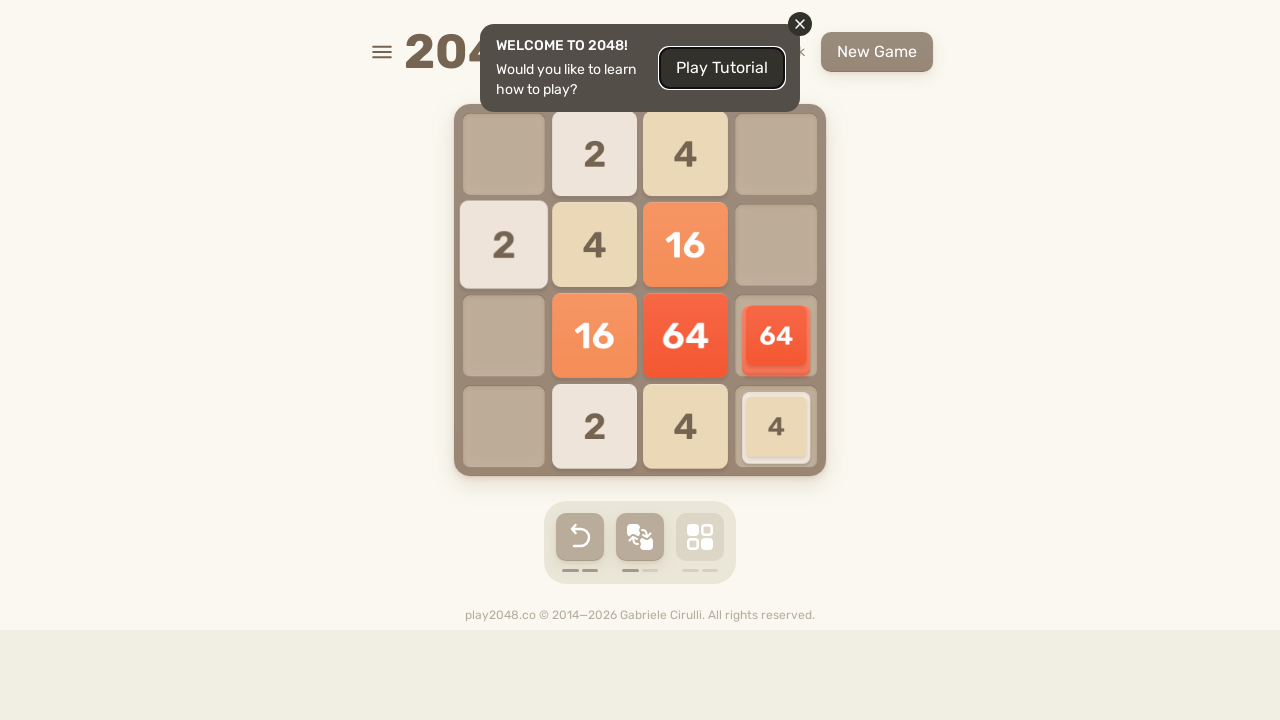

Waited 100ms for game animation
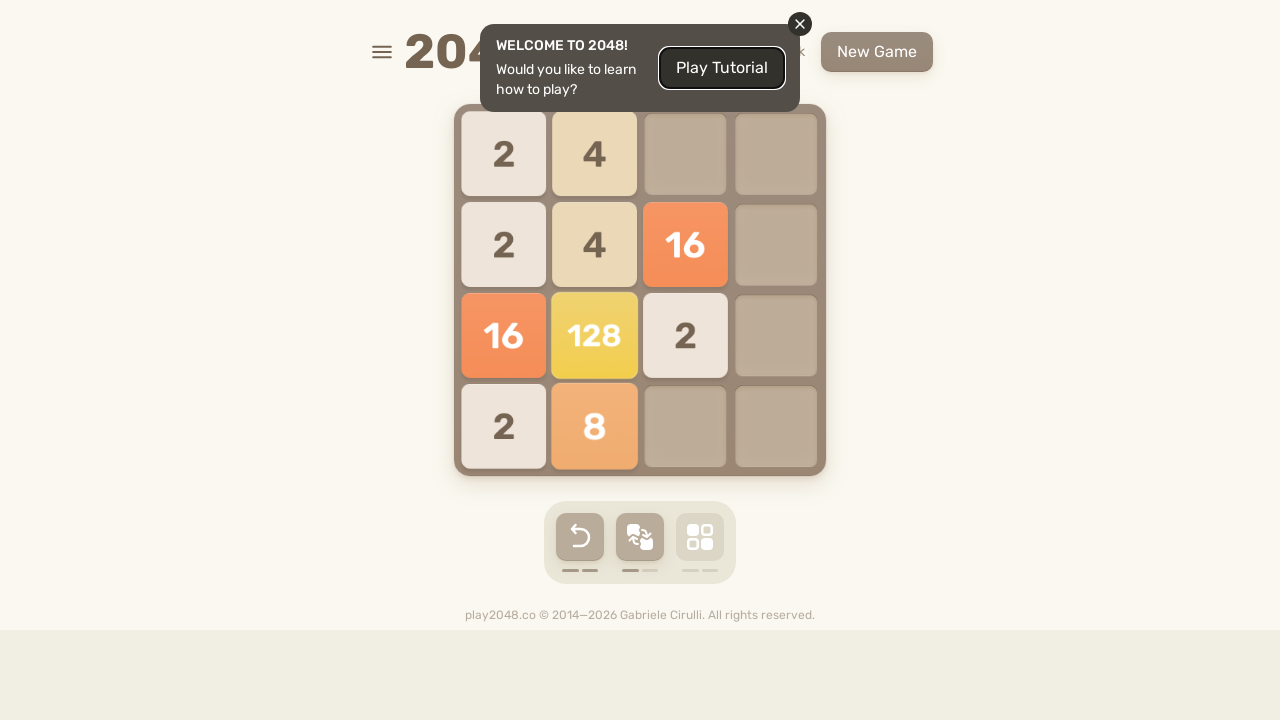

Pressed ArrowUp key
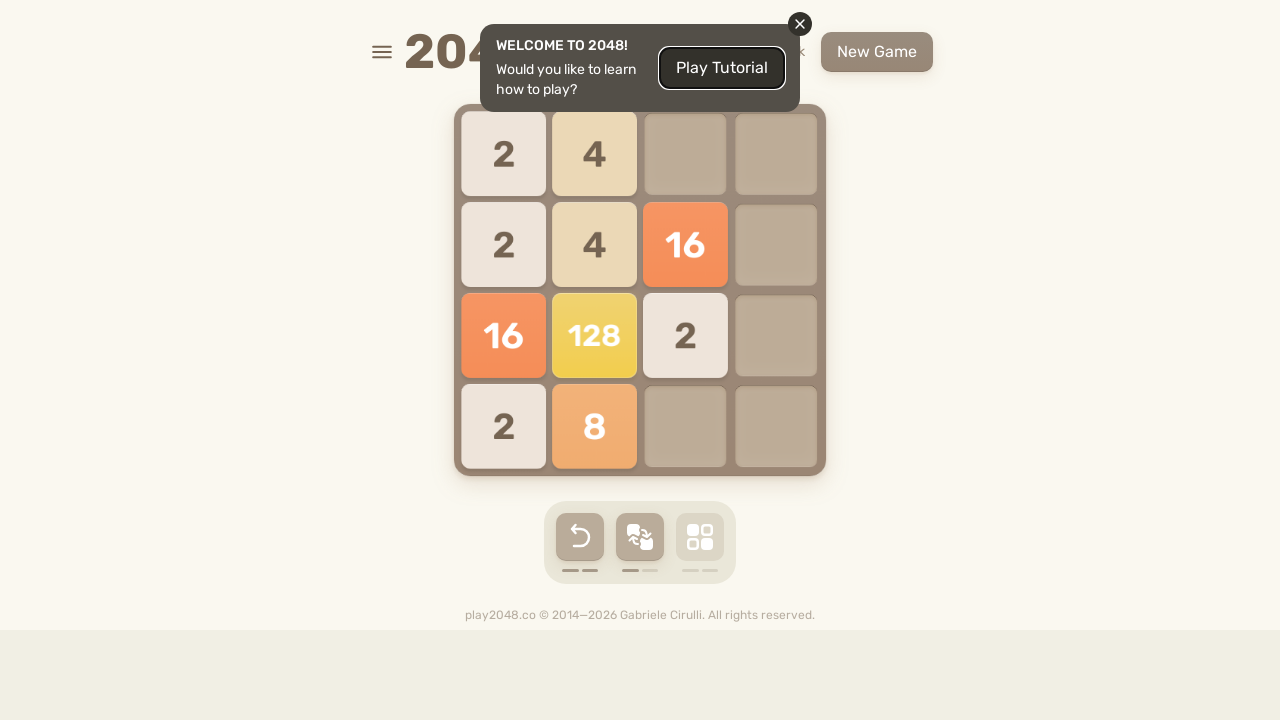

Pressed ArrowRight key
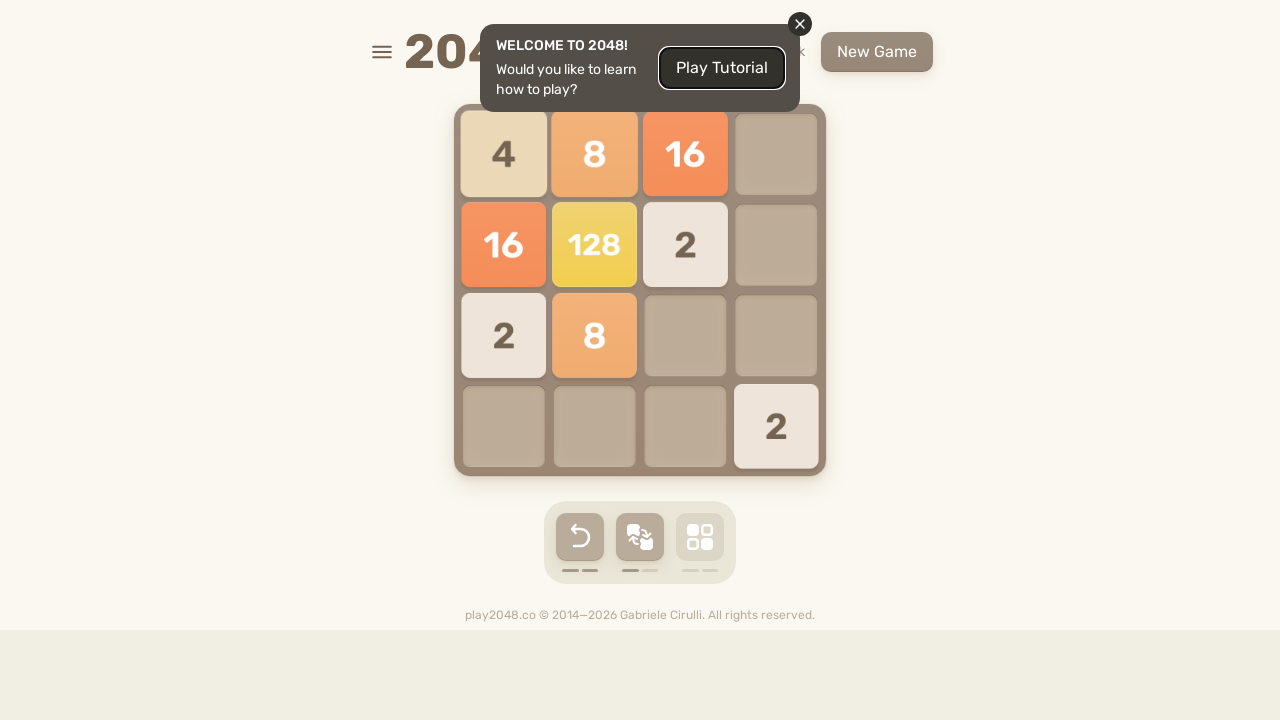

Pressed ArrowDown key
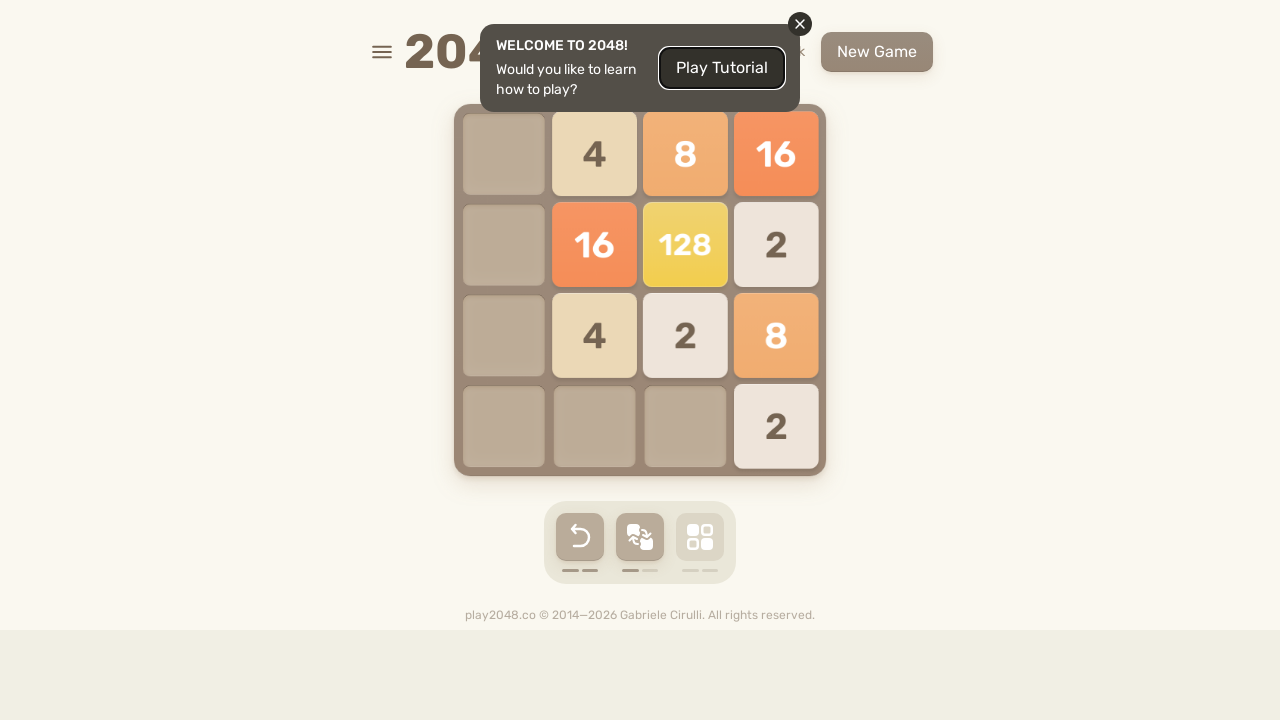

Pressed ArrowLeft key
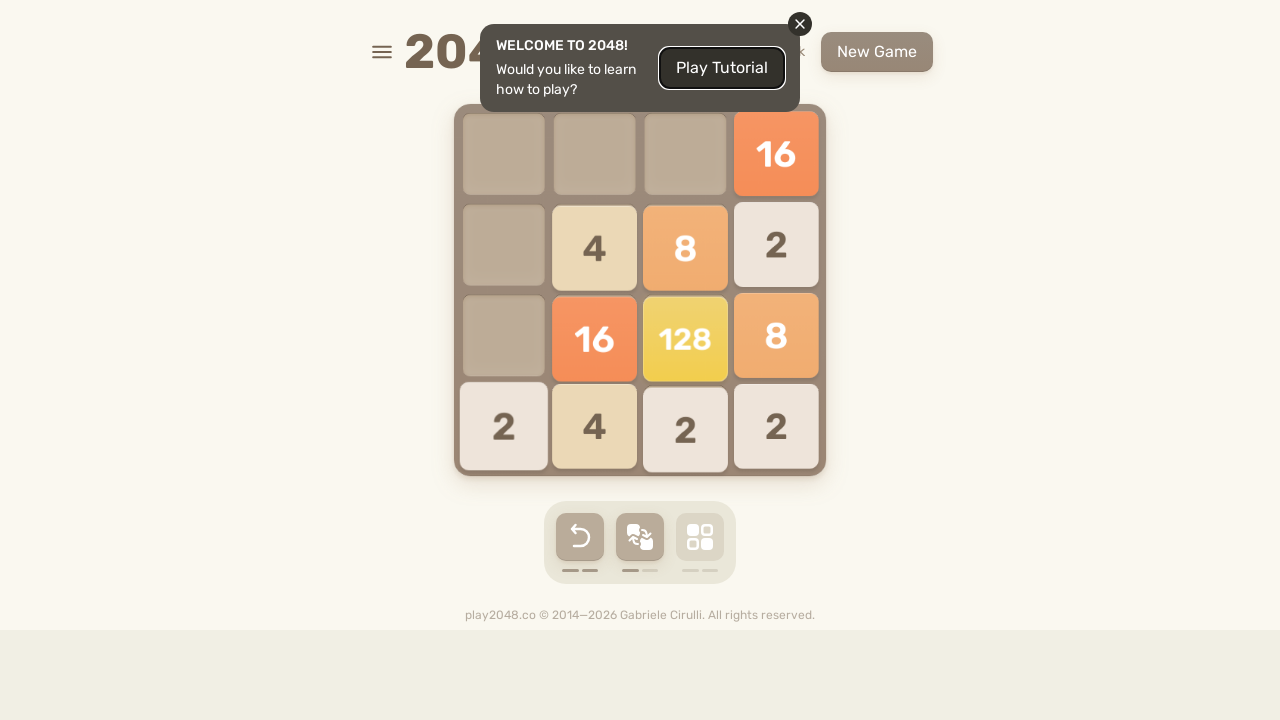

Waited 100ms for game animation
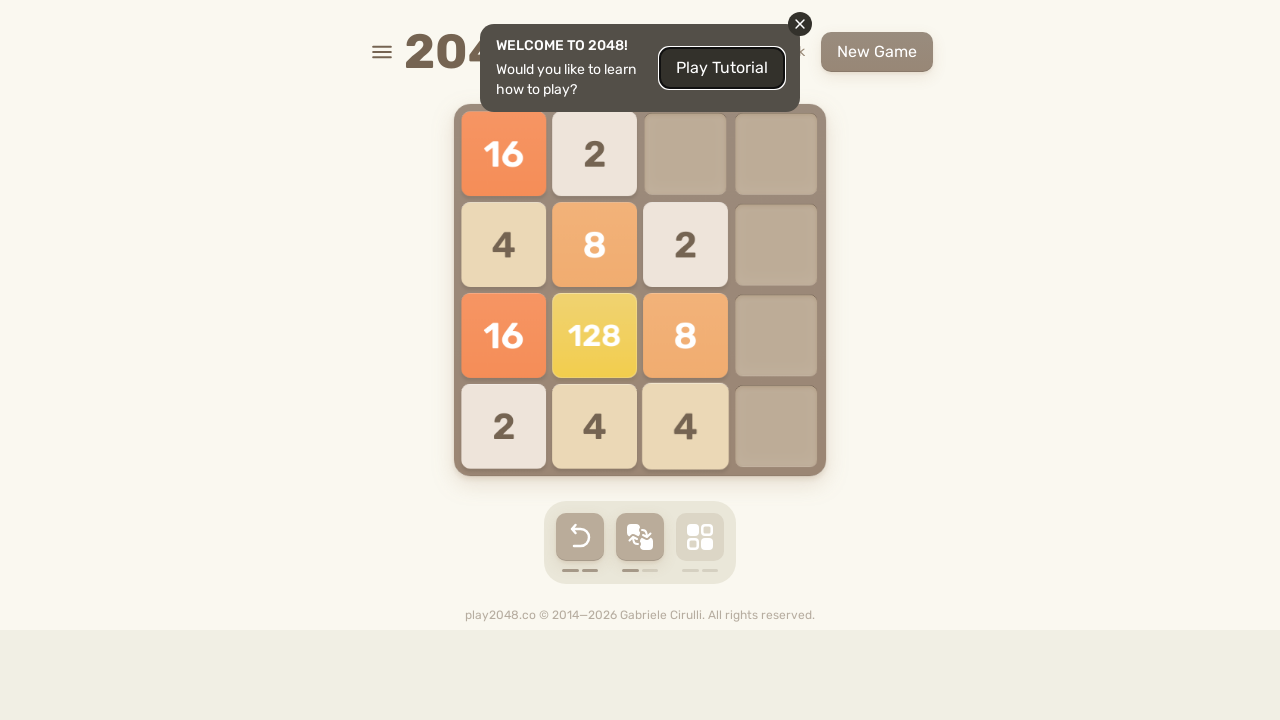

Pressed ArrowUp key
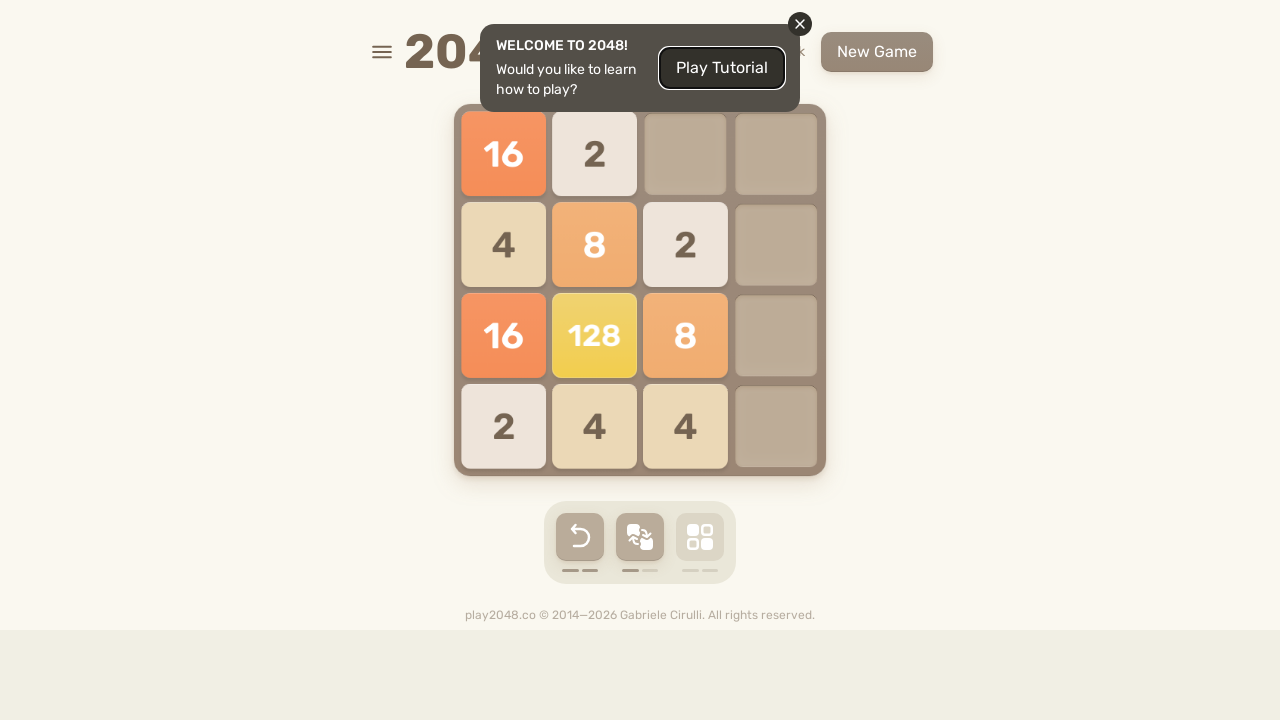

Pressed ArrowRight key
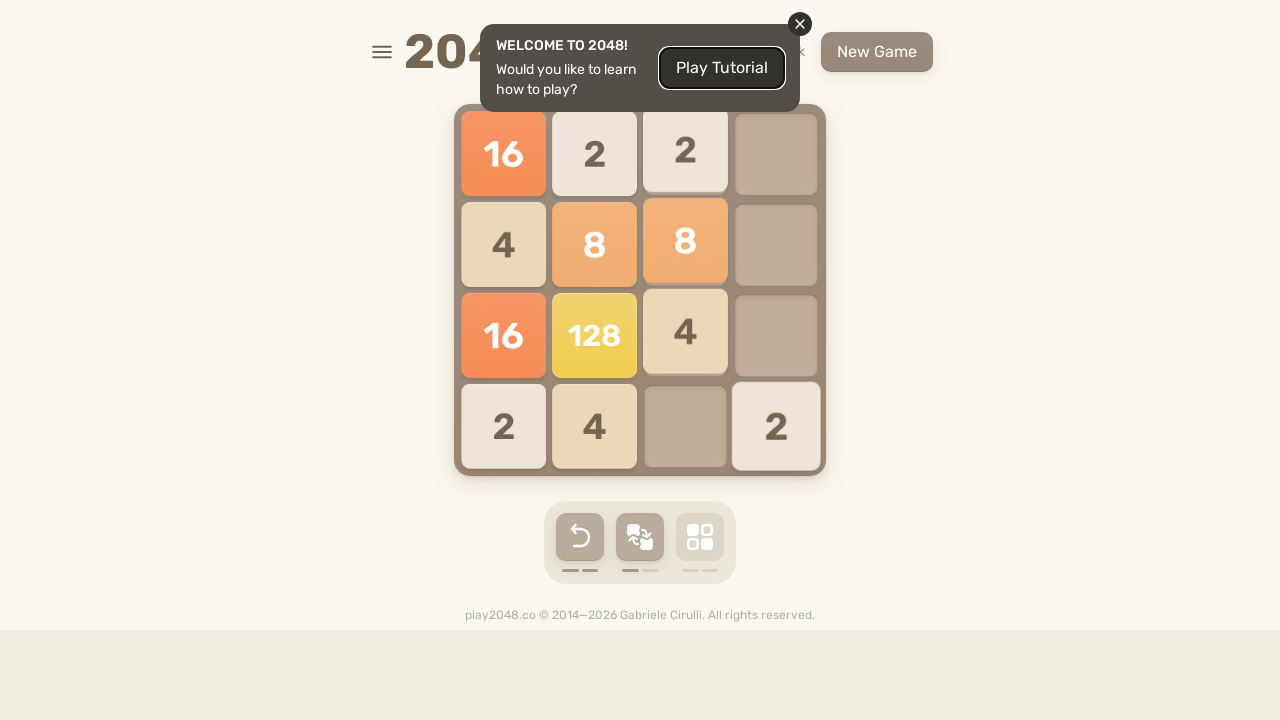

Pressed ArrowDown key
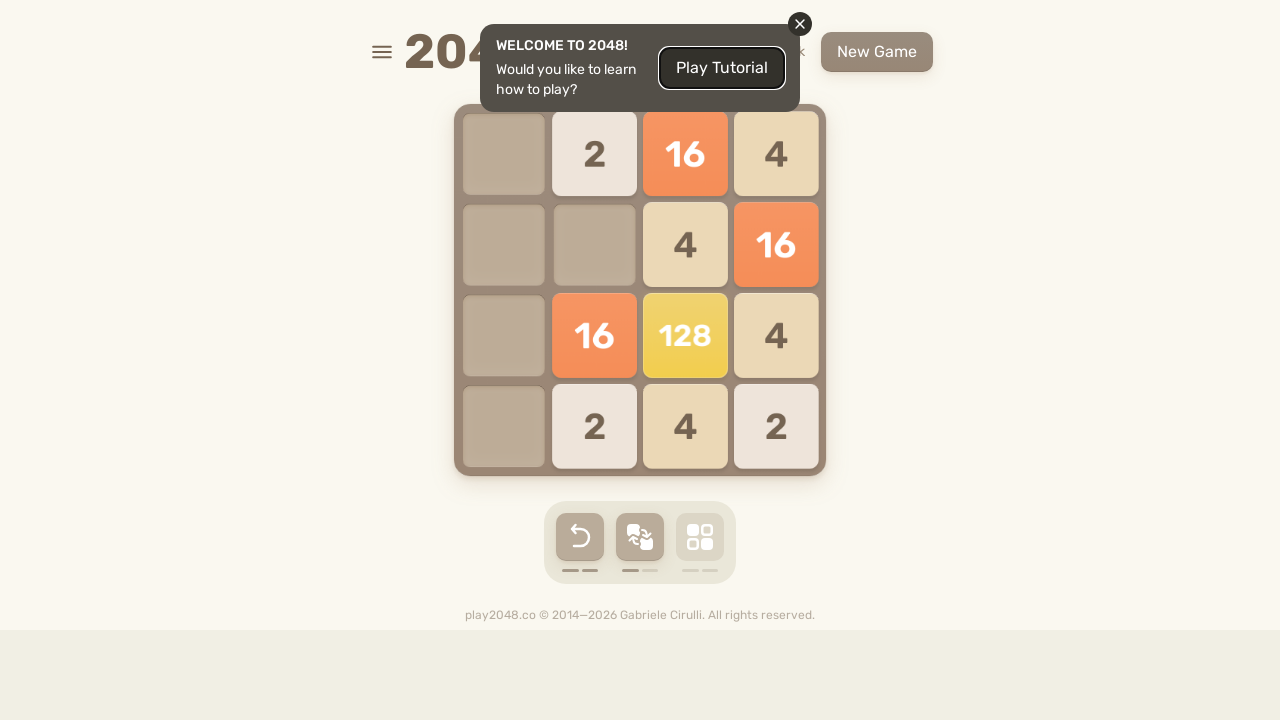

Pressed ArrowLeft key
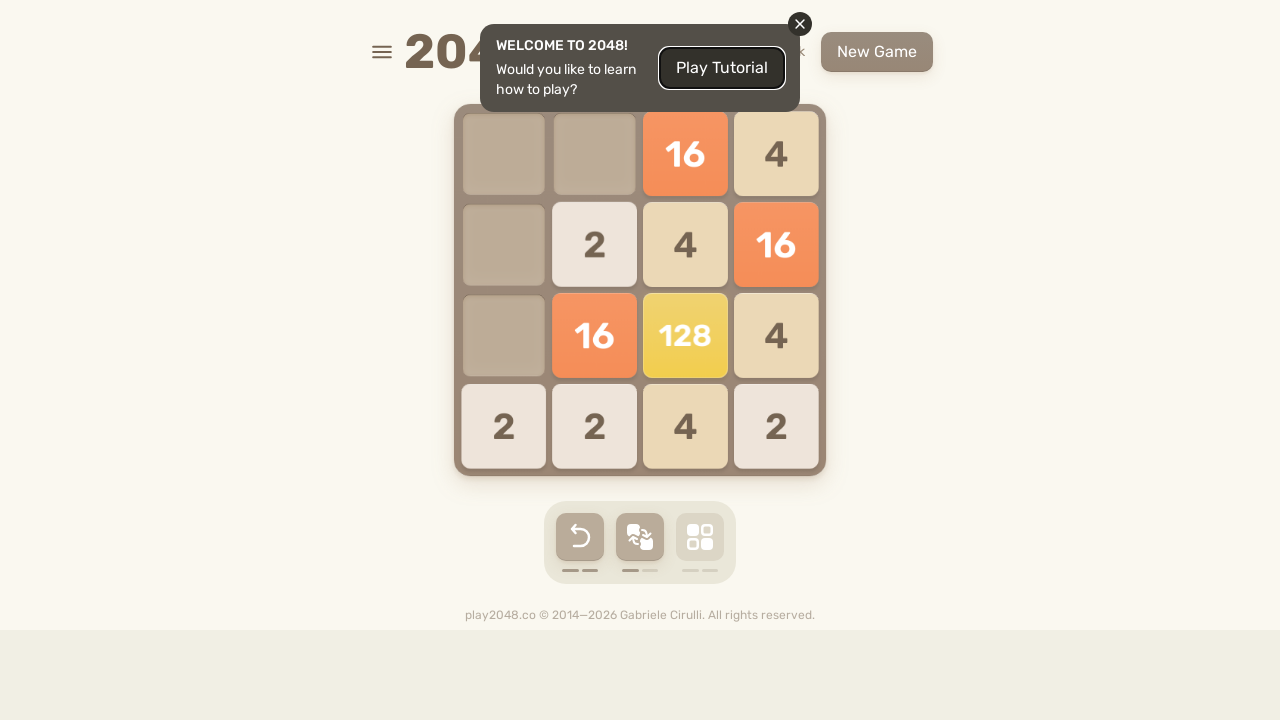

Waited 100ms for game animation
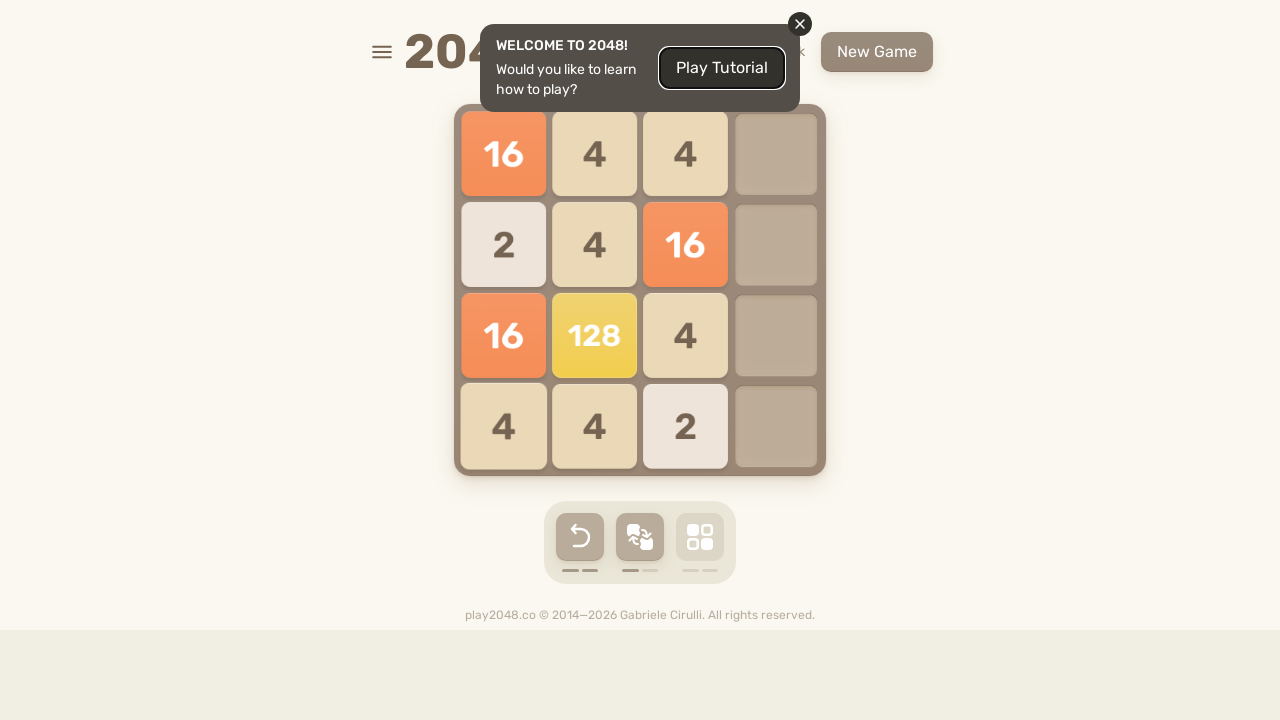

Pressed ArrowUp key
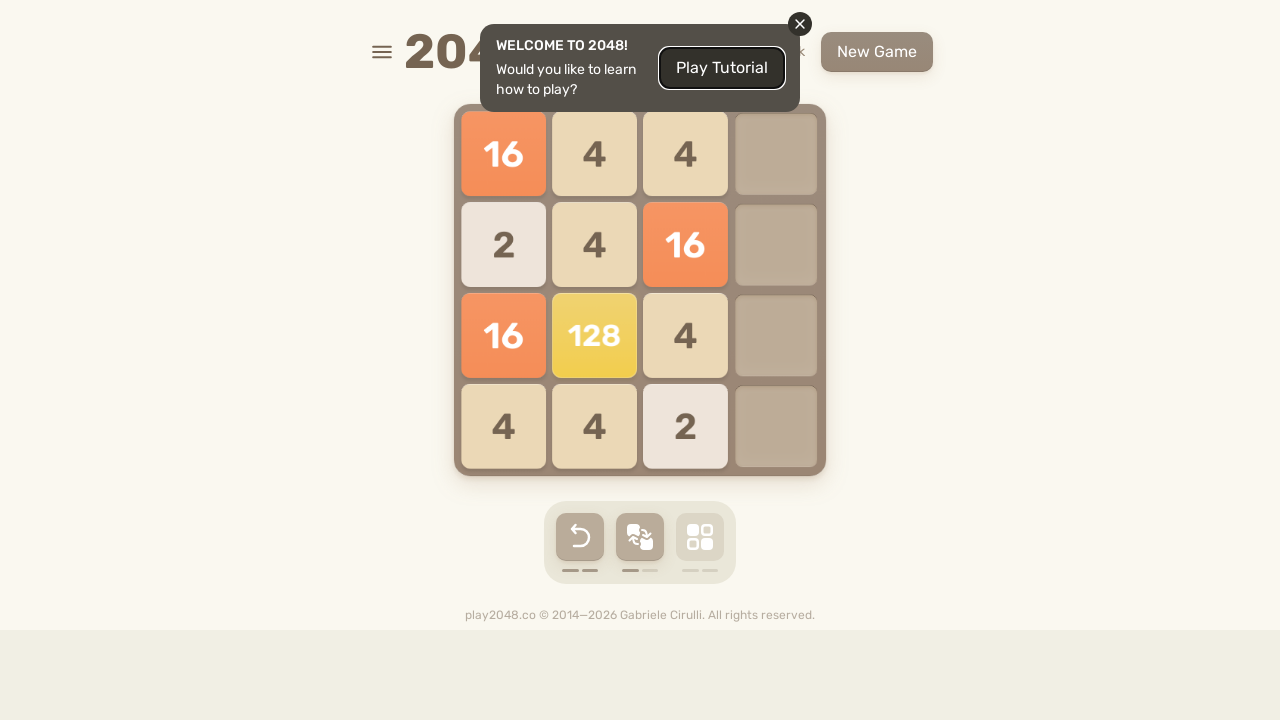

Pressed ArrowRight key
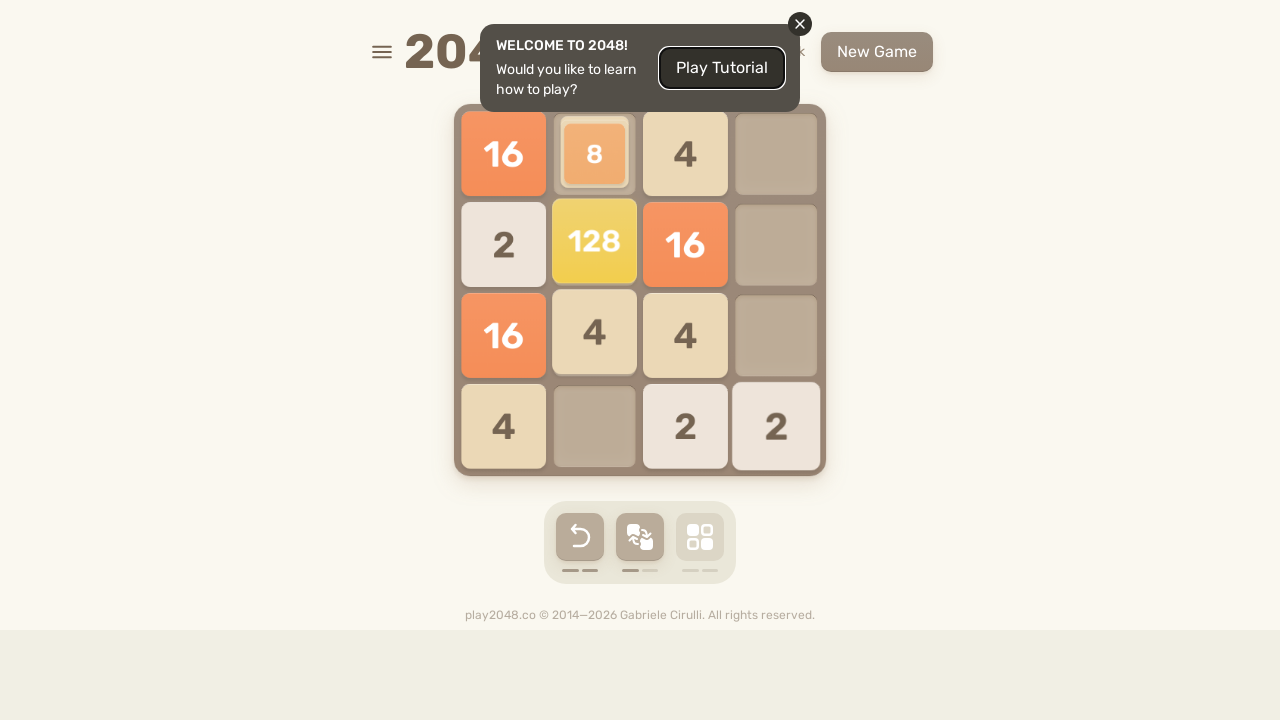

Pressed ArrowDown key
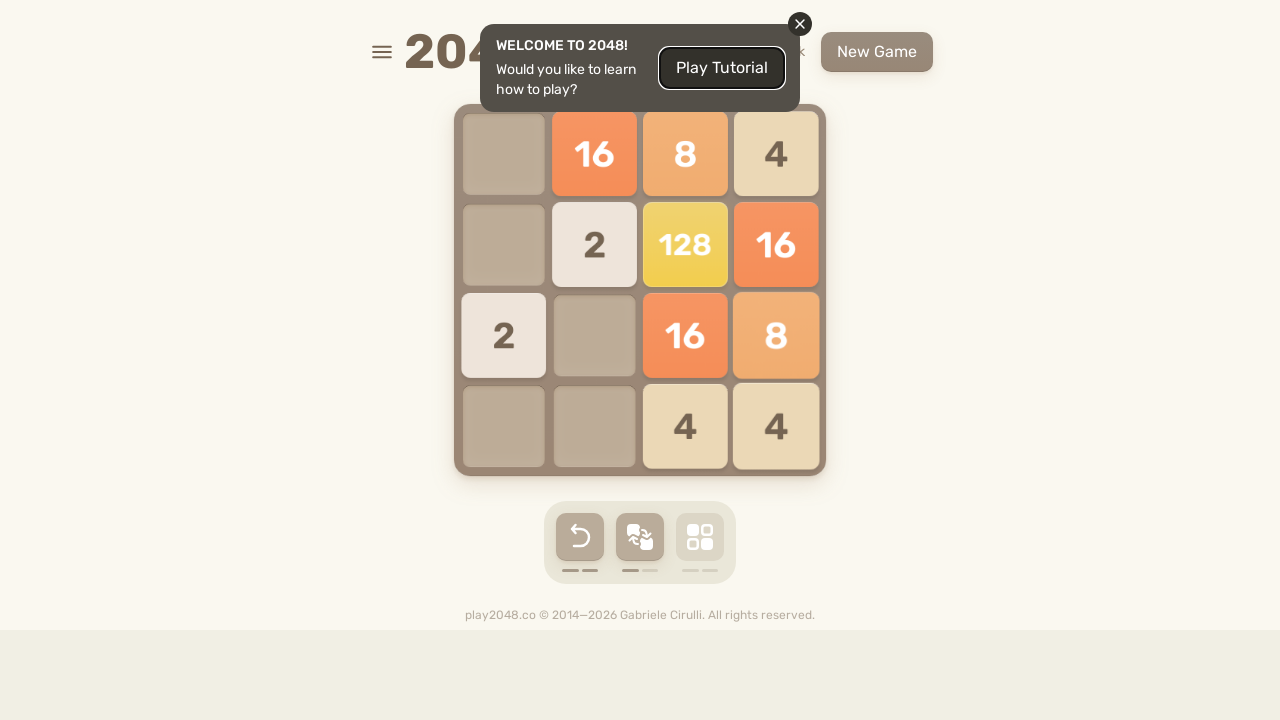

Pressed ArrowLeft key
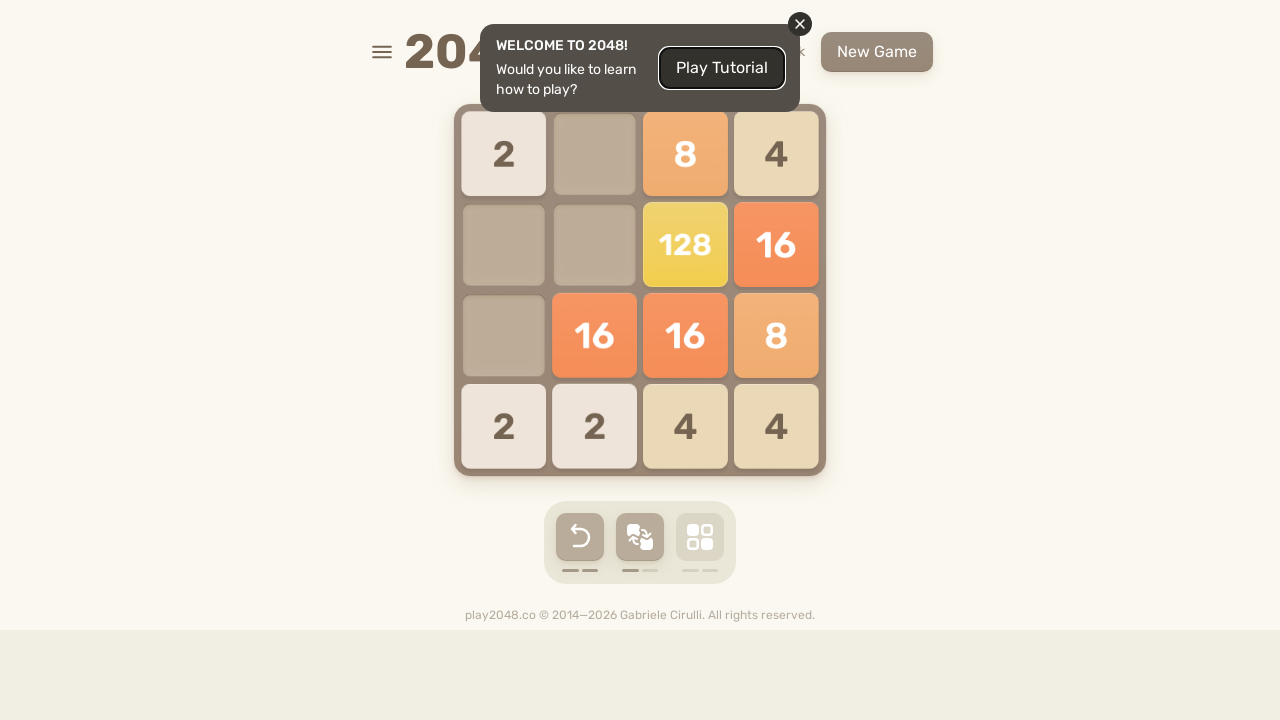

Waited 100ms for game animation
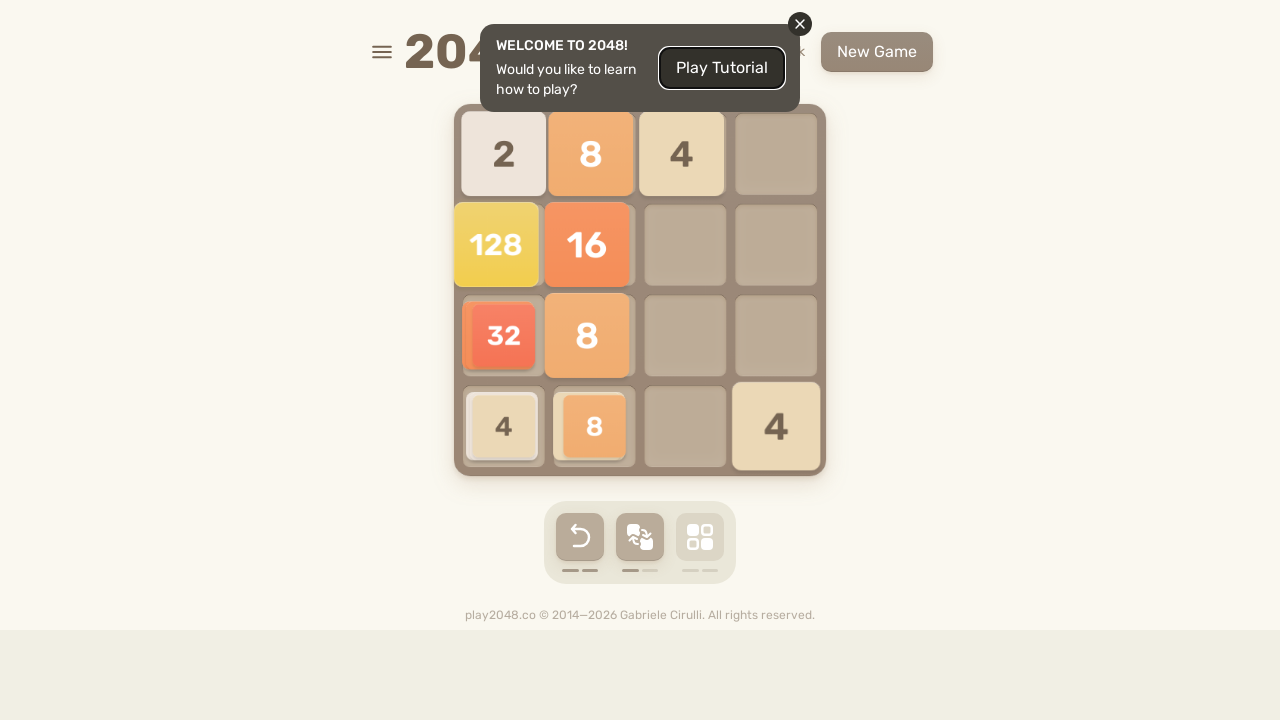

Pressed ArrowUp key
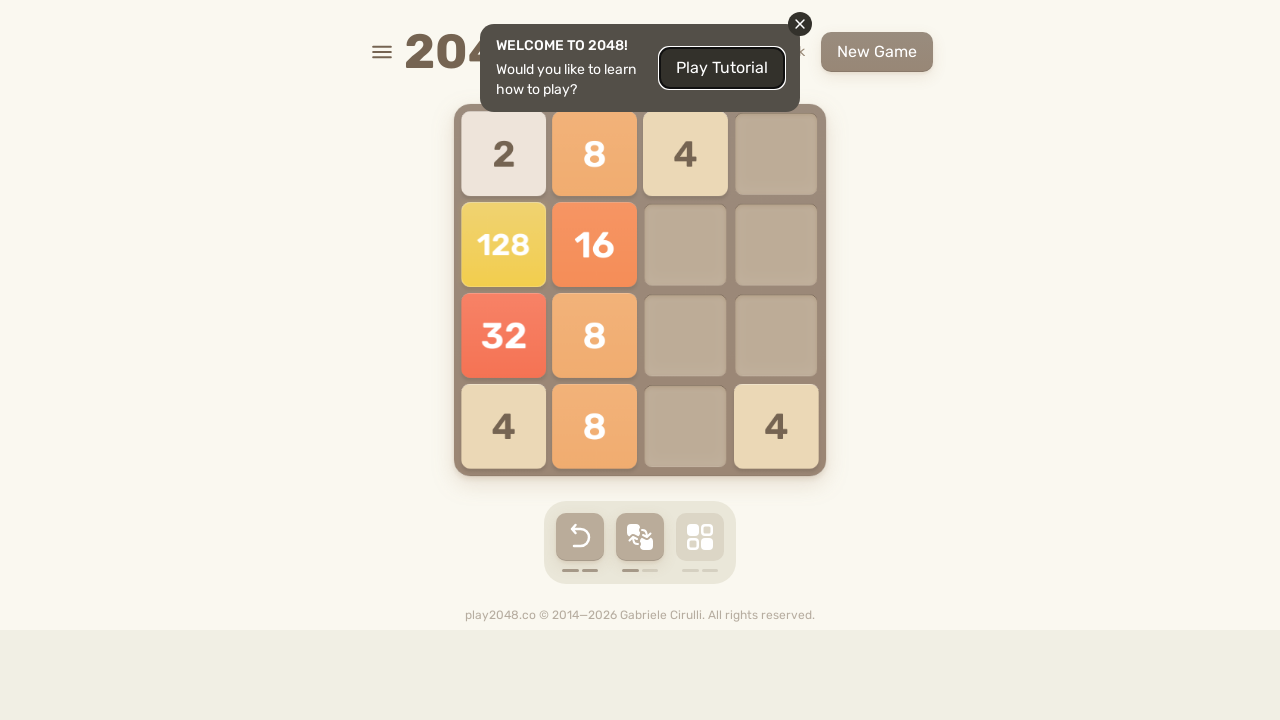

Pressed ArrowRight key
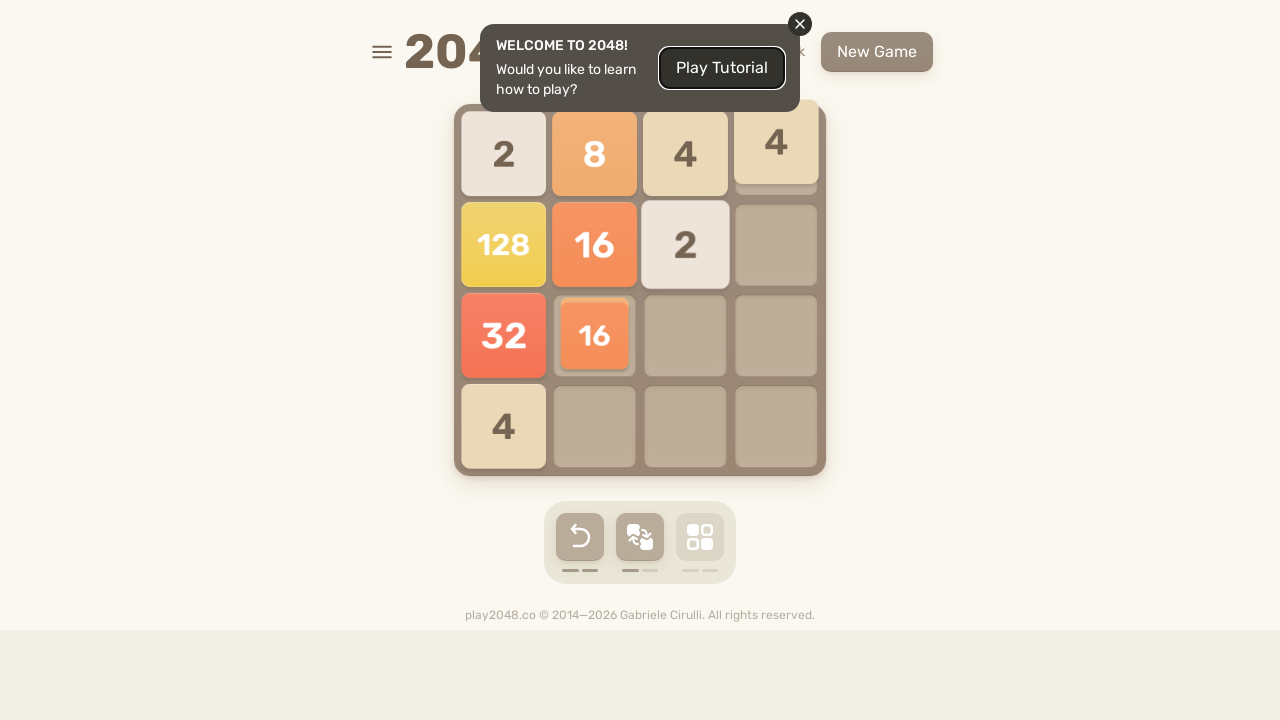

Pressed ArrowDown key
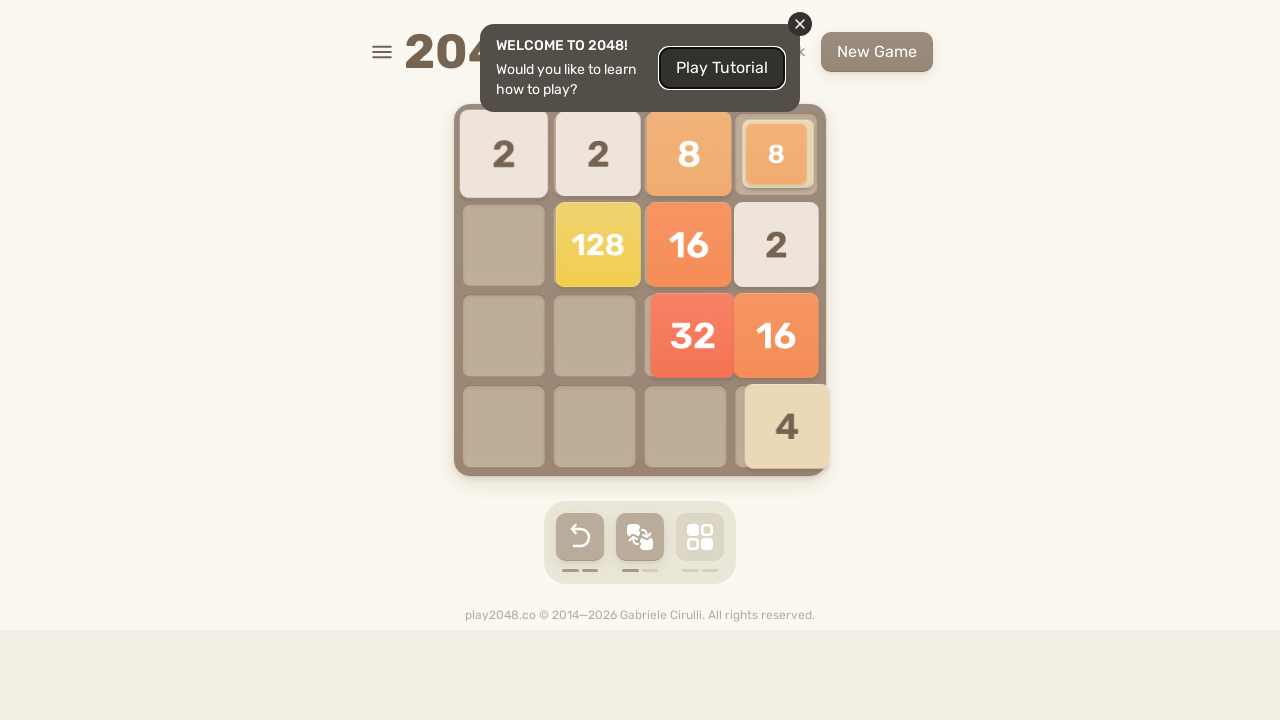

Pressed ArrowLeft key
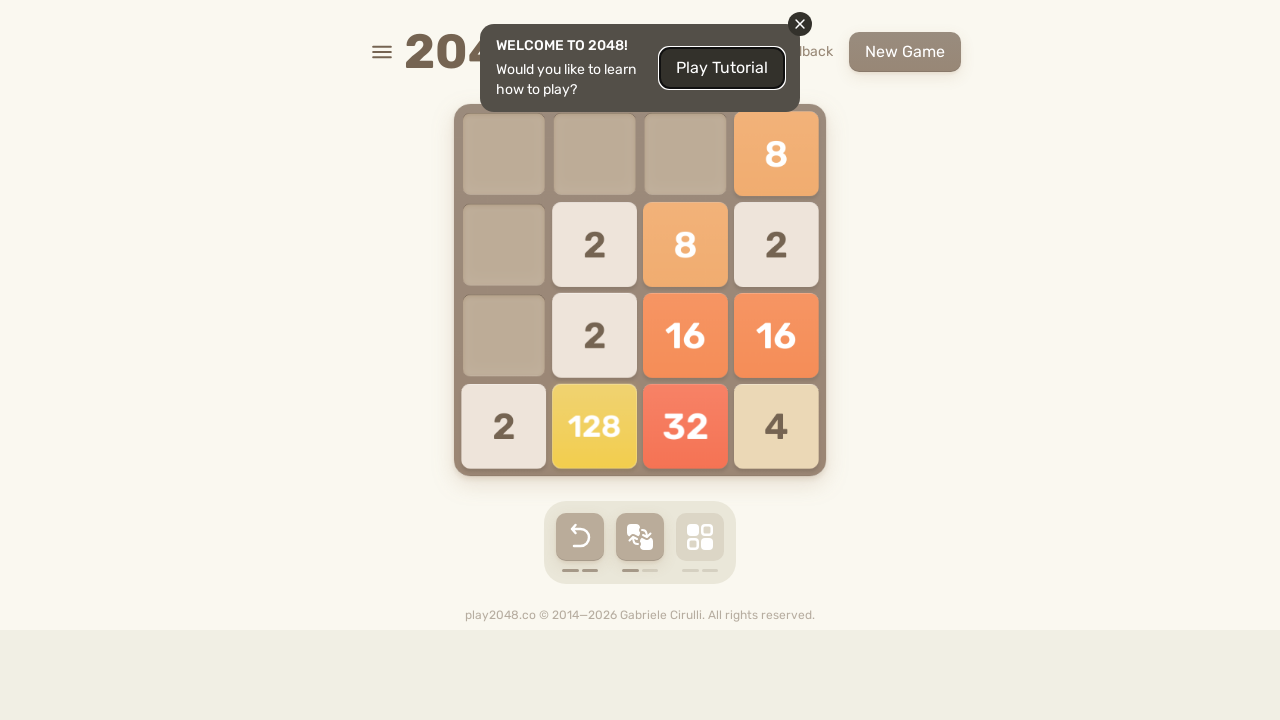

Waited 100ms for game animation
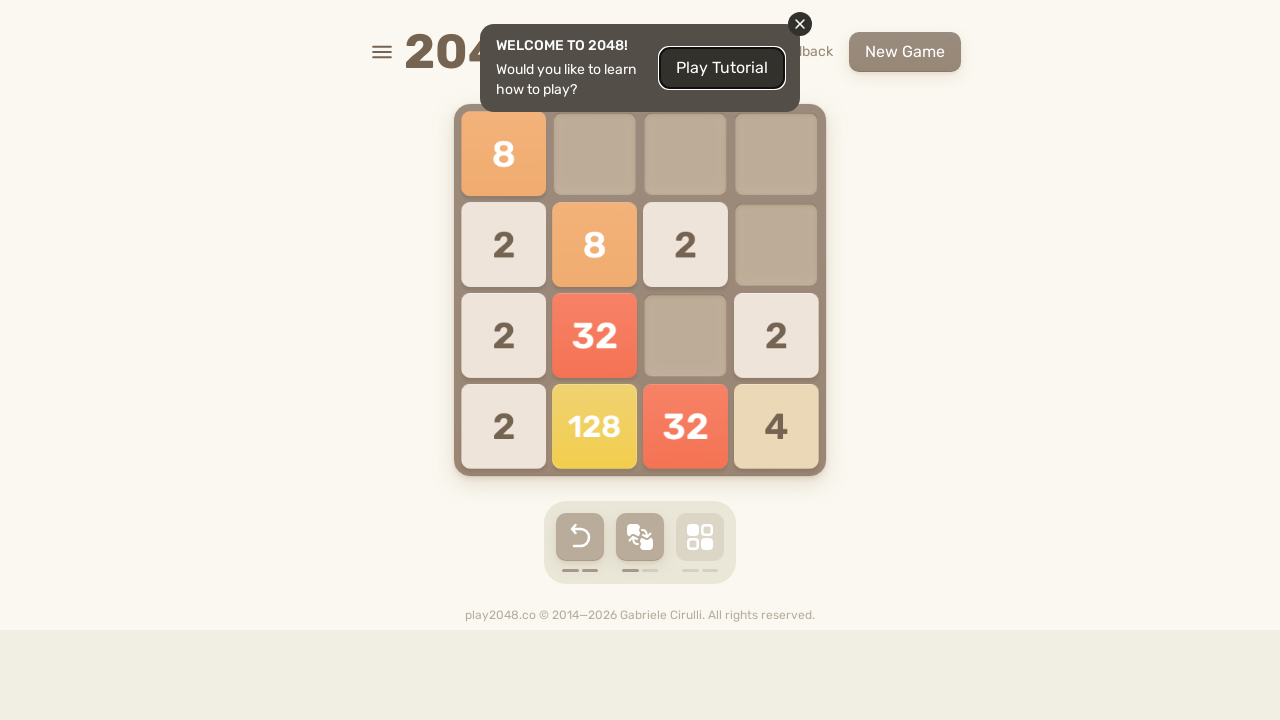

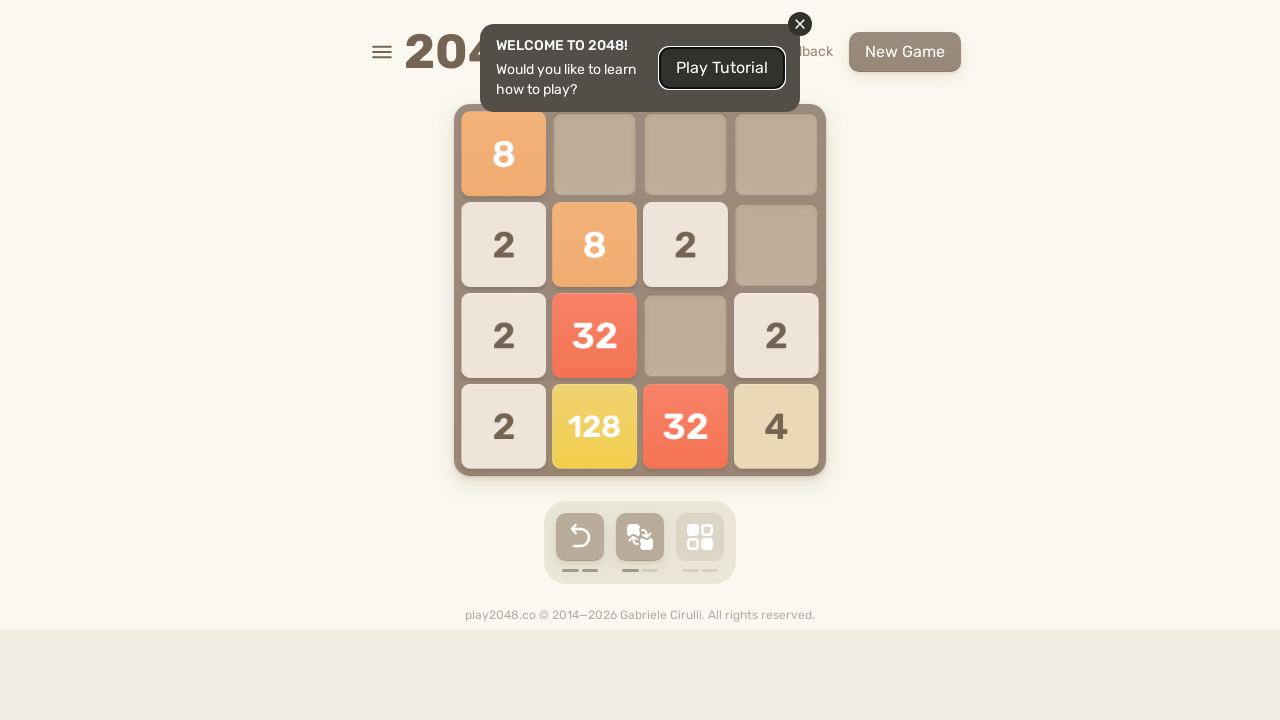